Tests jQuery UI datepicker functionality by clicking on the date input field and navigating to a past date (May 6, 2023) using the previous month navigation buttons, then selecting the date.

Starting URL: https://jqueryui.com/datepicker/

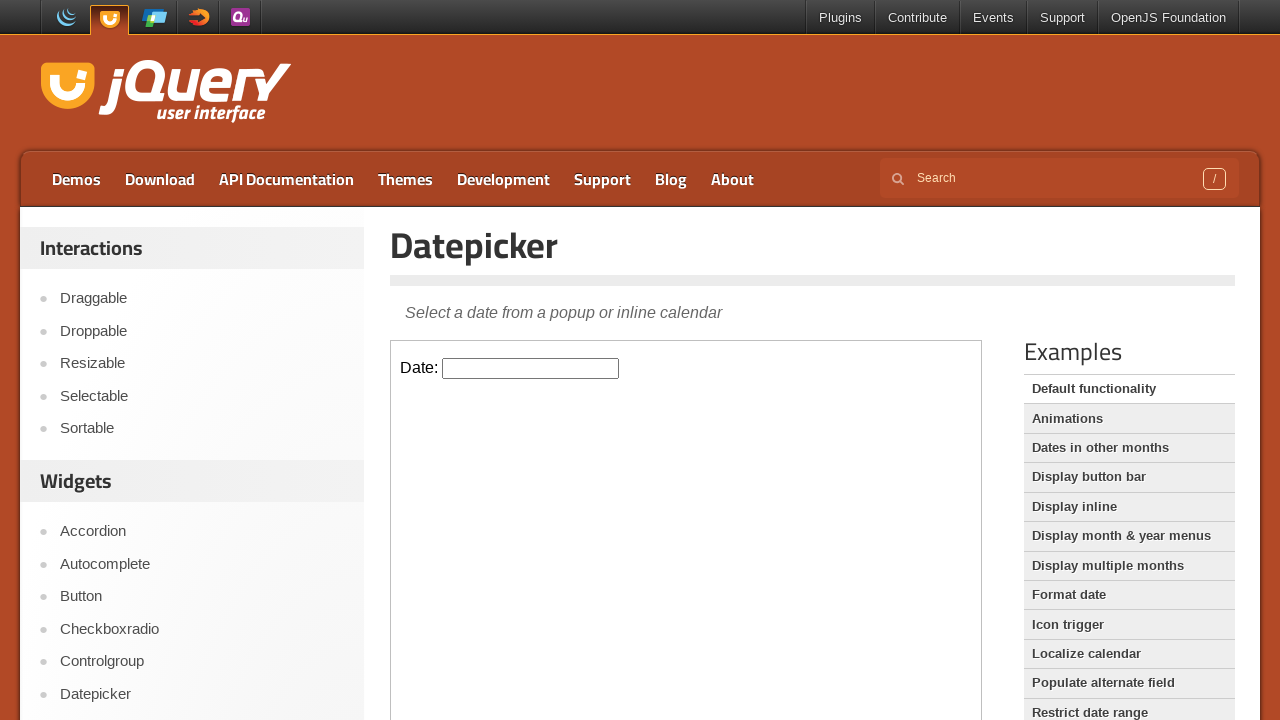

Located demo iframe
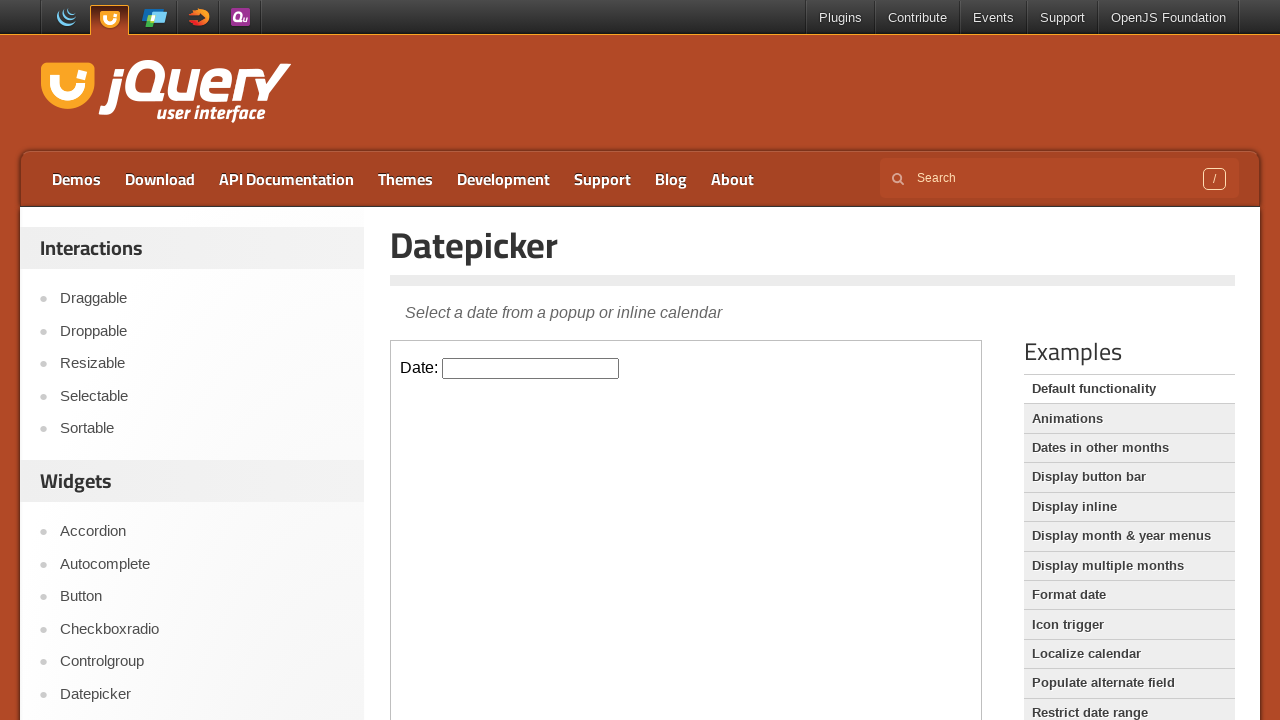

Clicked on datepicker input to open calendar at (531, 368) on iframe.demo-frame >> internal:control=enter-frame >> #datepicker
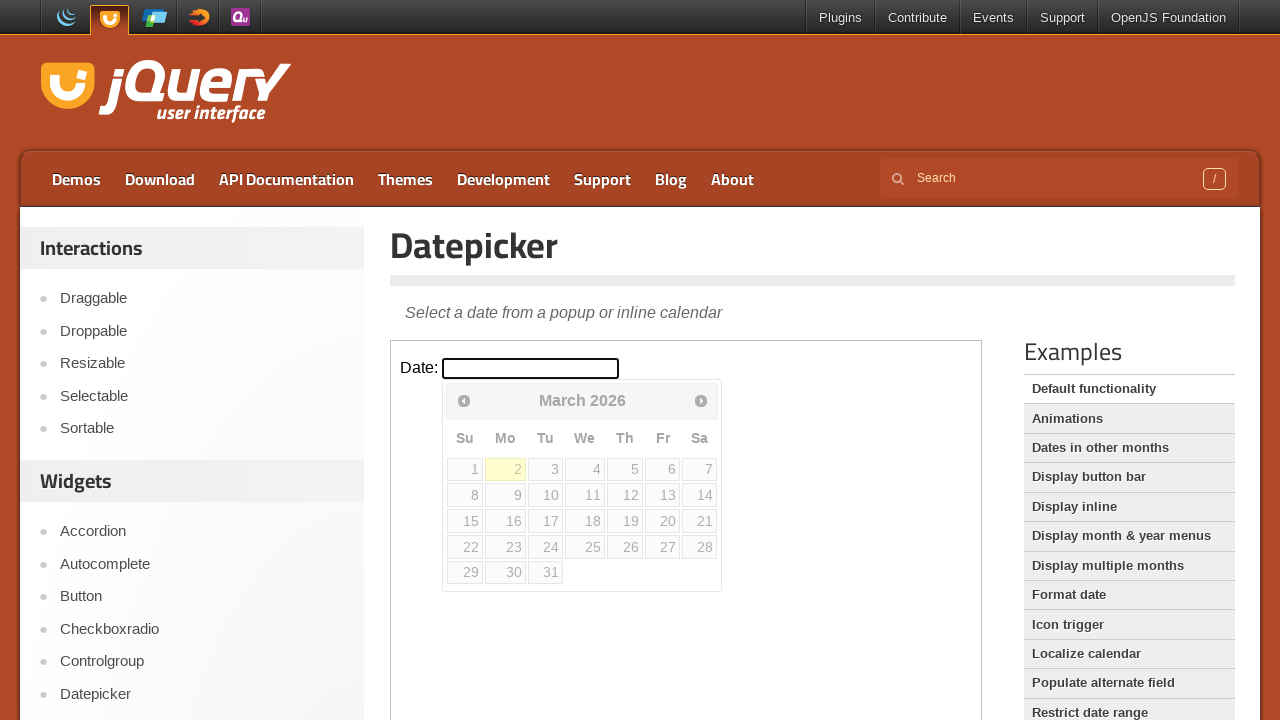

Retrieved current calendar month/year: March 2026
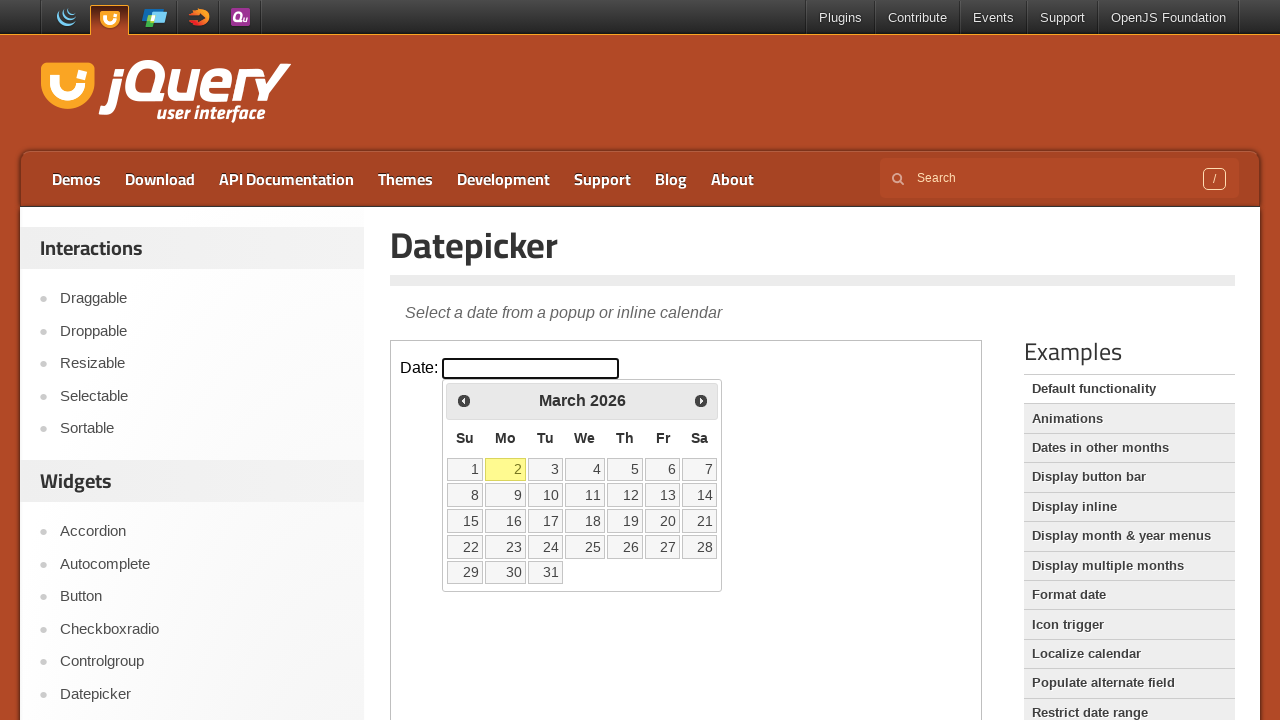

Clicked previous month button to navigate backwards at (464, 400) on iframe.demo-frame >> internal:control=enter-frame >> a[title='Prev']
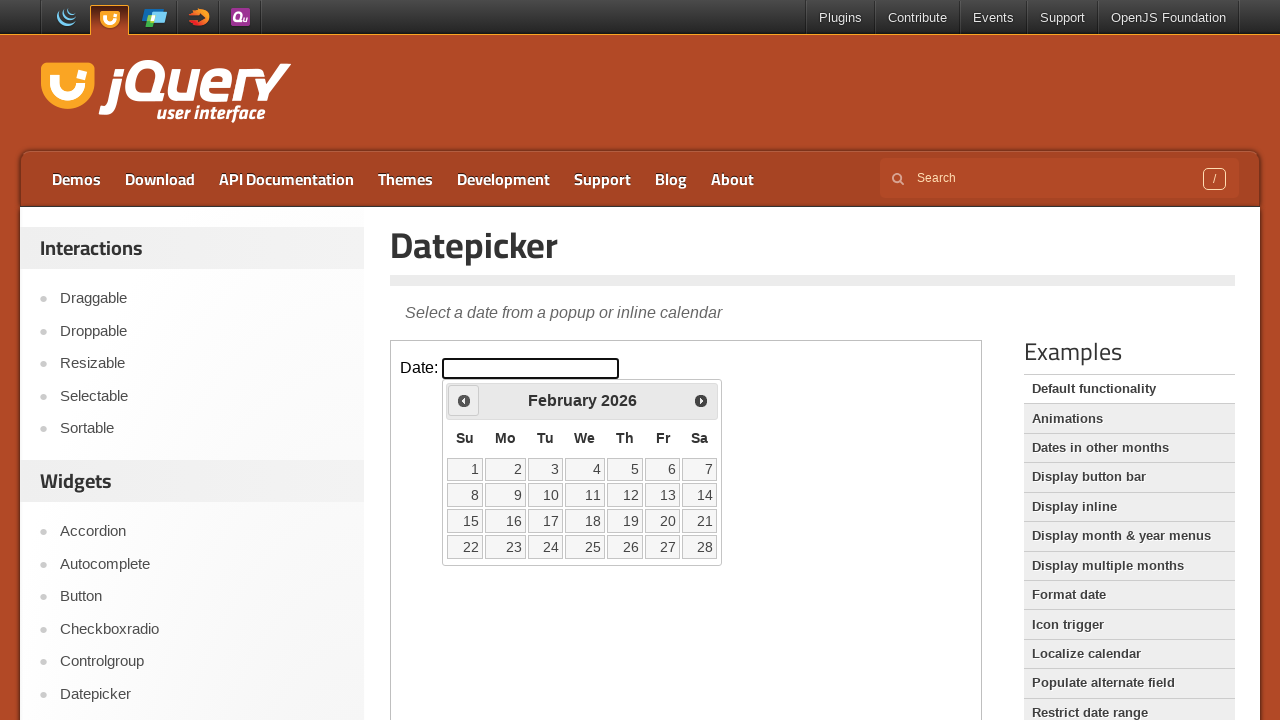

Waited 300ms for calendar to update
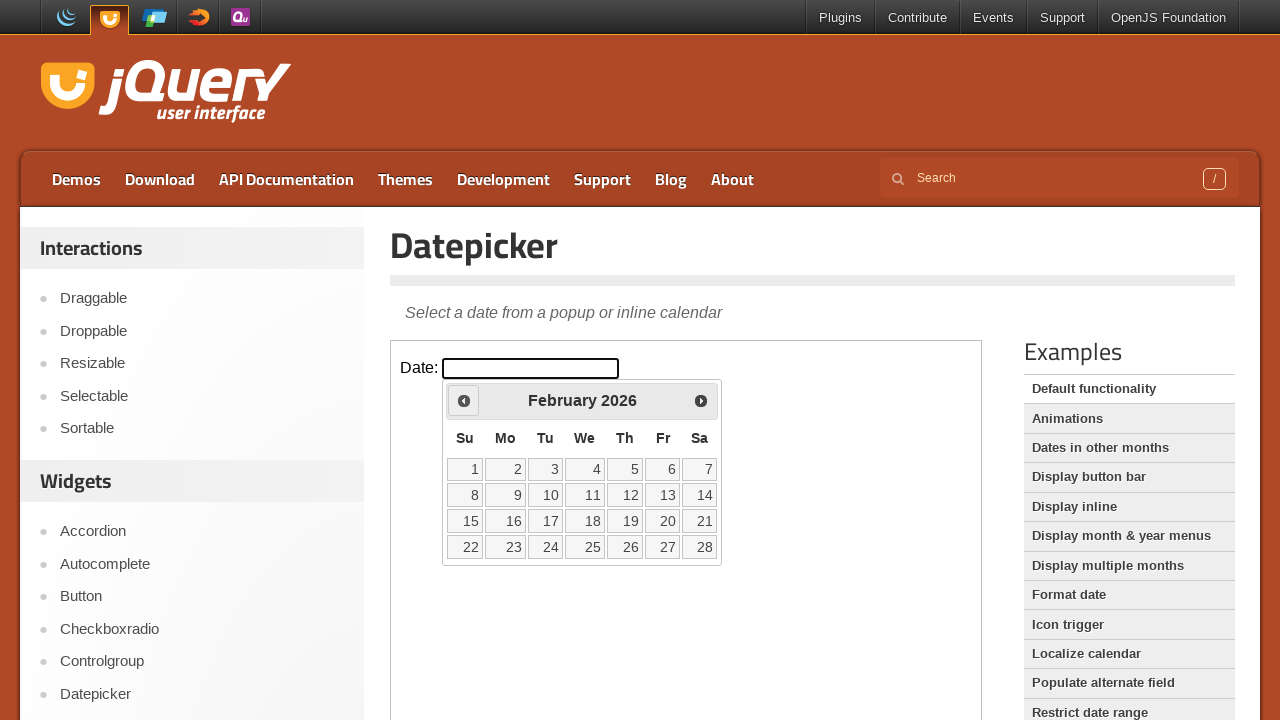

Retrieved current calendar month/year: February 2026
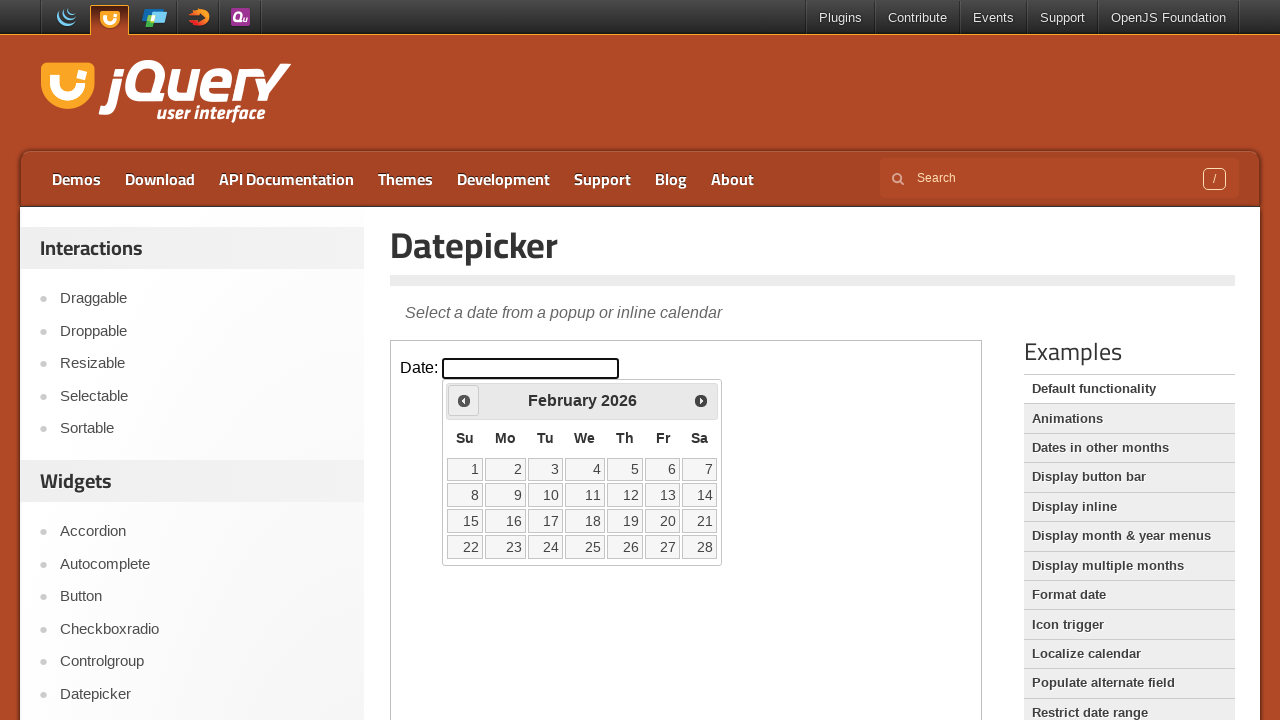

Clicked previous month button to navigate backwards at (464, 400) on iframe.demo-frame >> internal:control=enter-frame >> a[title='Prev']
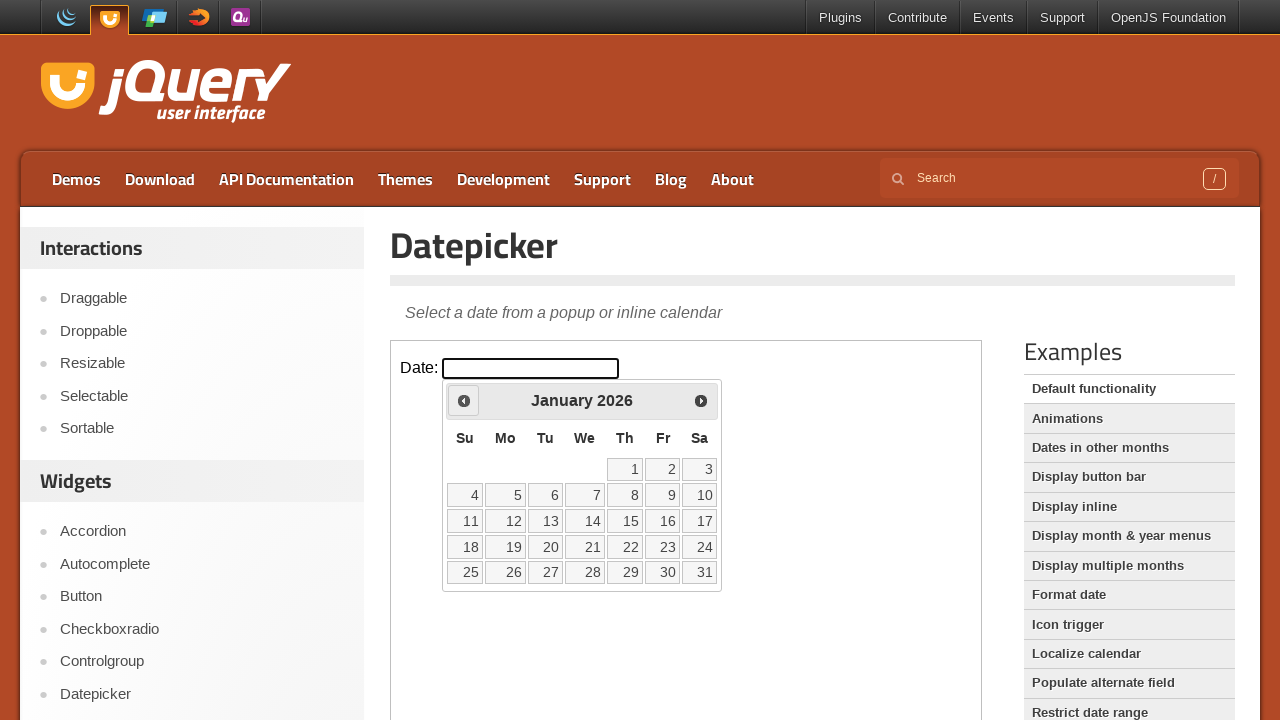

Waited 300ms for calendar to update
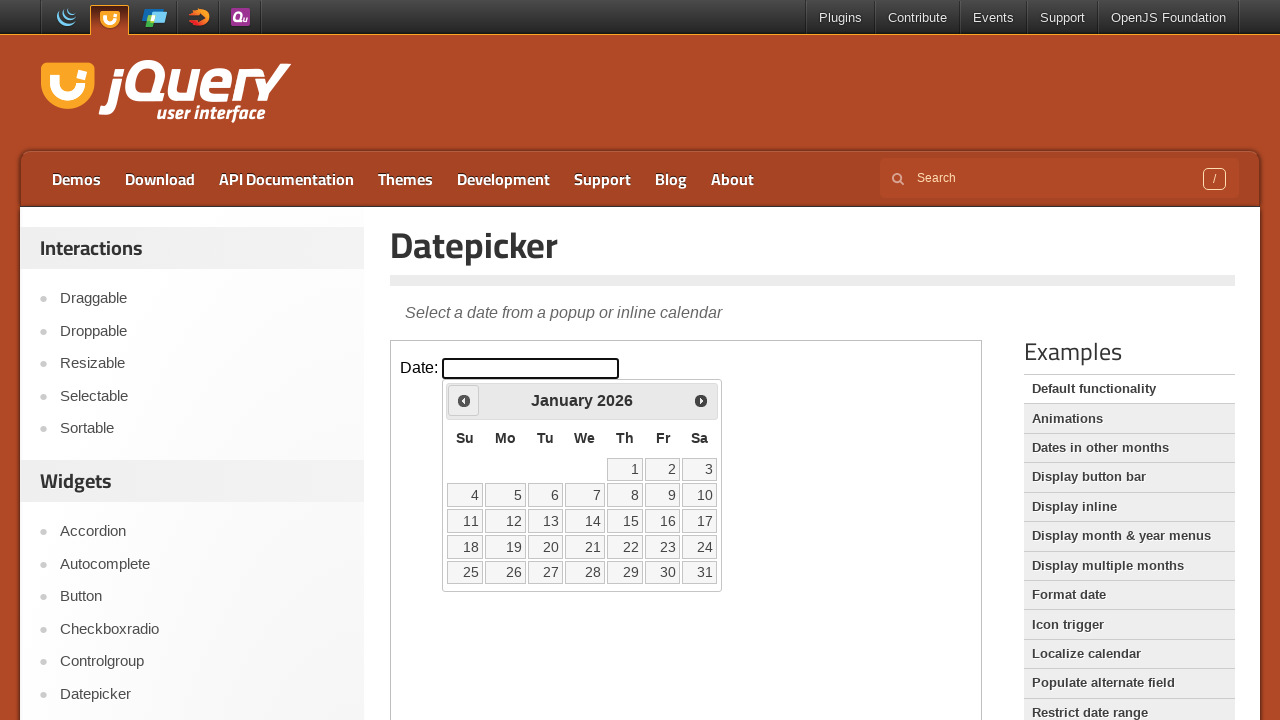

Retrieved current calendar month/year: January 2026
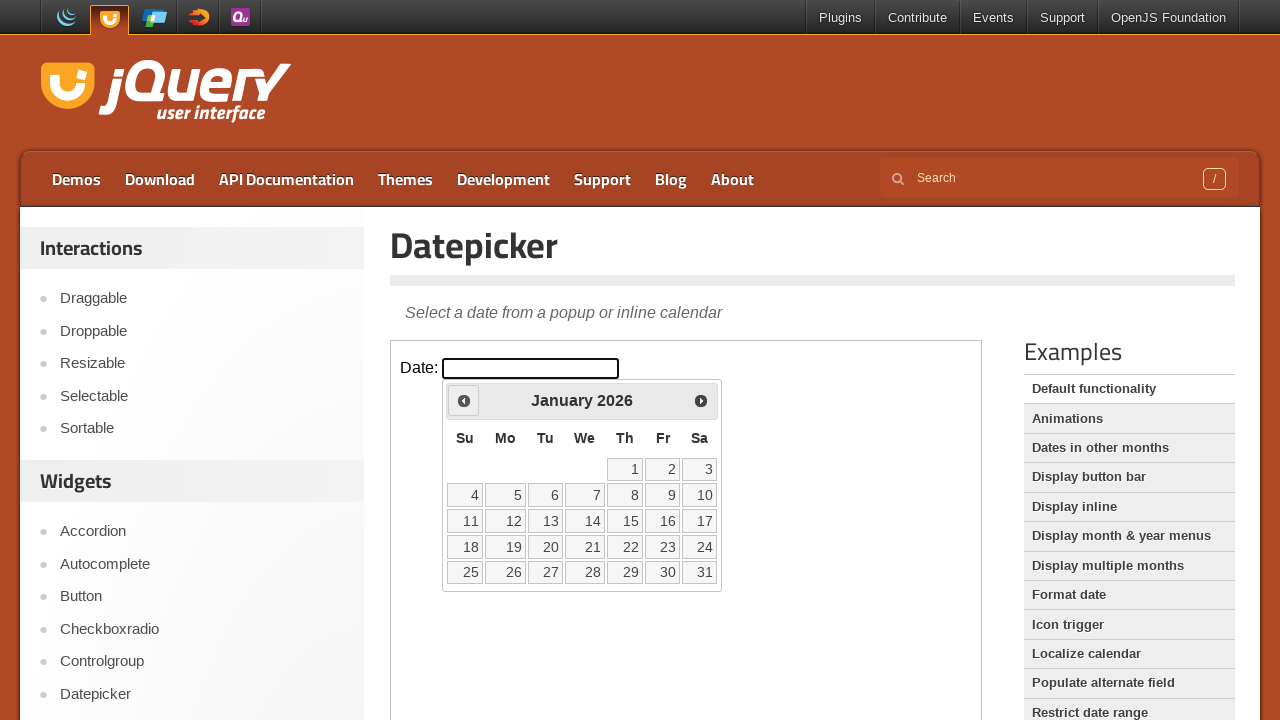

Clicked previous month button to navigate backwards at (464, 400) on iframe.demo-frame >> internal:control=enter-frame >> a[title='Prev']
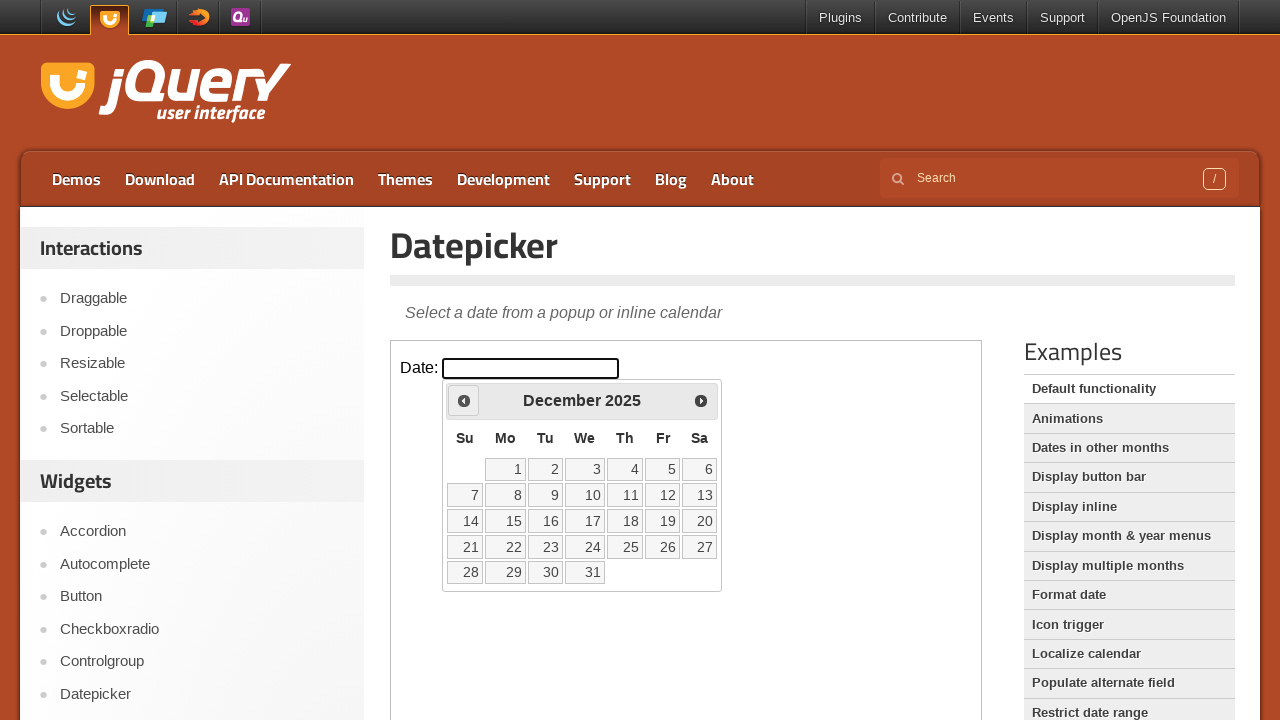

Waited 300ms for calendar to update
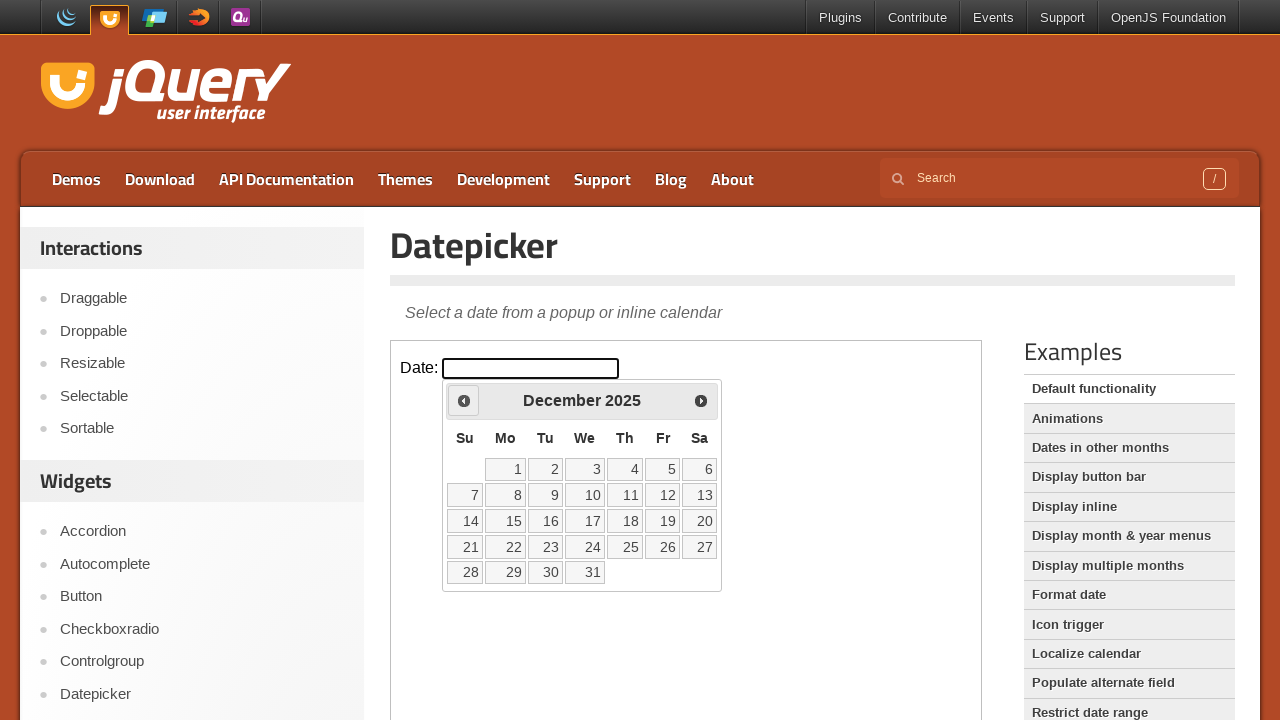

Retrieved current calendar month/year: December 2025
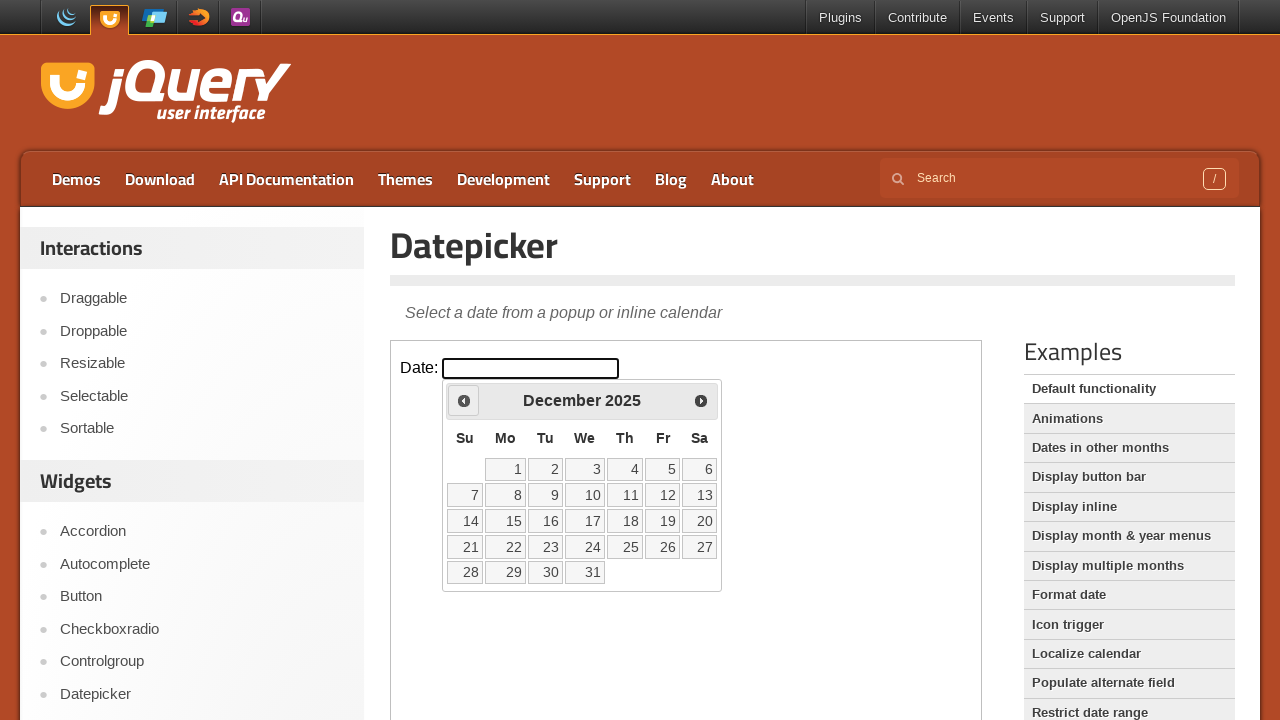

Clicked previous month button to navigate backwards at (464, 400) on iframe.demo-frame >> internal:control=enter-frame >> a[title='Prev']
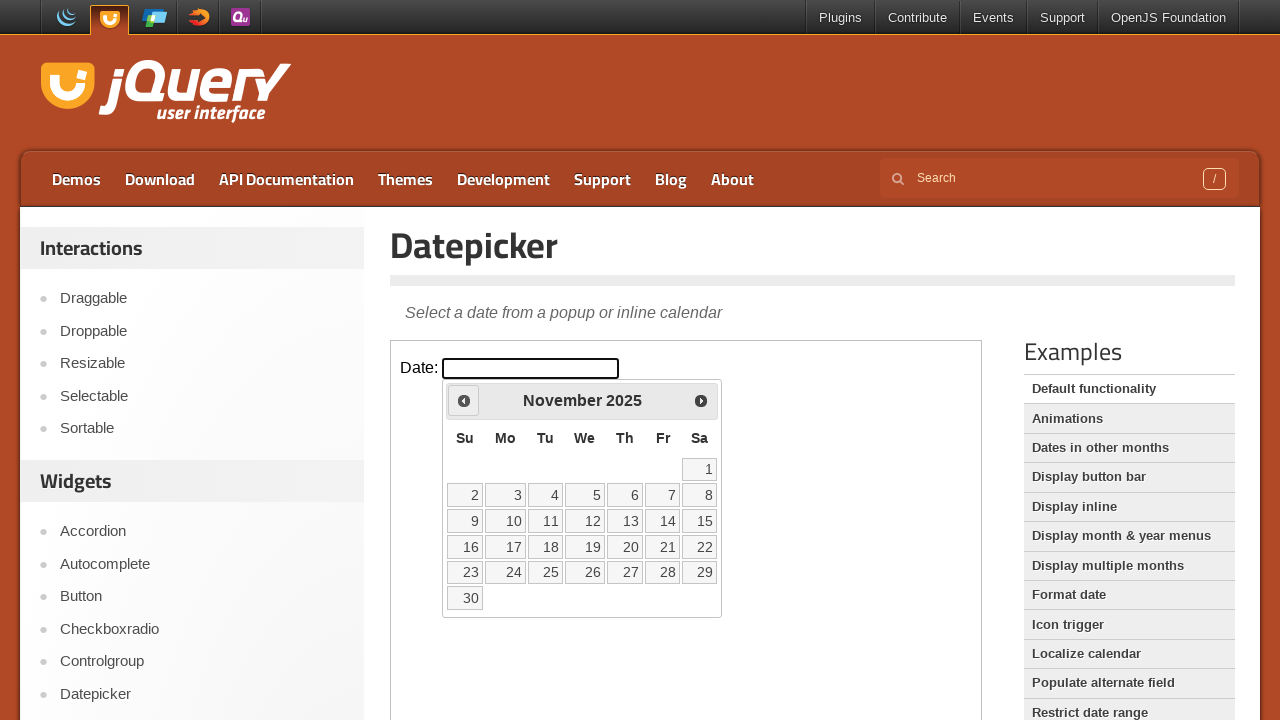

Waited 300ms for calendar to update
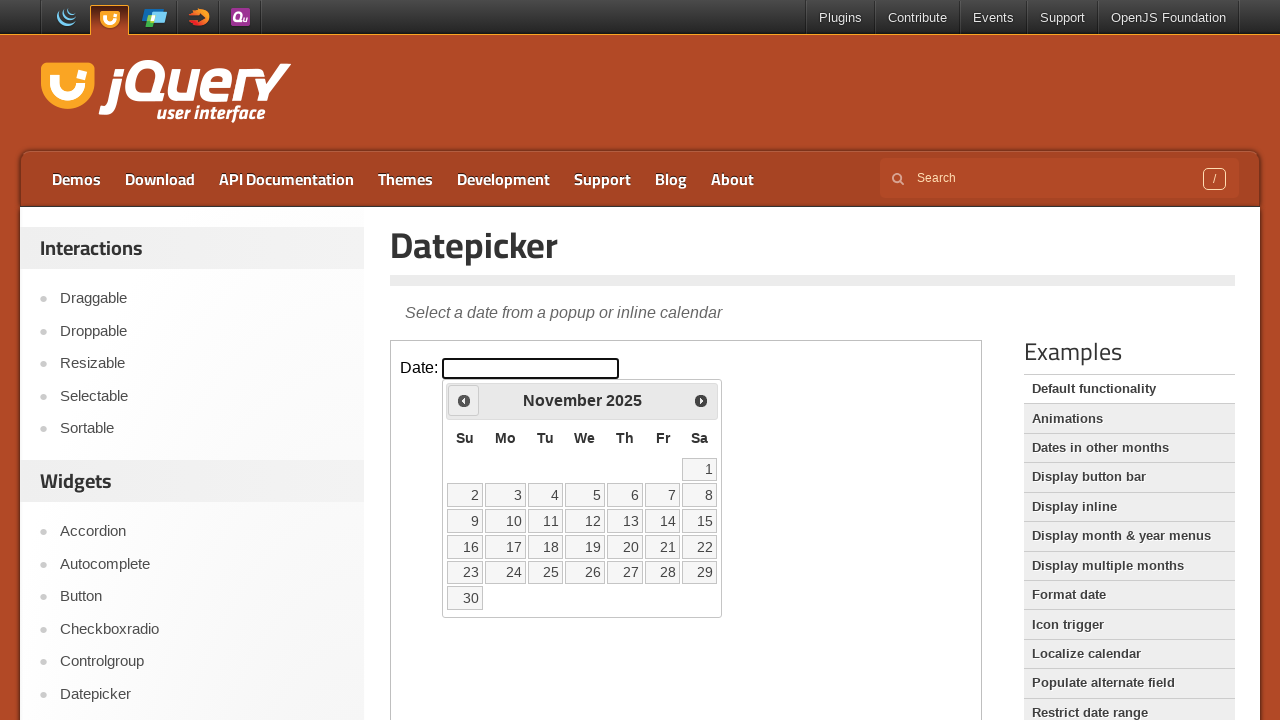

Retrieved current calendar month/year: November 2025
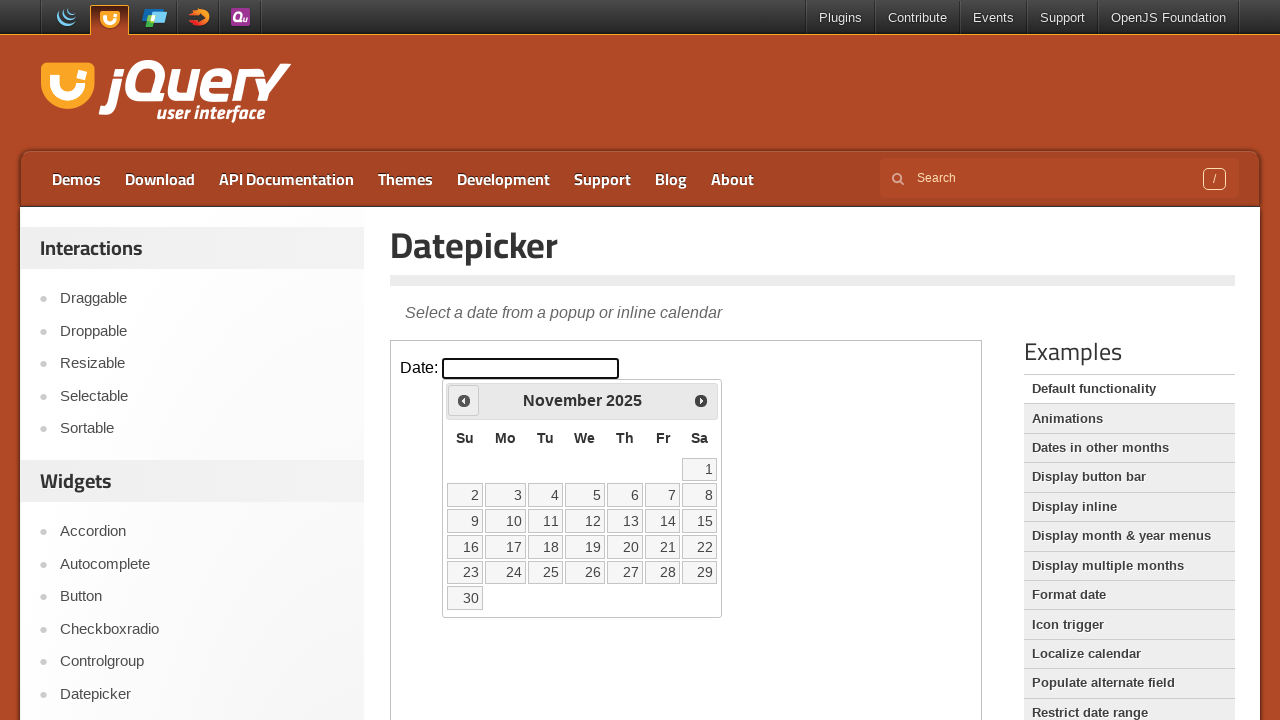

Clicked previous month button to navigate backwards at (464, 400) on iframe.demo-frame >> internal:control=enter-frame >> a[title='Prev']
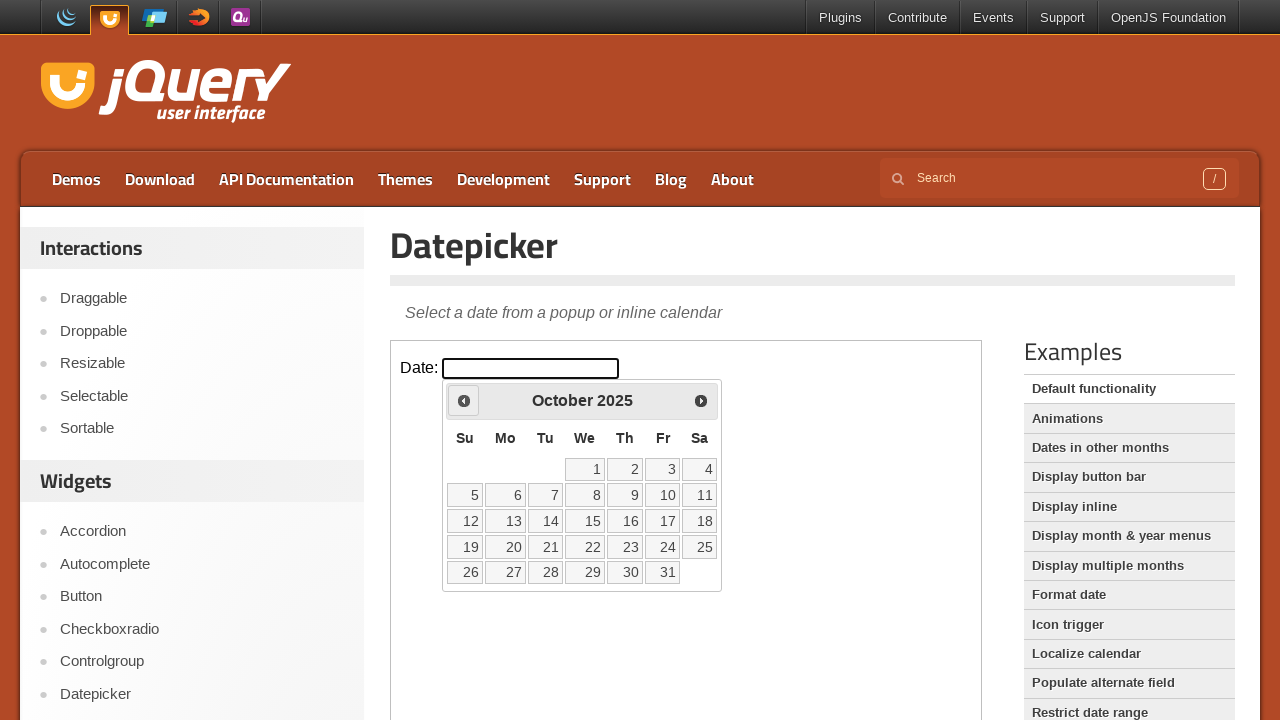

Waited 300ms for calendar to update
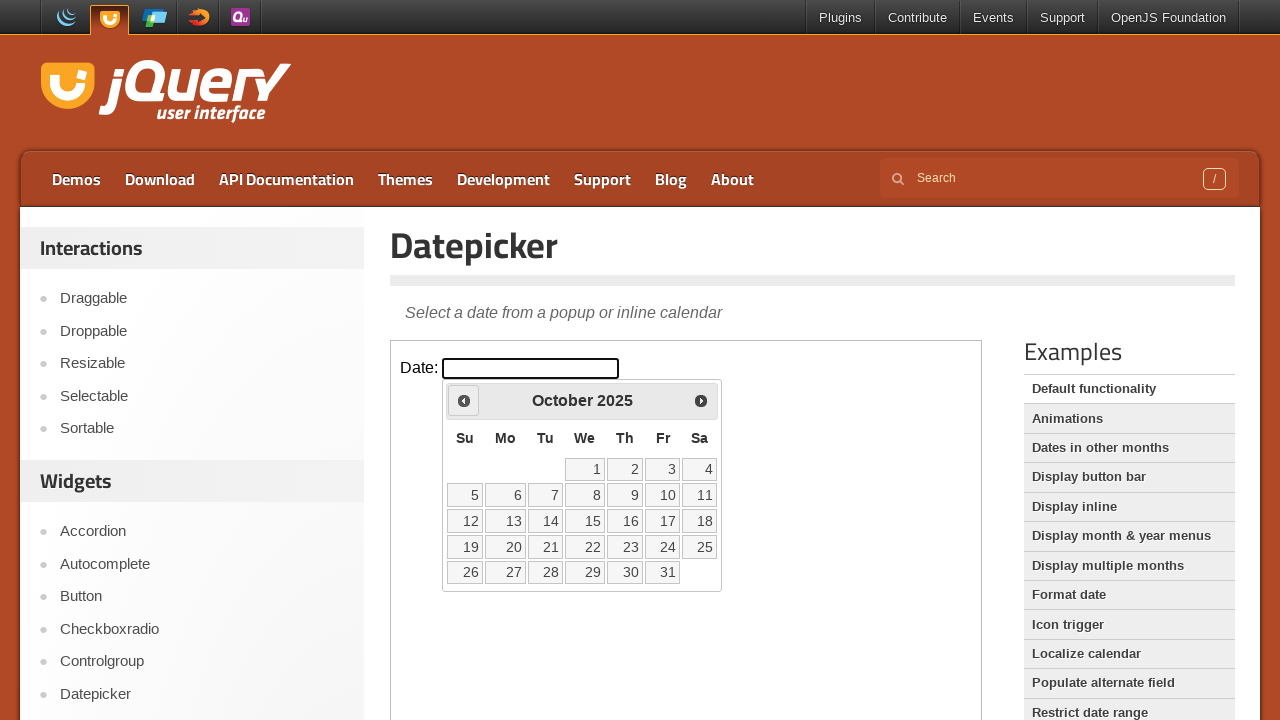

Retrieved current calendar month/year: October 2025
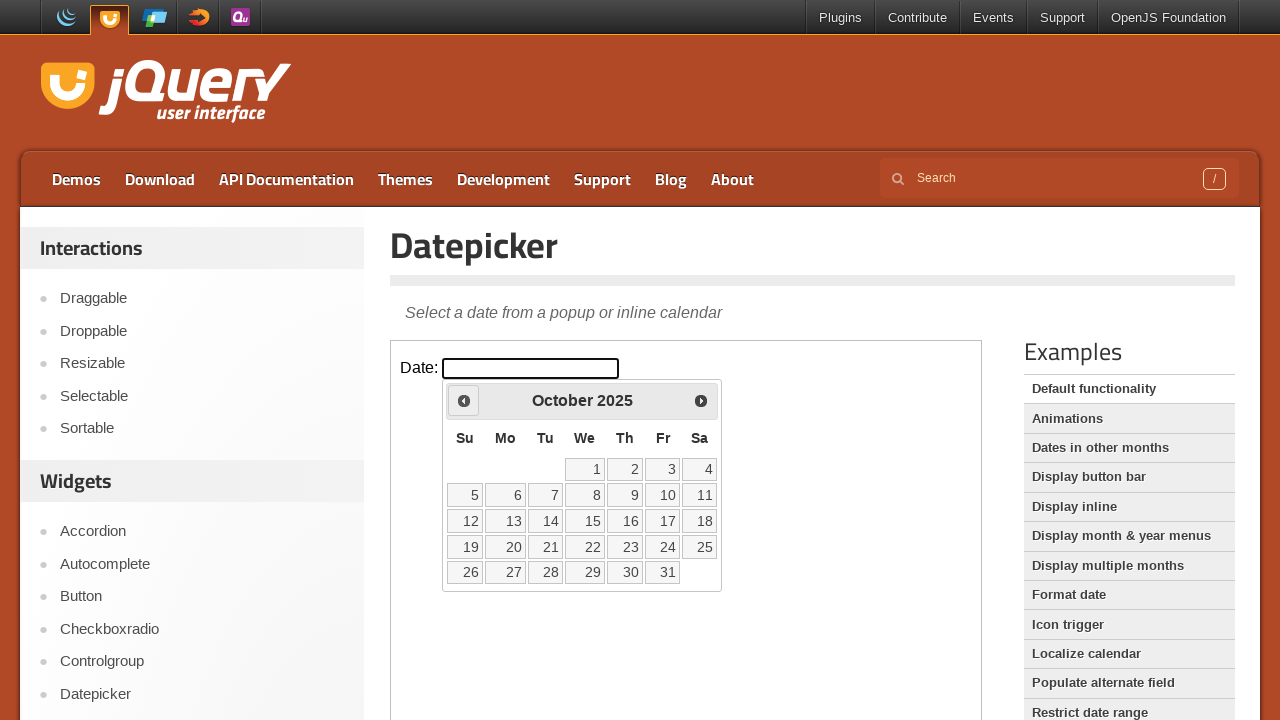

Clicked previous month button to navigate backwards at (464, 400) on iframe.demo-frame >> internal:control=enter-frame >> a[title='Prev']
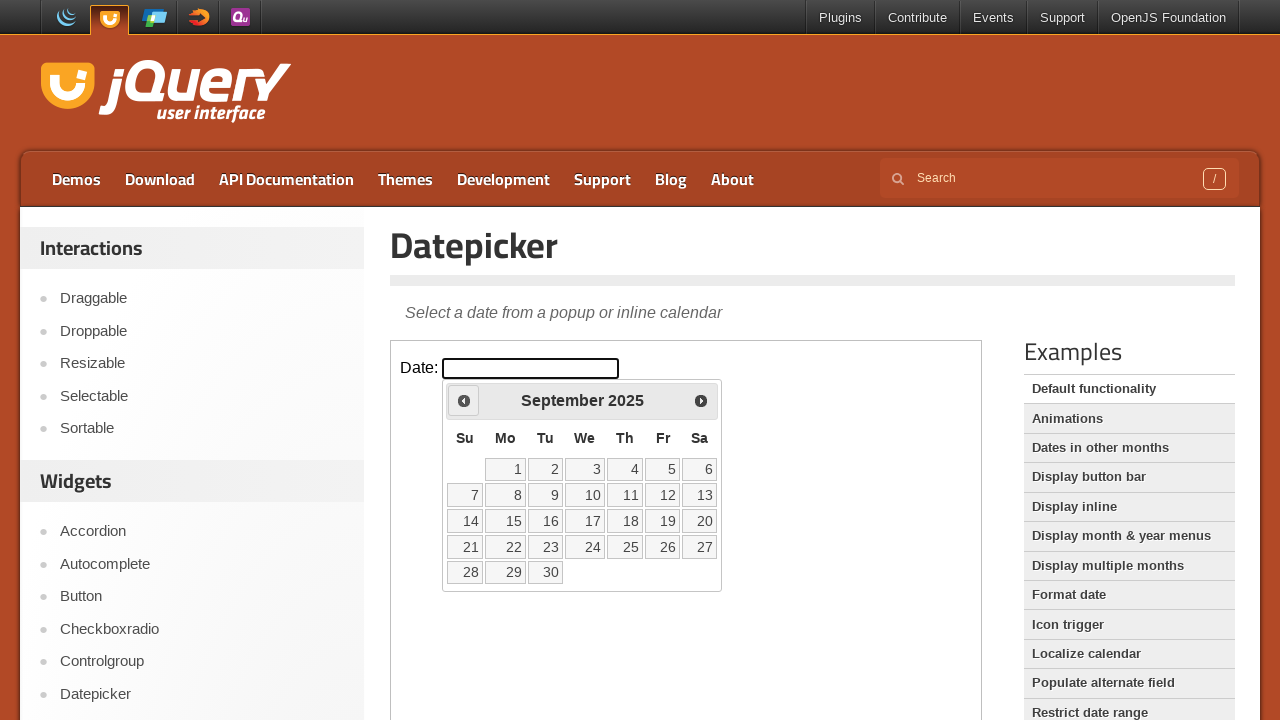

Waited 300ms for calendar to update
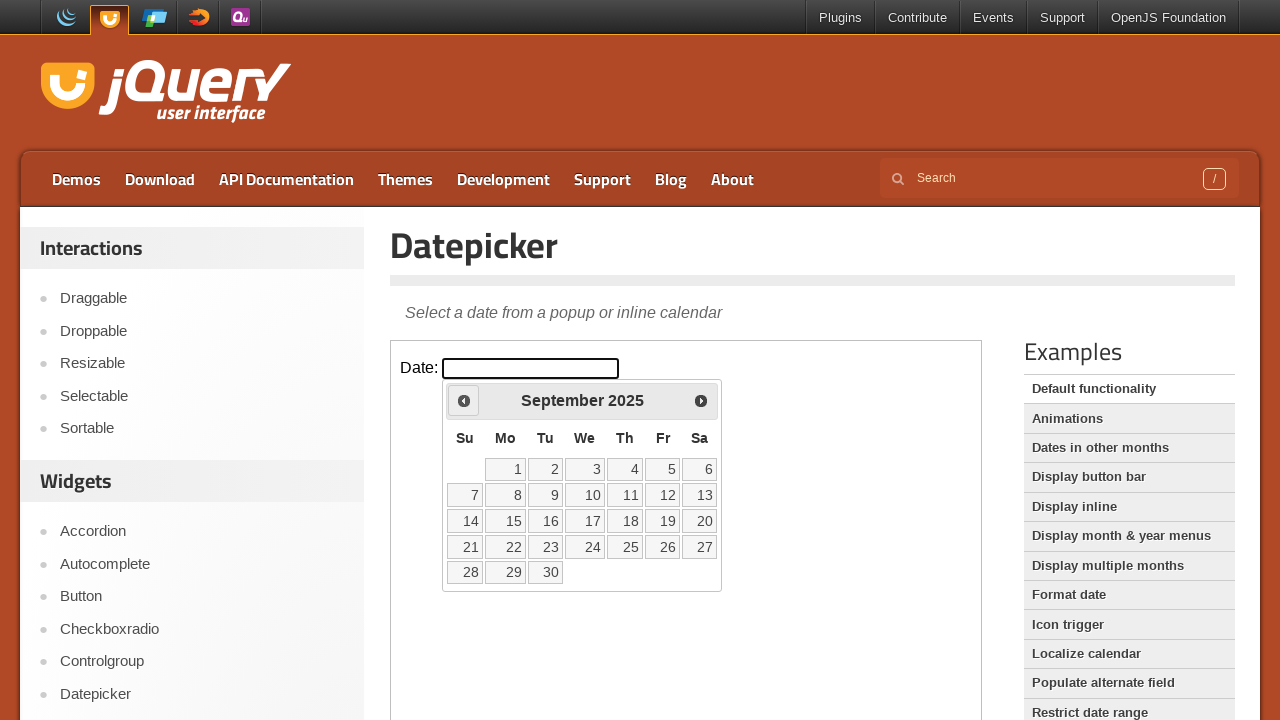

Retrieved current calendar month/year: September 2025
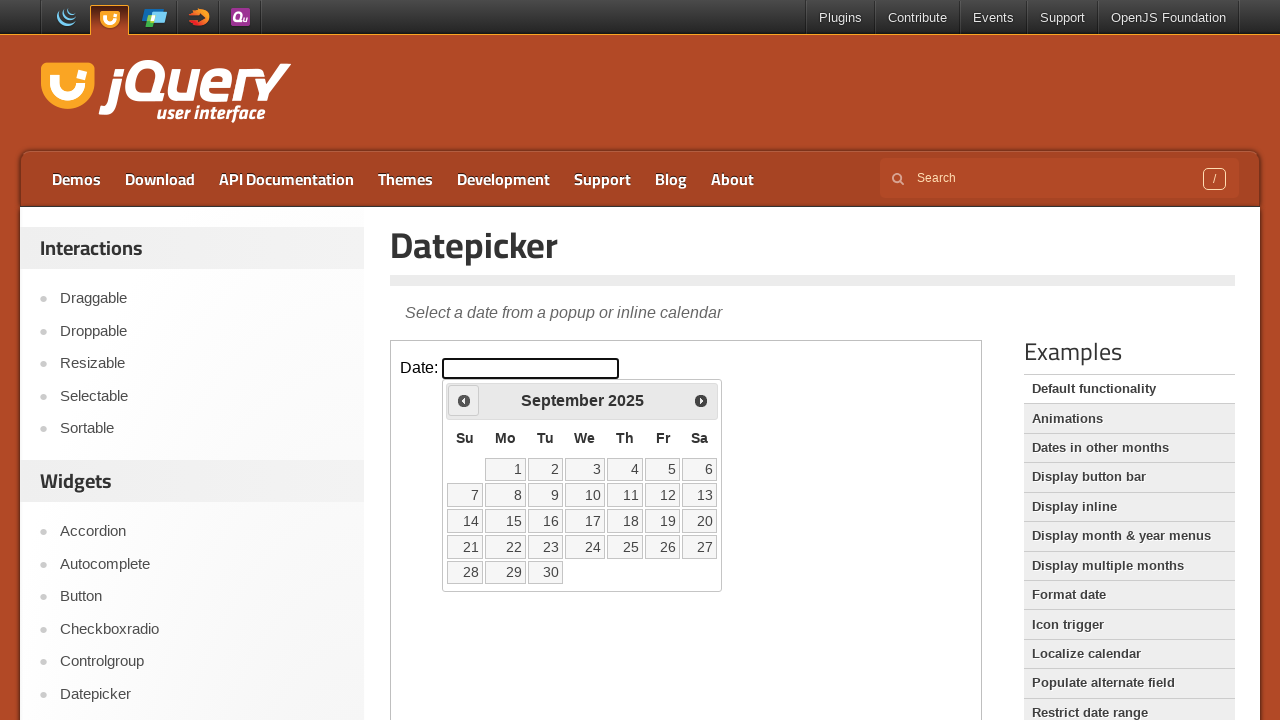

Clicked previous month button to navigate backwards at (464, 400) on iframe.demo-frame >> internal:control=enter-frame >> a[title='Prev']
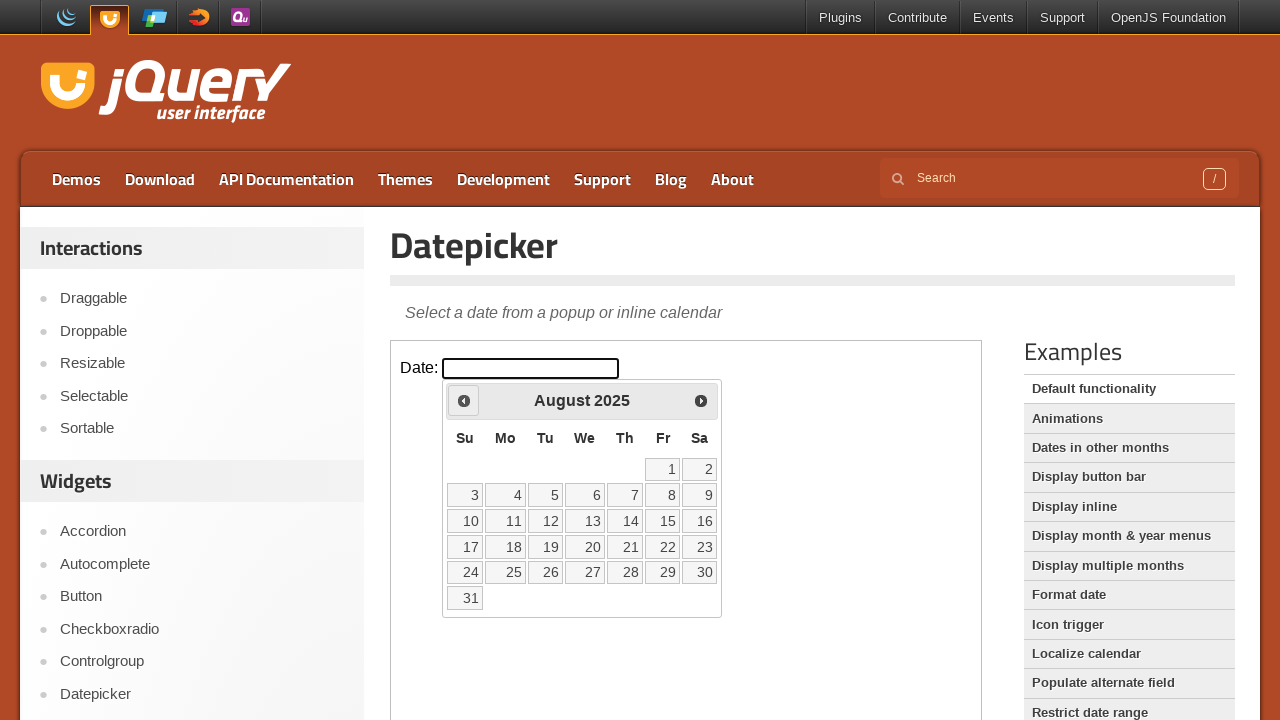

Waited 300ms for calendar to update
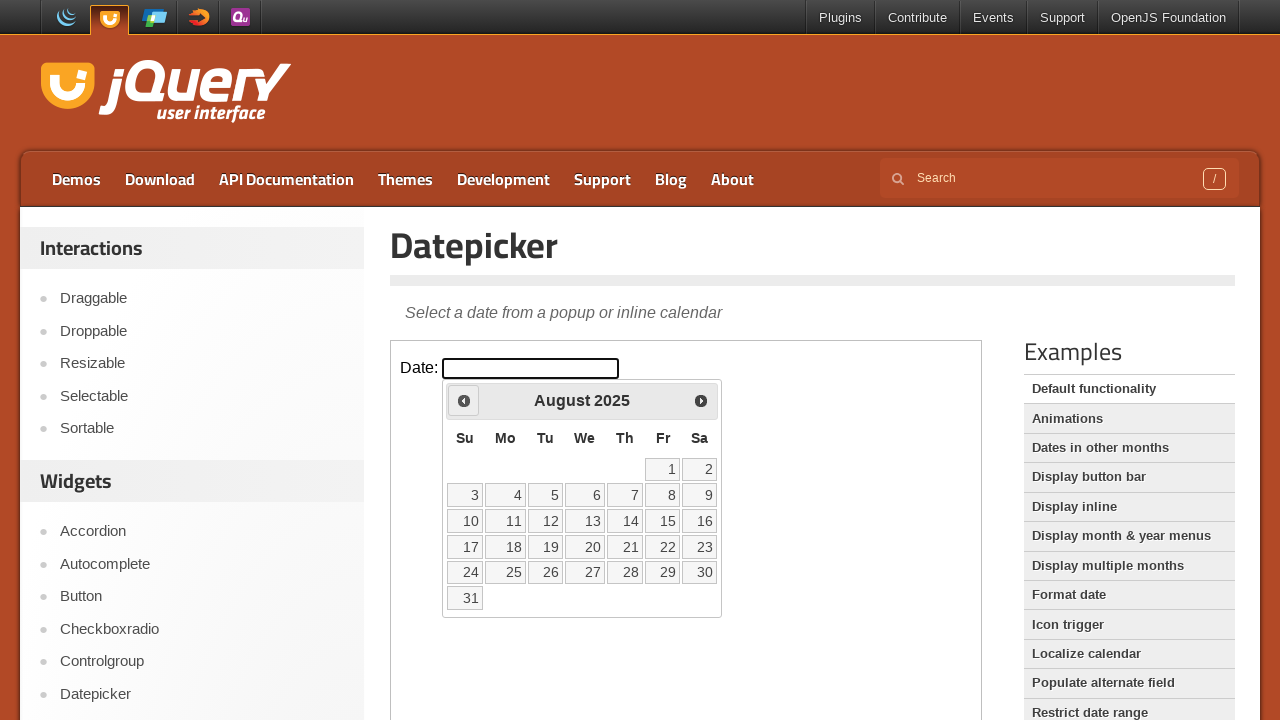

Retrieved current calendar month/year: August 2025
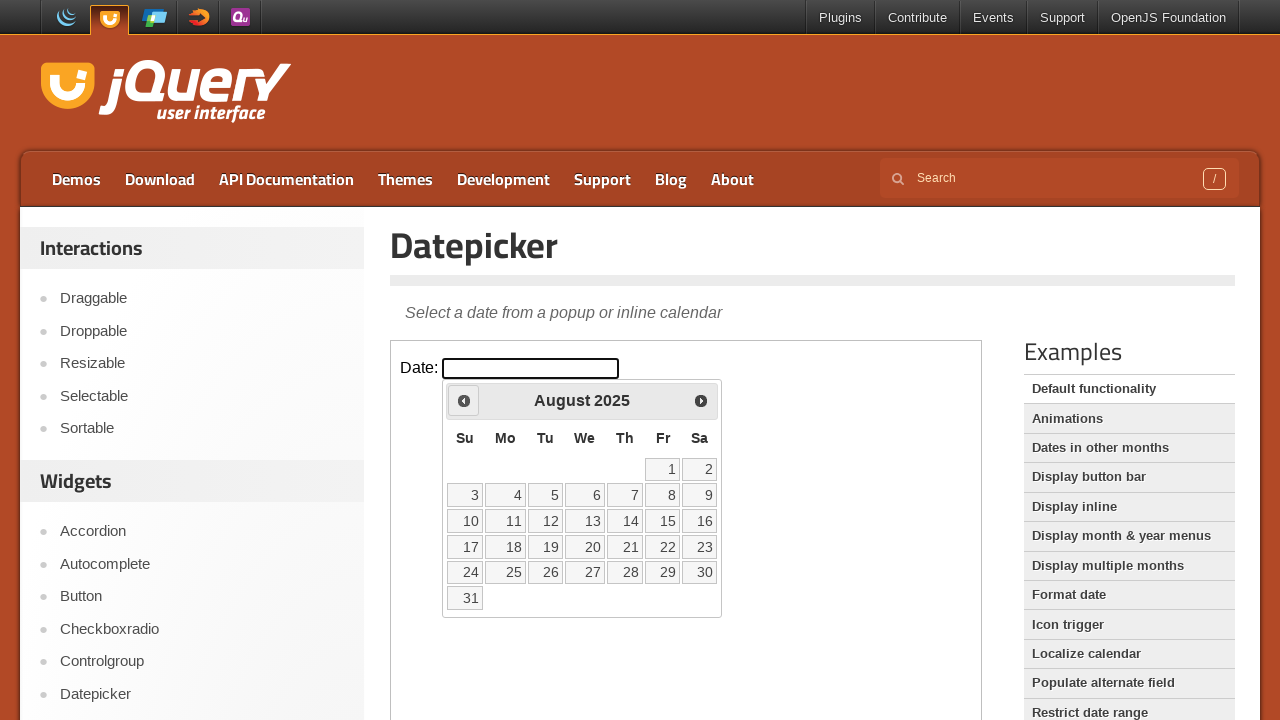

Clicked previous month button to navigate backwards at (464, 400) on iframe.demo-frame >> internal:control=enter-frame >> a[title='Prev']
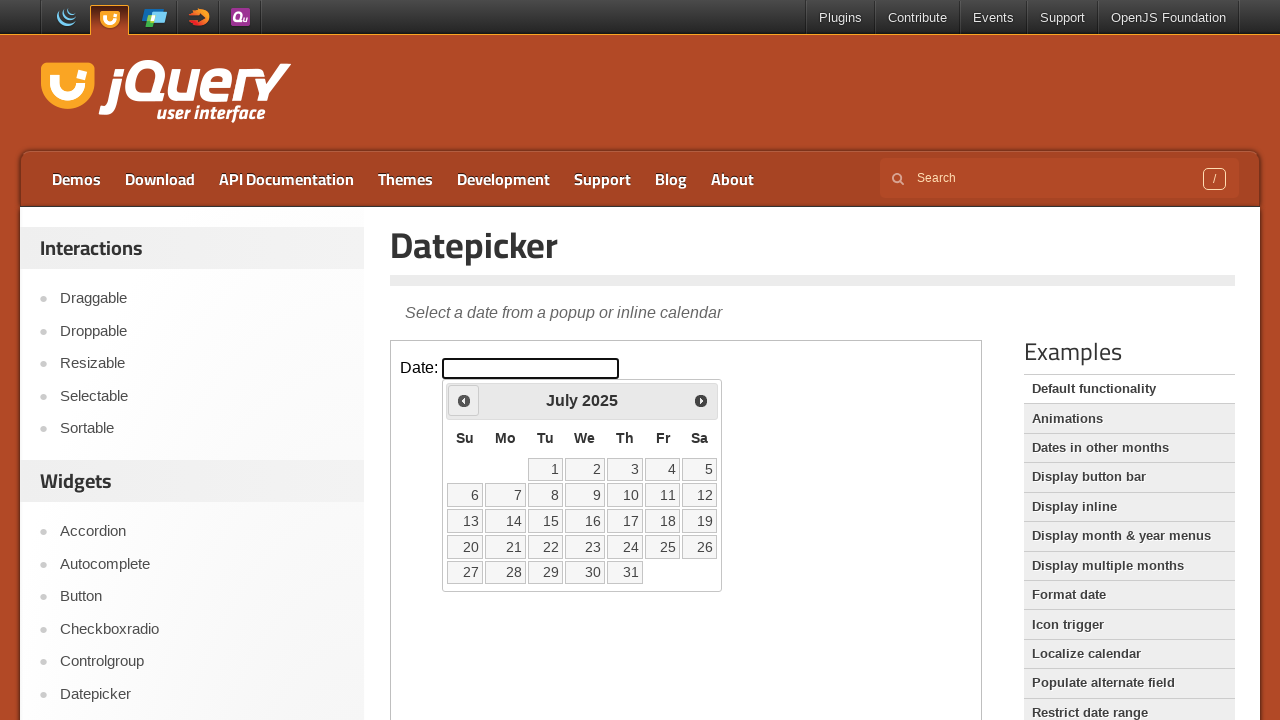

Waited 300ms for calendar to update
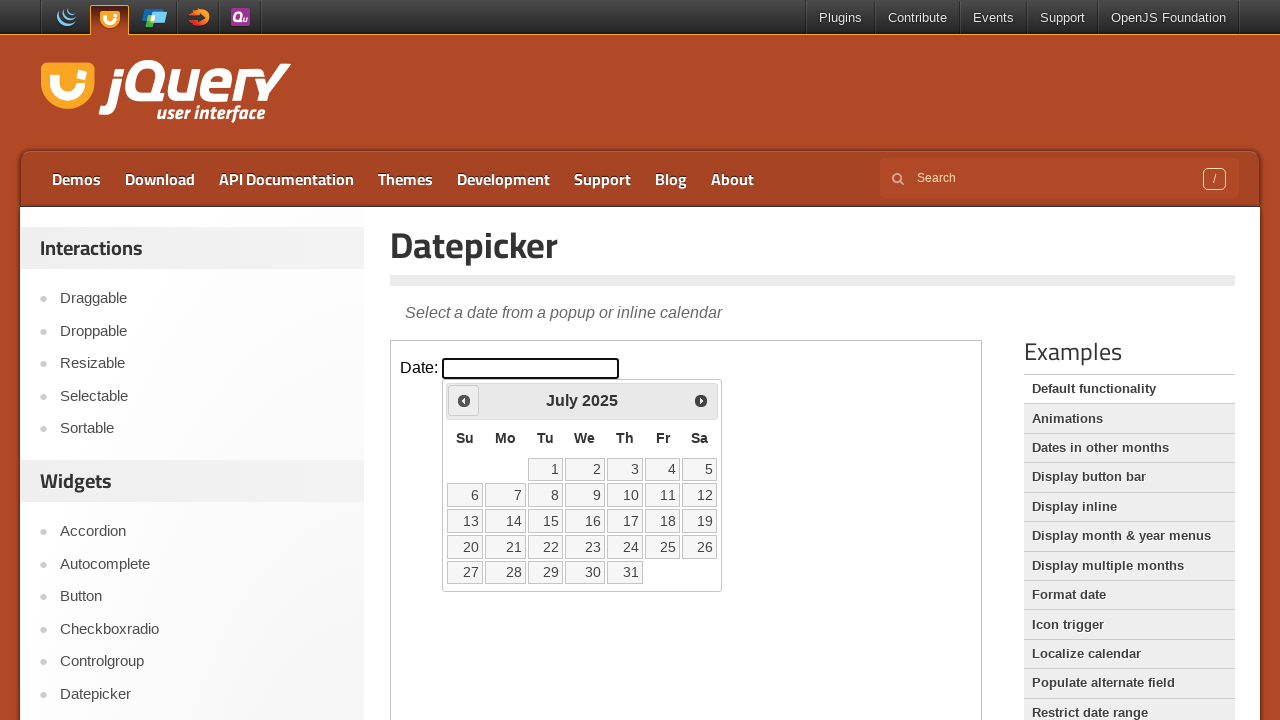

Retrieved current calendar month/year: July 2025
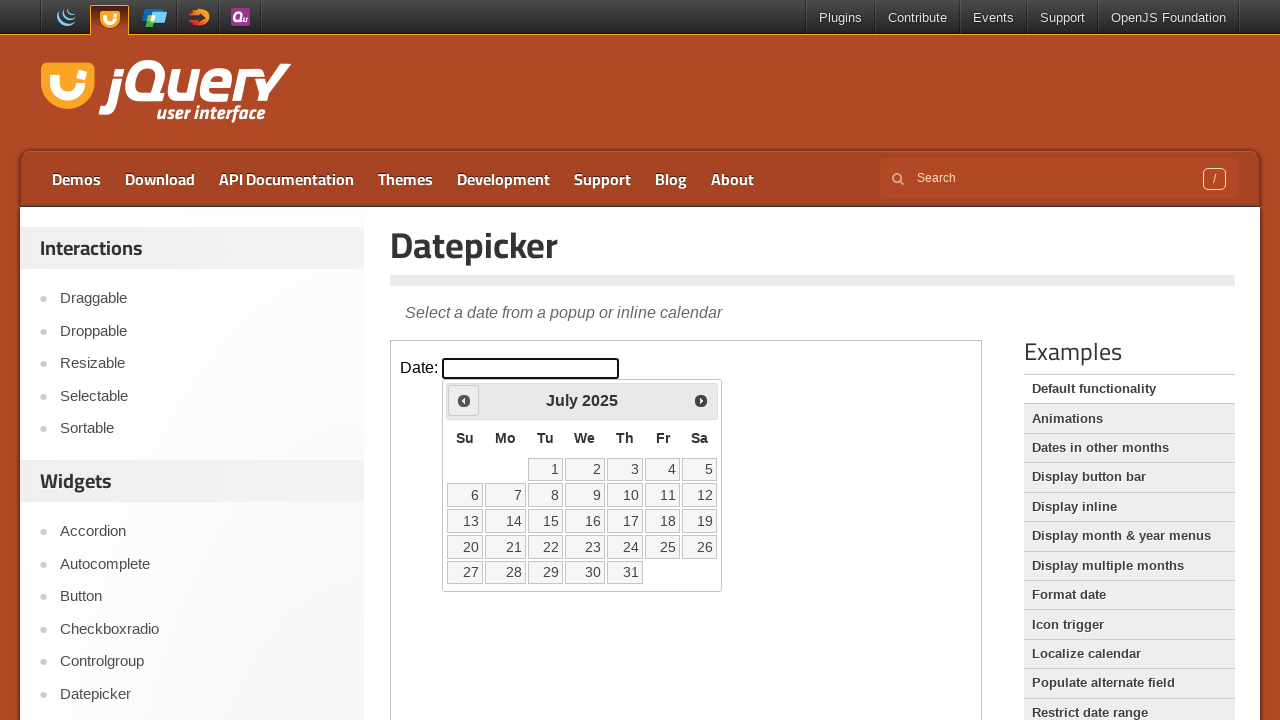

Clicked previous month button to navigate backwards at (464, 400) on iframe.demo-frame >> internal:control=enter-frame >> a[title='Prev']
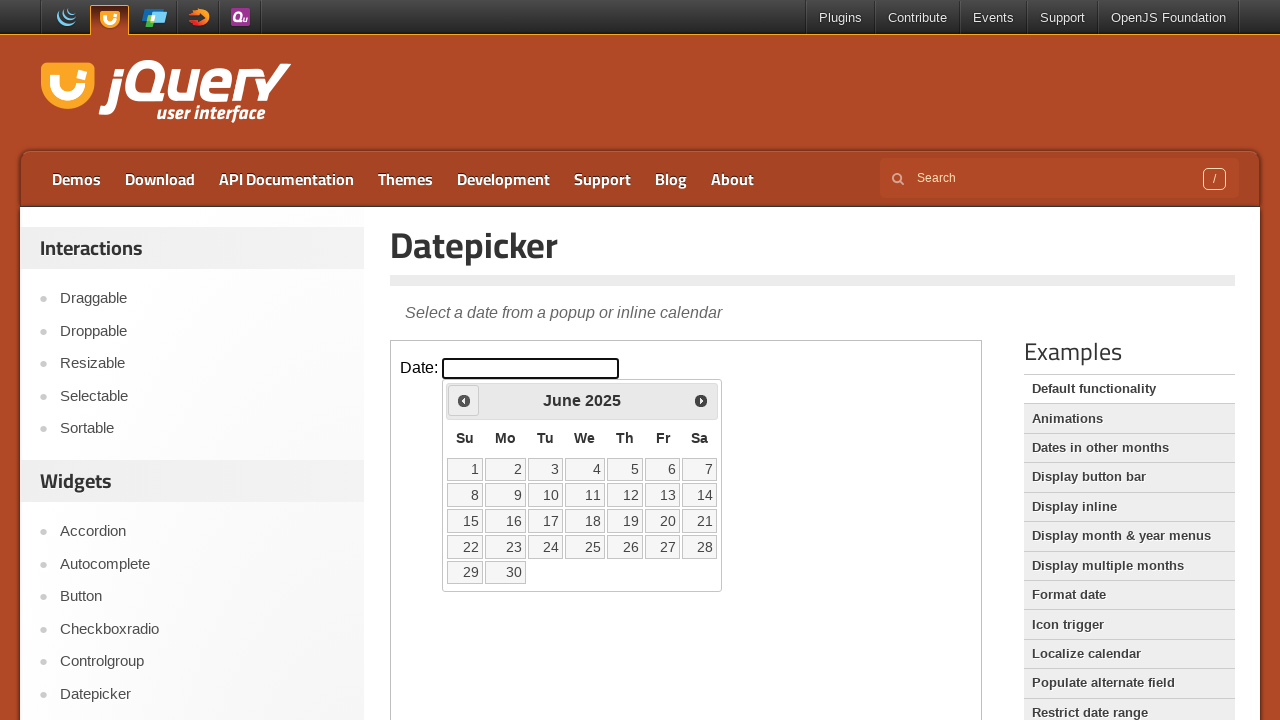

Waited 300ms for calendar to update
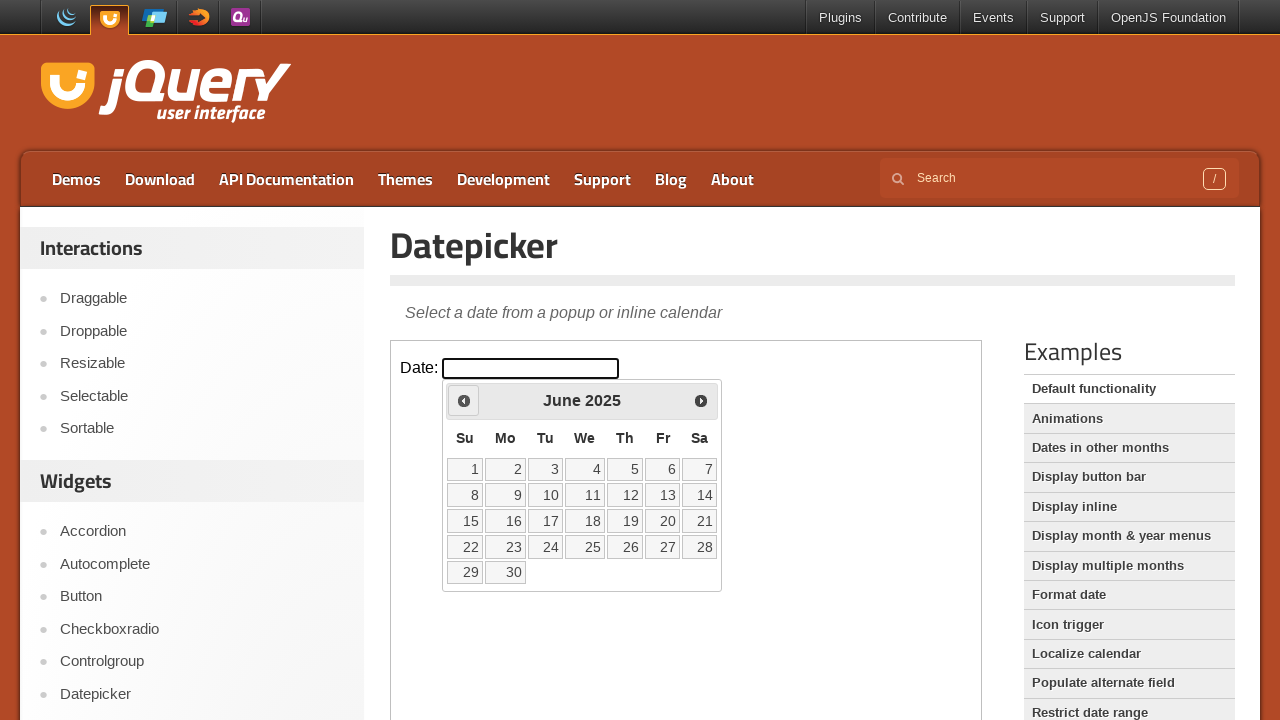

Retrieved current calendar month/year: June 2025
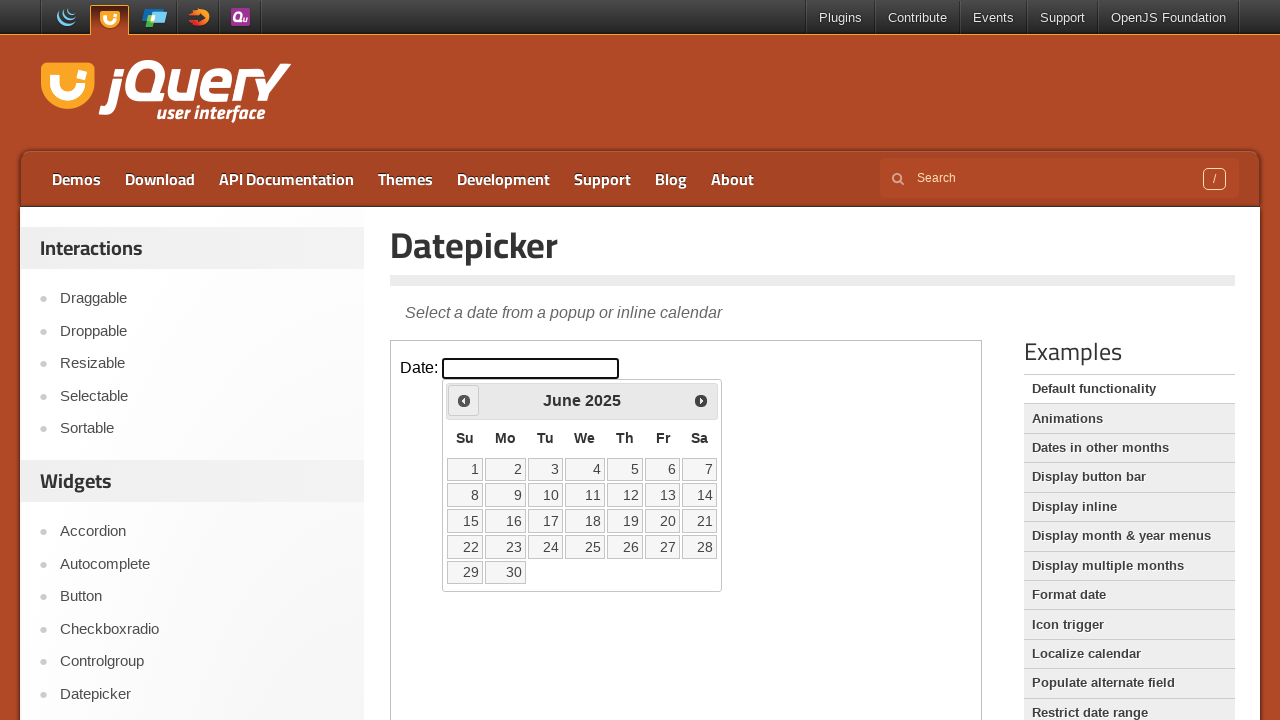

Clicked previous month button to navigate backwards at (464, 400) on iframe.demo-frame >> internal:control=enter-frame >> a[title='Prev']
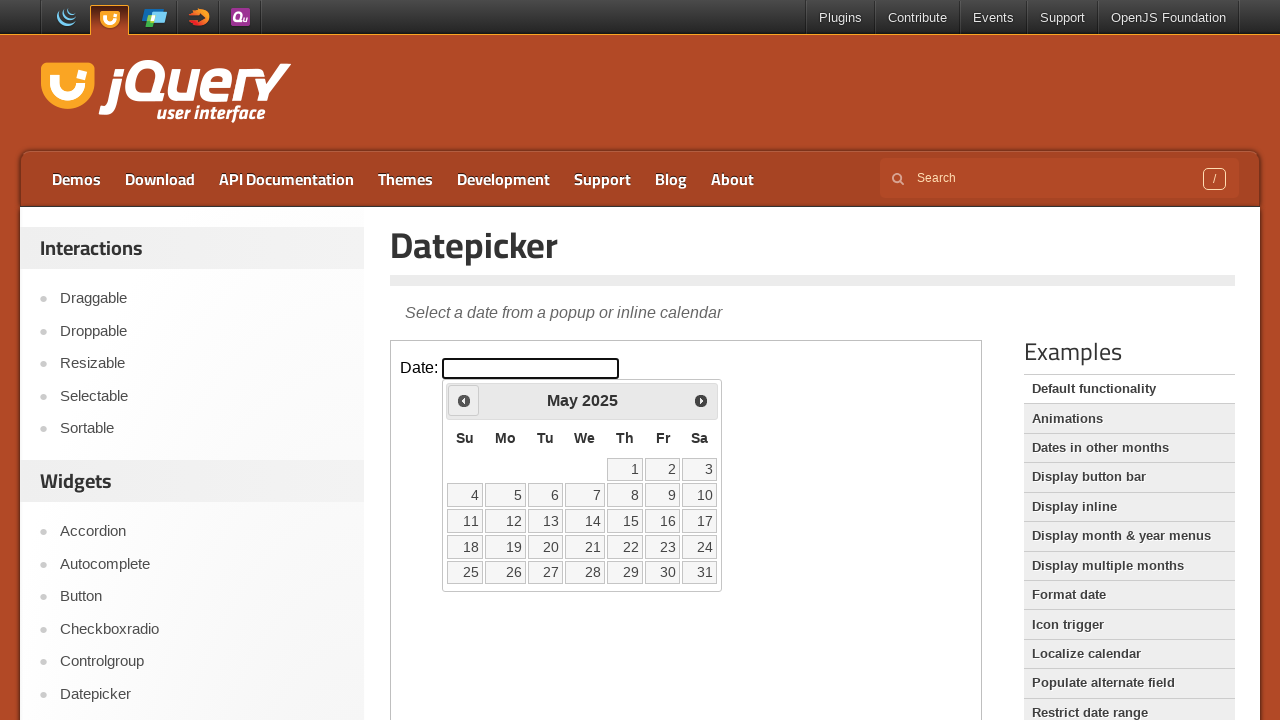

Waited 300ms for calendar to update
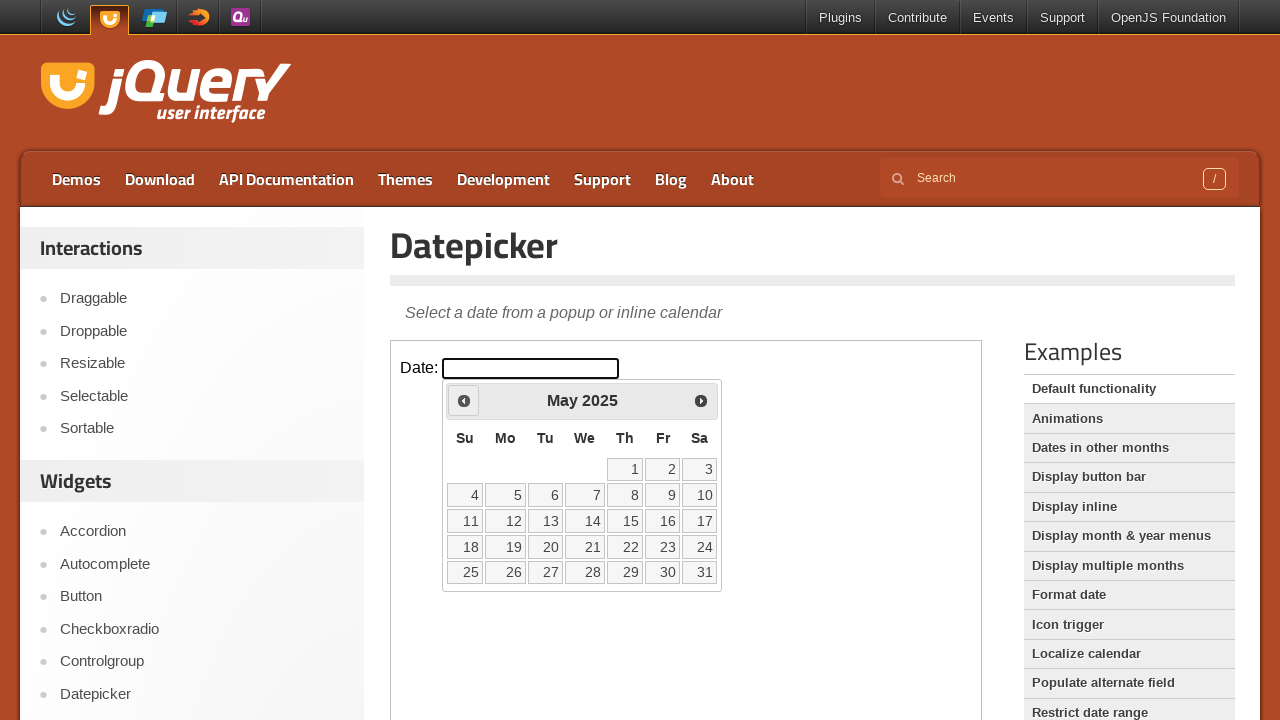

Retrieved current calendar month/year: May 2025
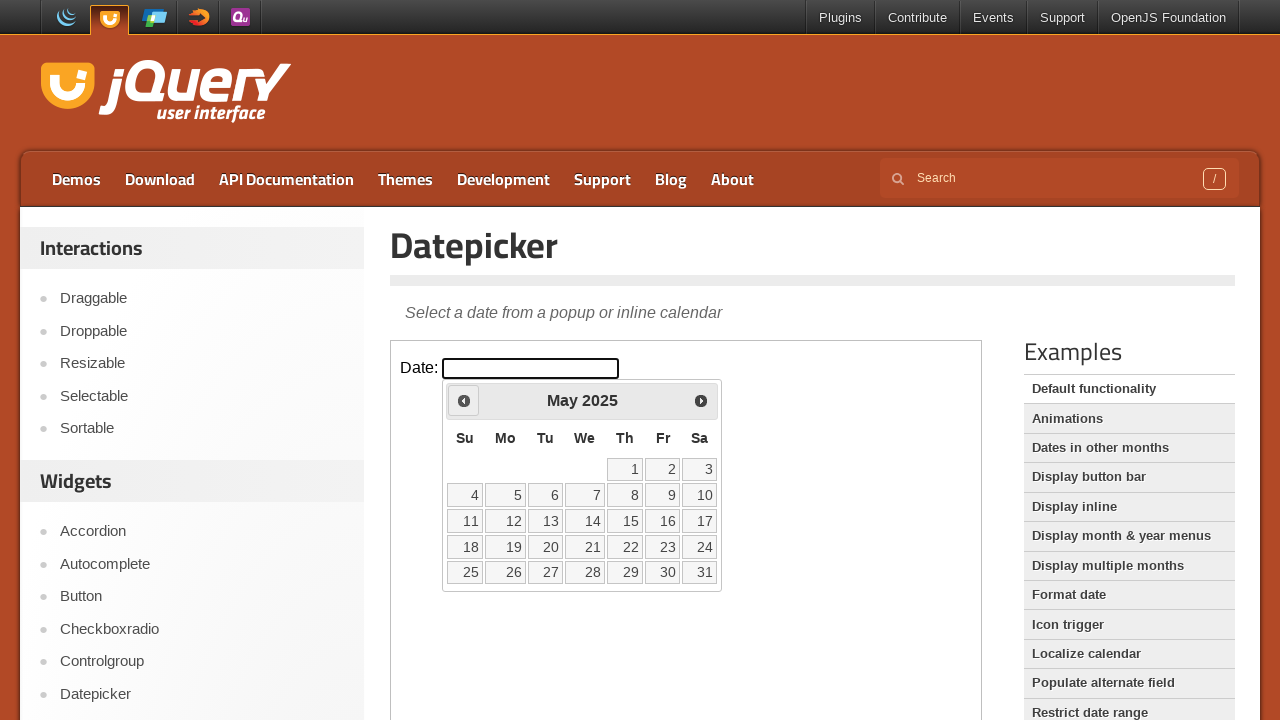

Clicked previous month button to navigate backwards at (464, 400) on iframe.demo-frame >> internal:control=enter-frame >> a[title='Prev']
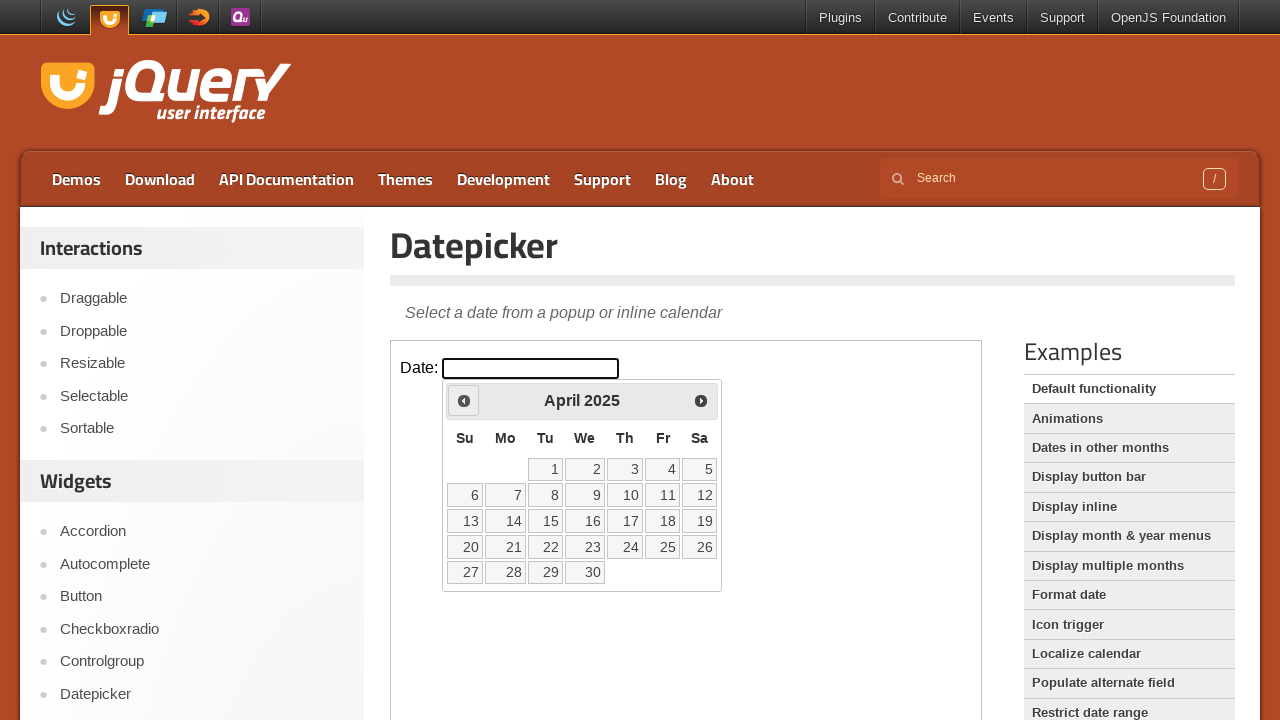

Waited 300ms for calendar to update
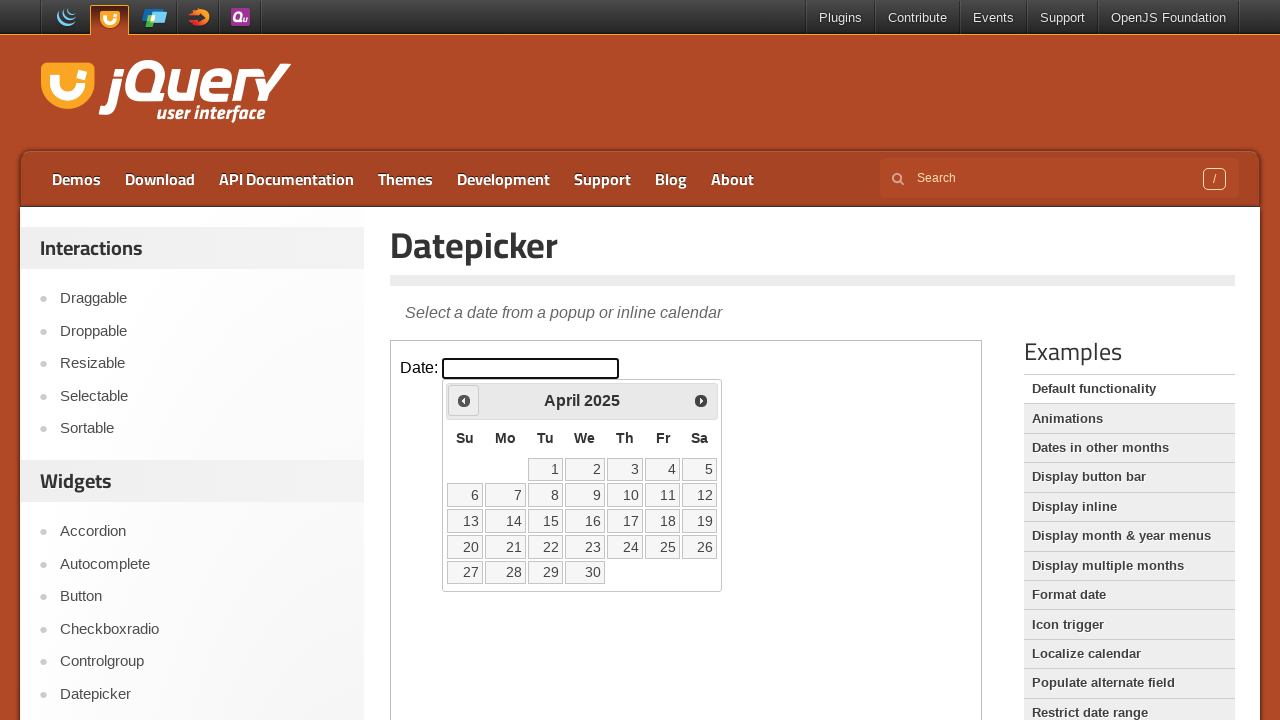

Retrieved current calendar month/year: April 2025
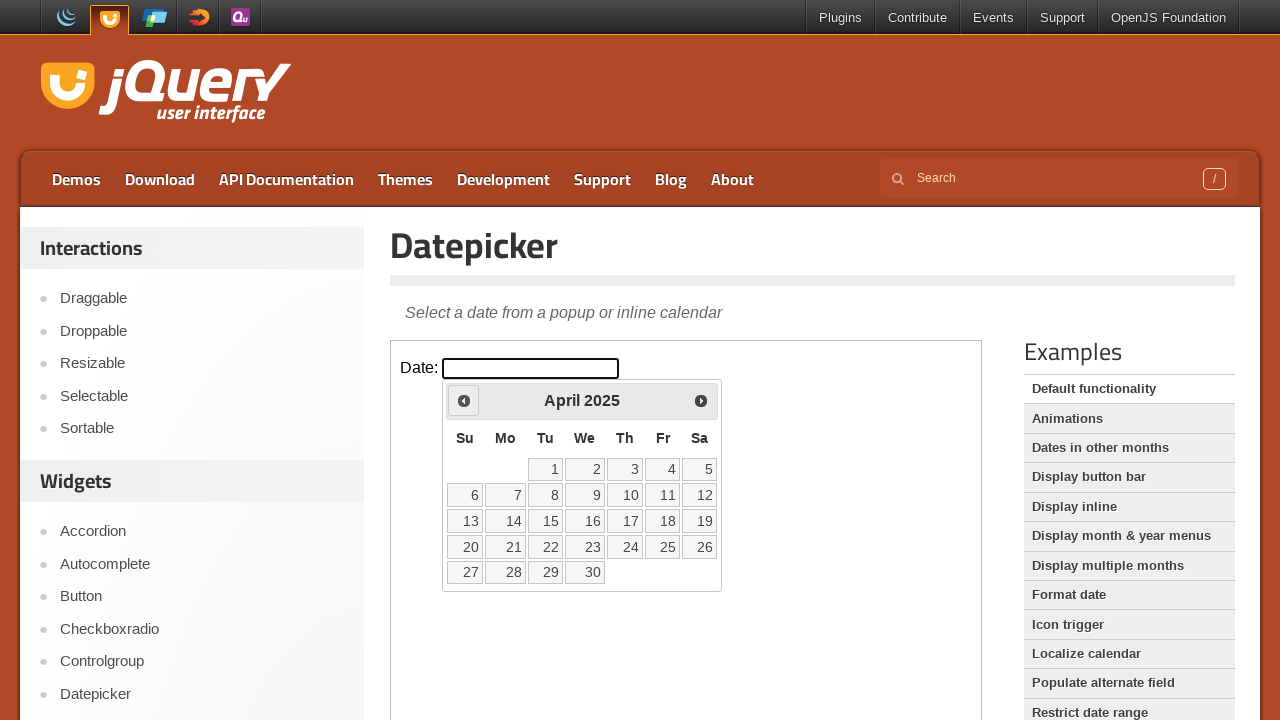

Clicked previous month button to navigate backwards at (464, 400) on iframe.demo-frame >> internal:control=enter-frame >> a[title='Prev']
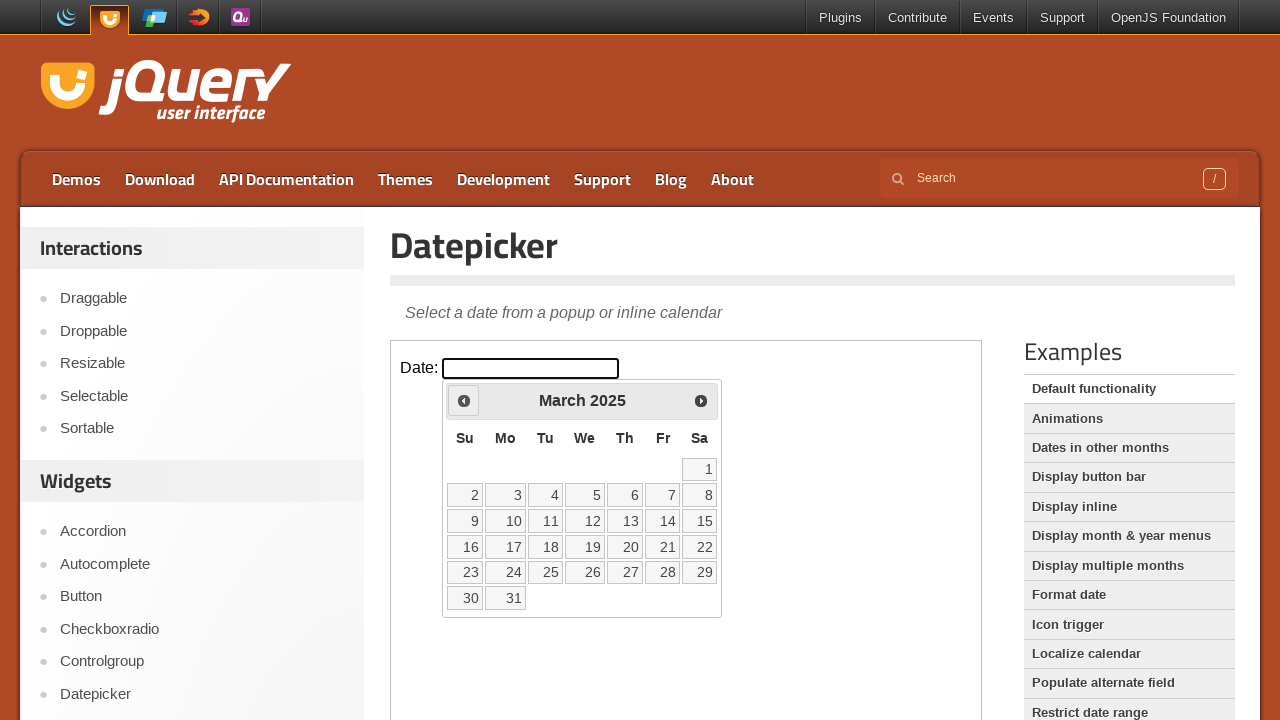

Waited 300ms for calendar to update
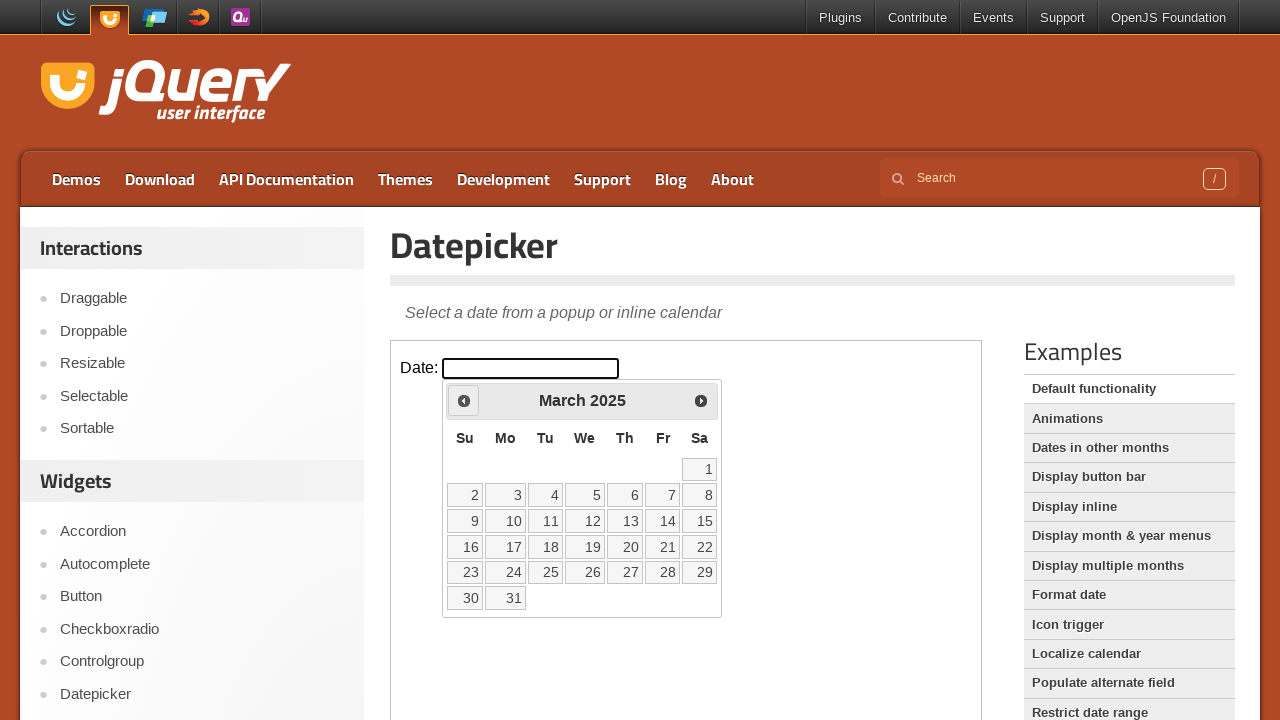

Retrieved current calendar month/year: March 2025
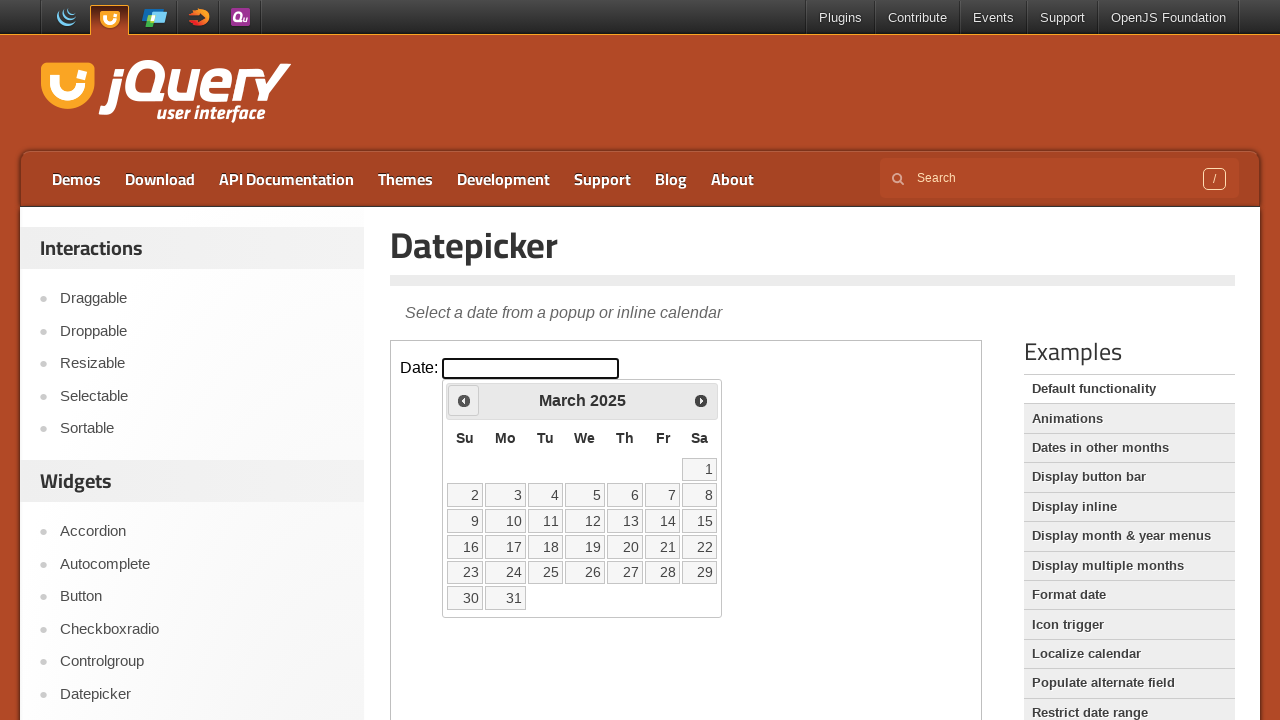

Clicked previous month button to navigate backwards at (464, 400) on iframe.demo-frame >> internal:control=enter-frame >> a[title='Prev']
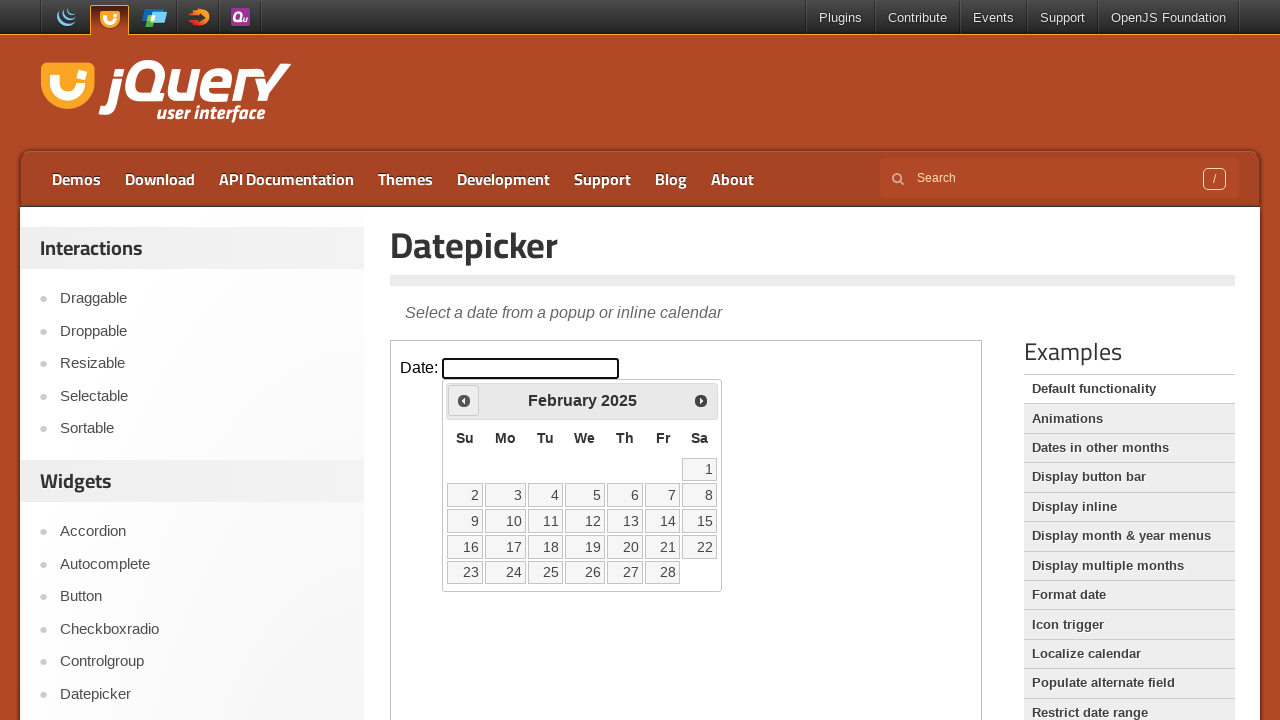

Waited 300ms for calendar to update
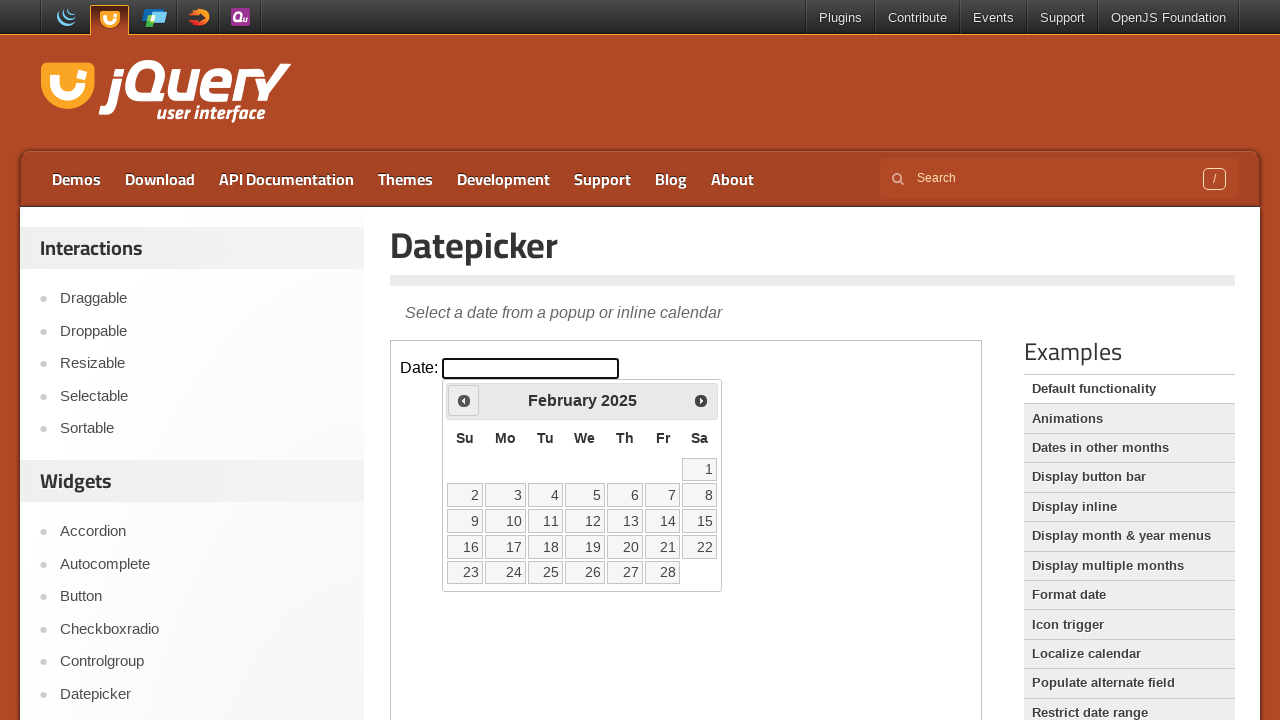

Retrieved current calendar month/year: February 2025
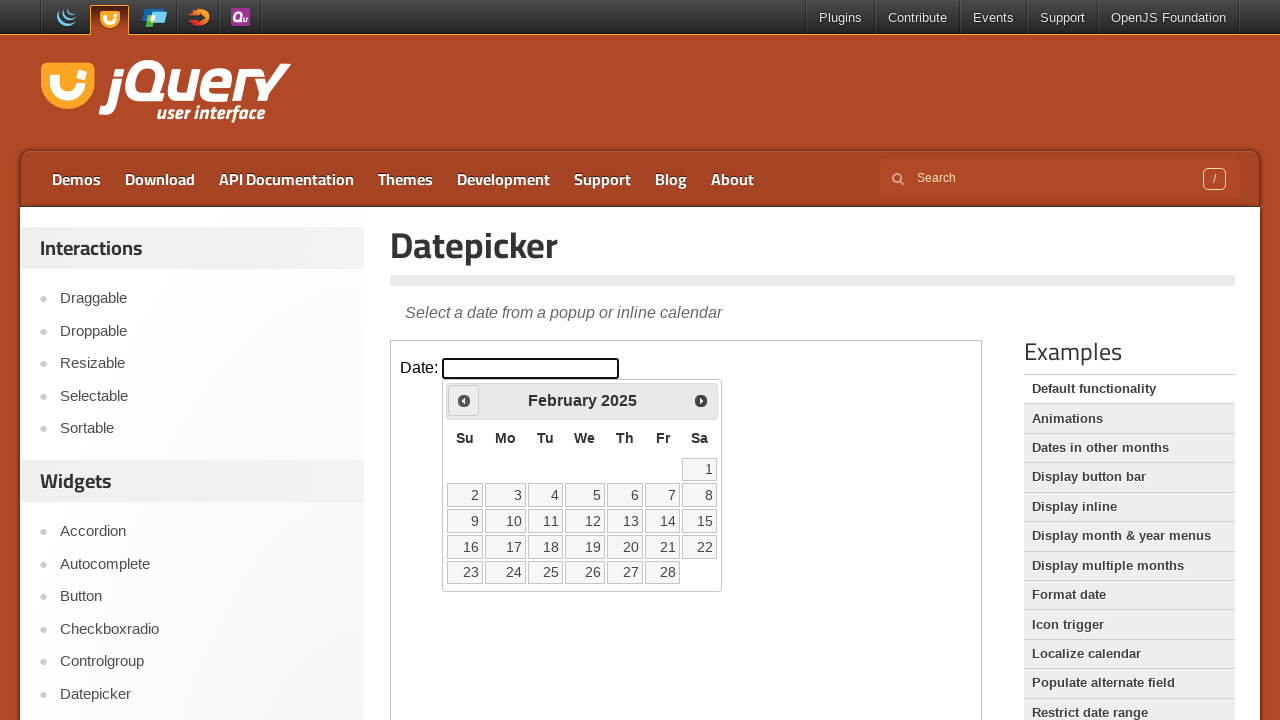

Clicked previous month button to navigate backwards at (464, 400) on iframe.demo-frame >> internal:control=enter-frame >> a[title='Prev']
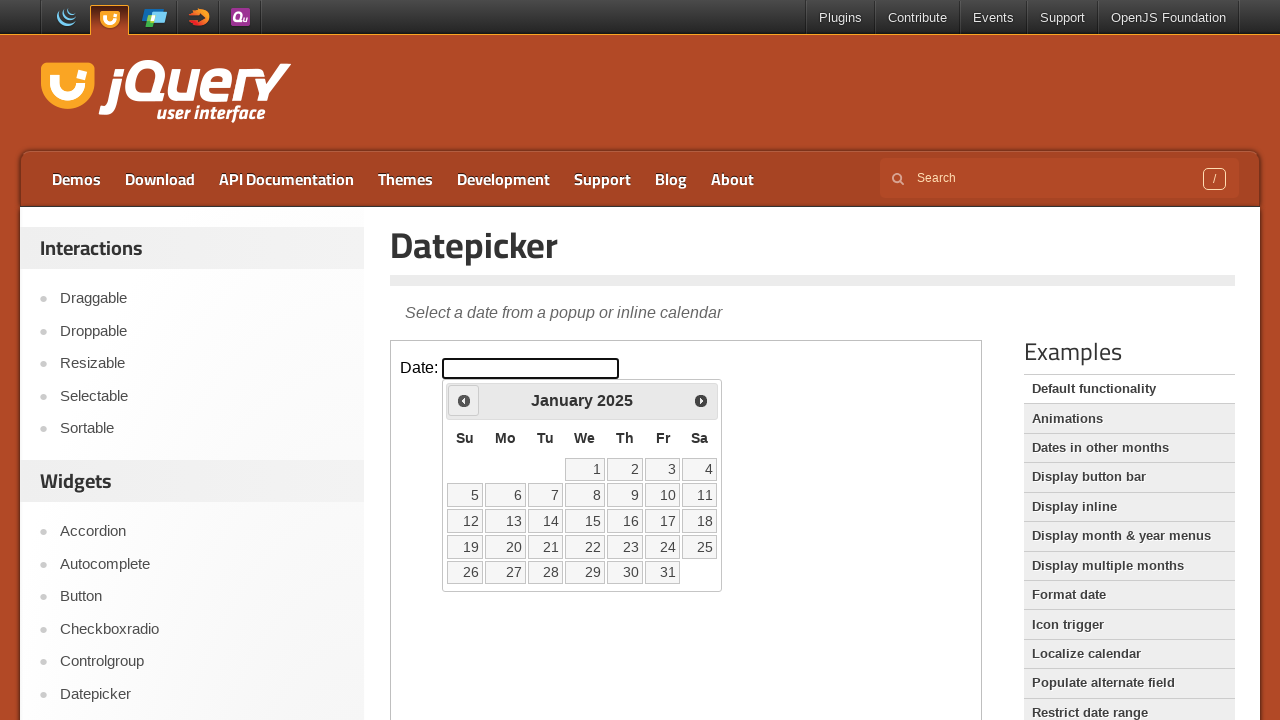

Waited 300ms for calendar to update
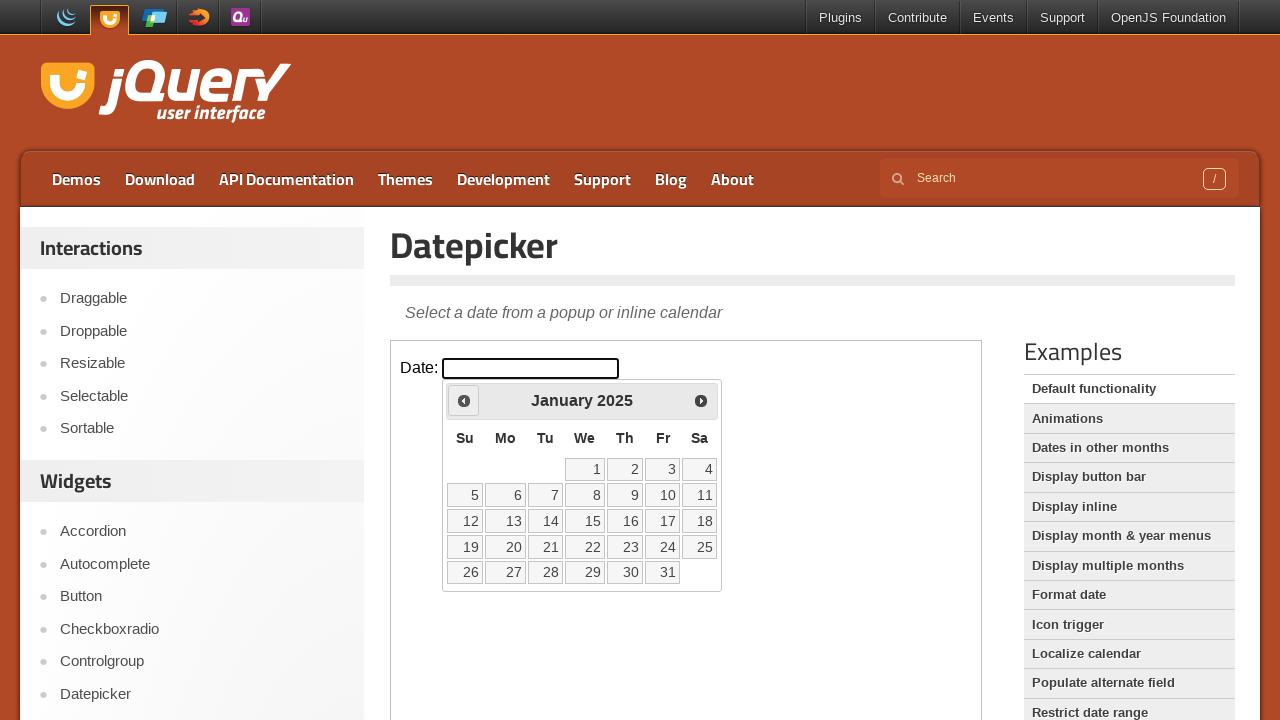

Retrieved current calendar month/year: January 2025
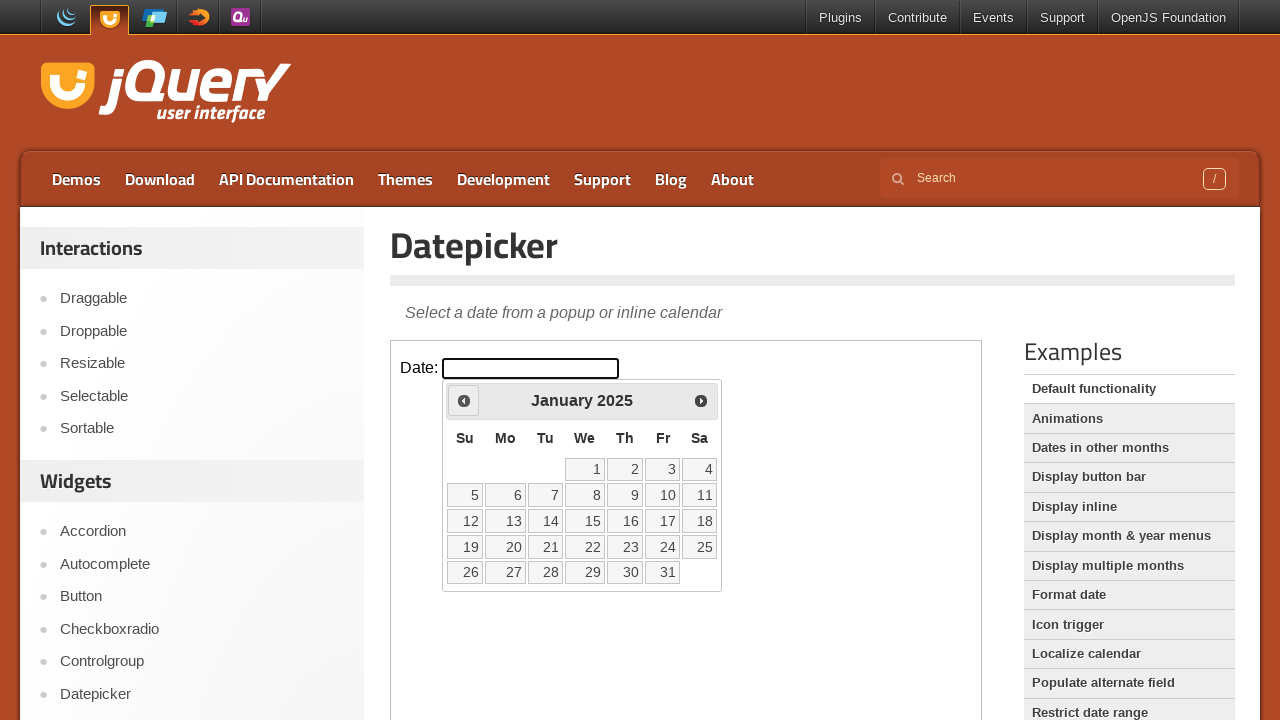

Clicked previous month button to navigate backwards at (464, 400) on iframe.demo-frame >> internal:control=enter-frame >> a[title='Prev']
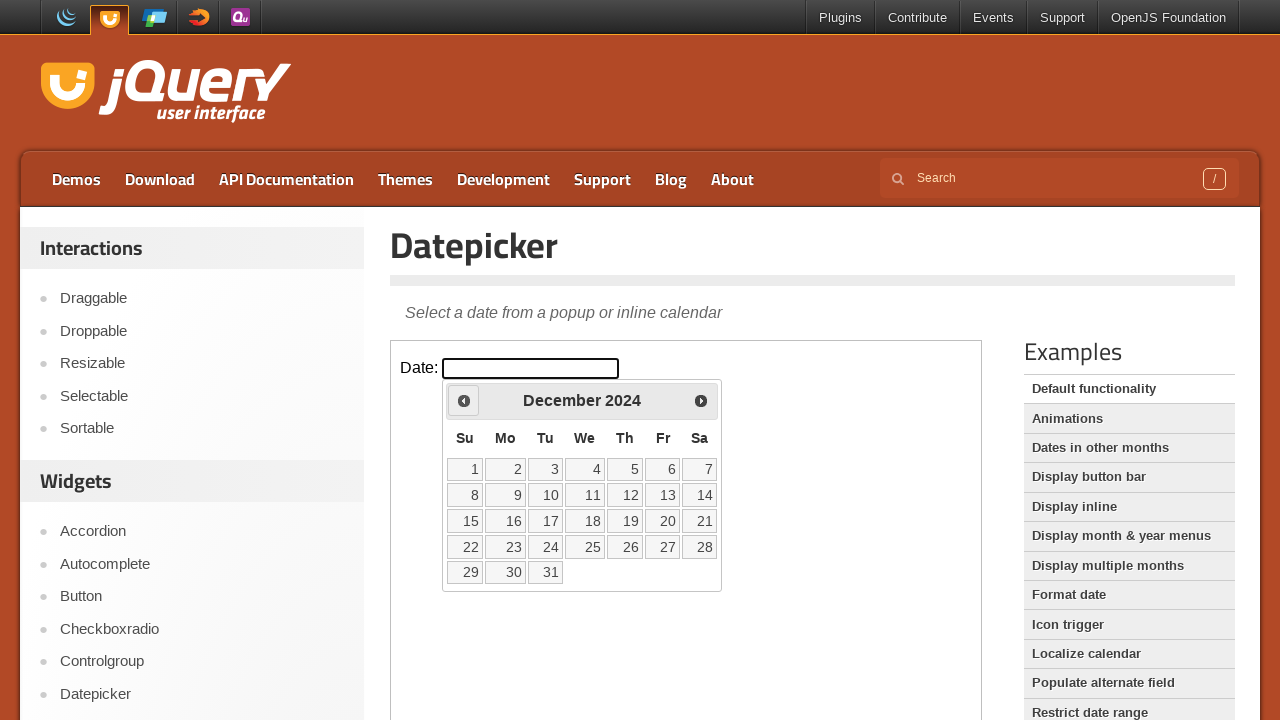

Waited 300ms for calendar to update
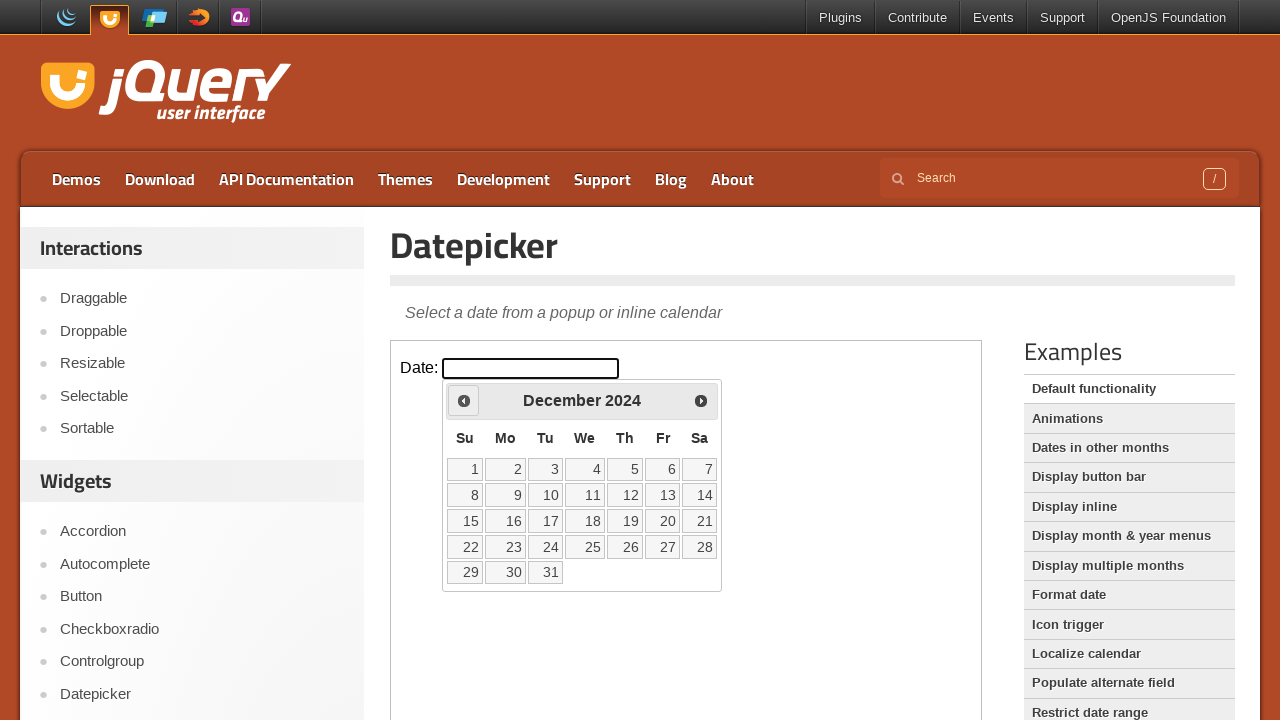

Retrieved current calendar month/year: December 2024
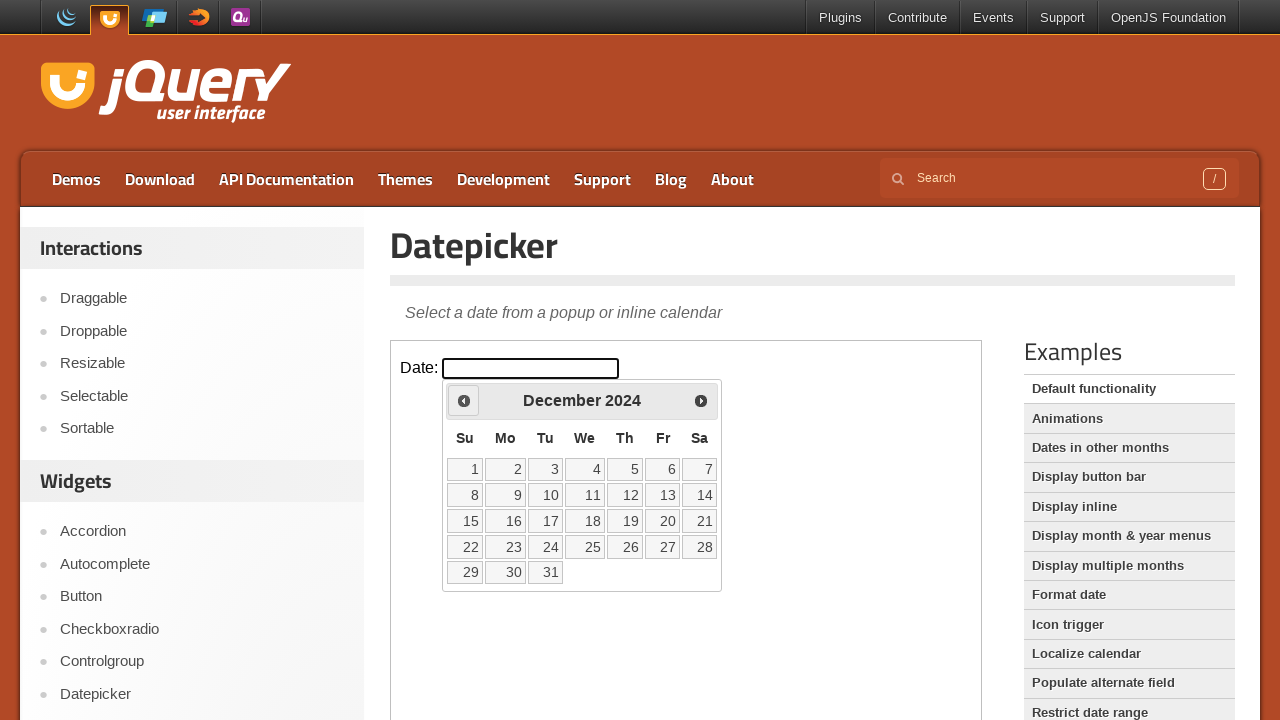

Clicked previous month button to navigate backwards at (464, 400) on iframe.demo-frame >> internal:control=enter-frame >> a[title='Prev']
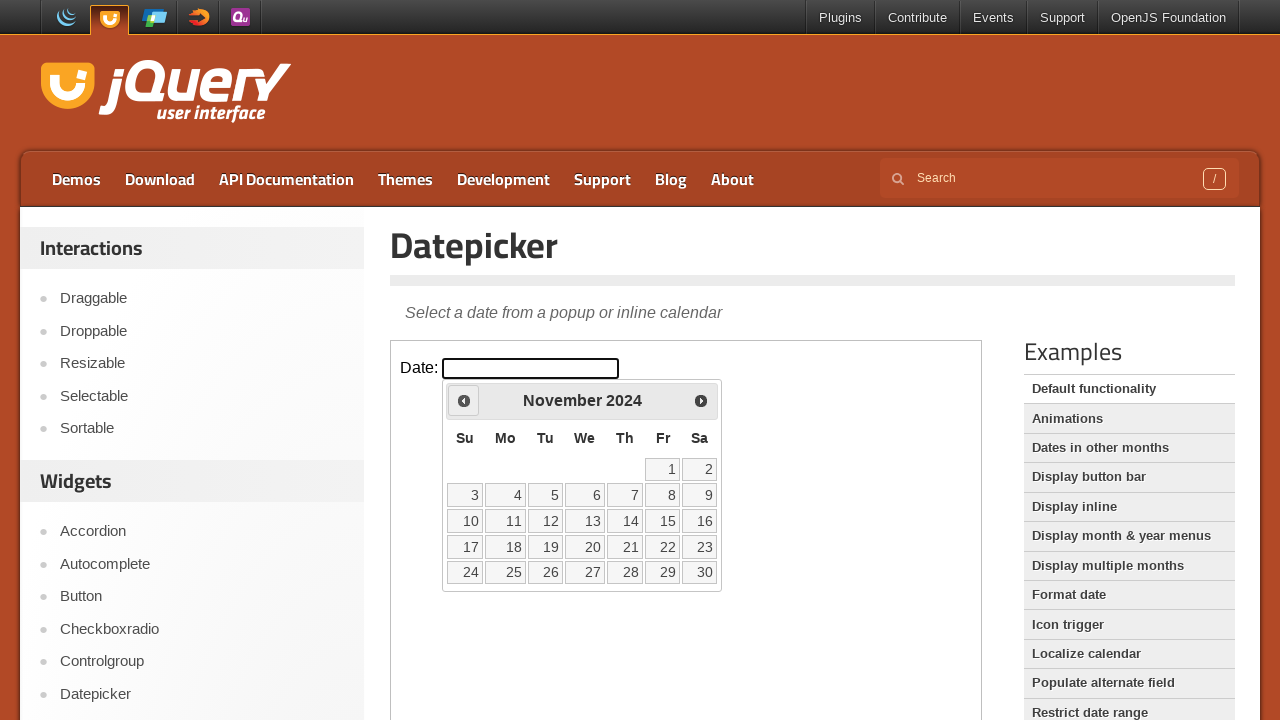

Waited 300ms for calendar to update
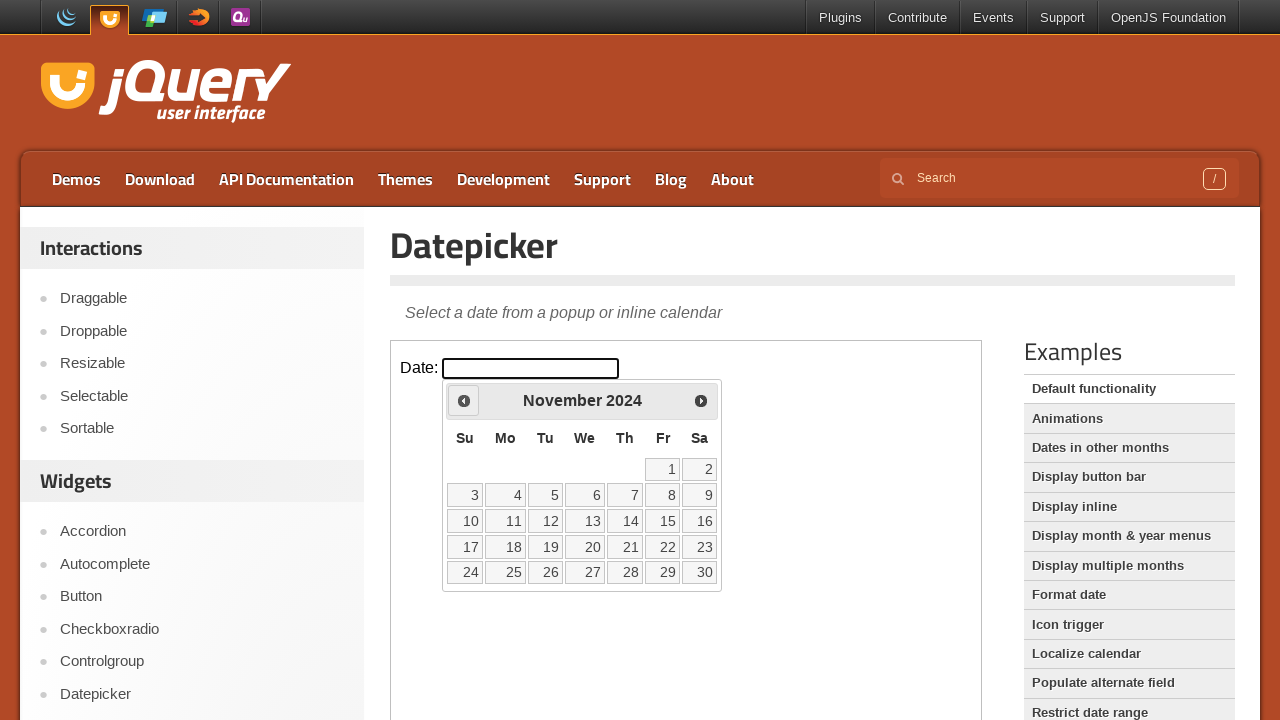

Retrieved current calendar month/year: November 2024
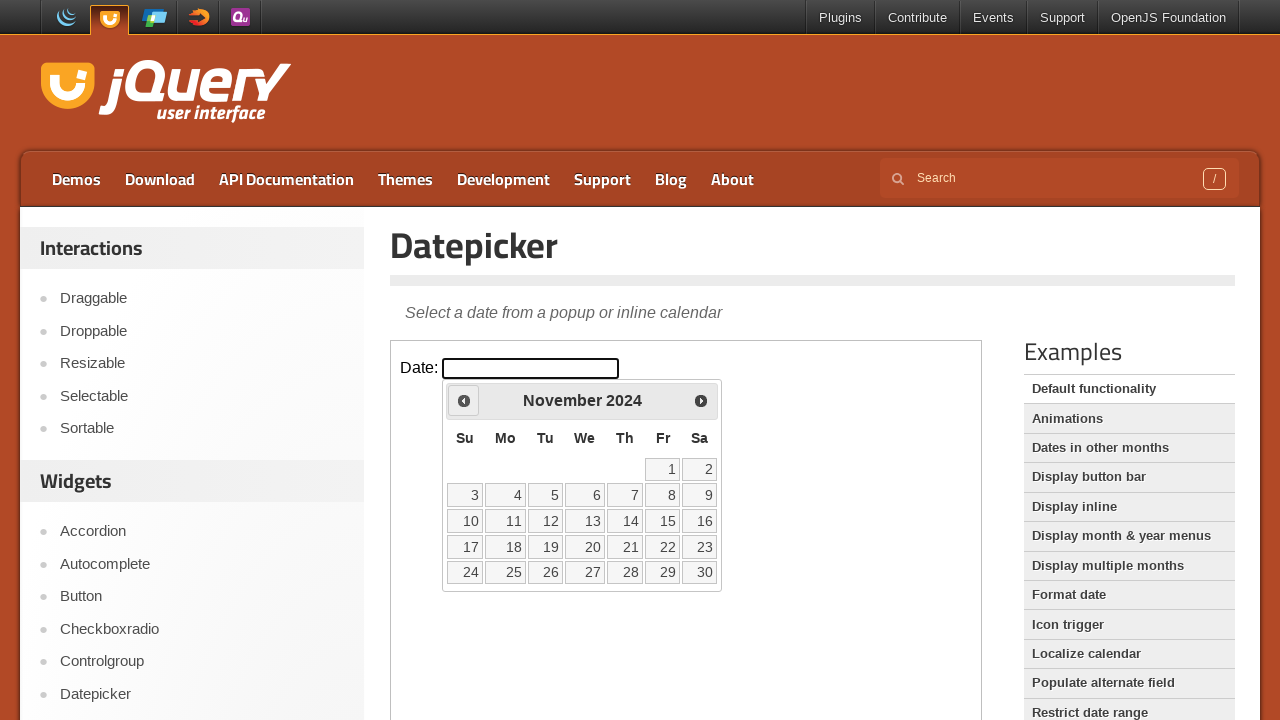

Clicked previous month button to navigate backwards at (464, 400) on iframe.demo-frame >> internal:control=enter-frame >> a[title='Prev']
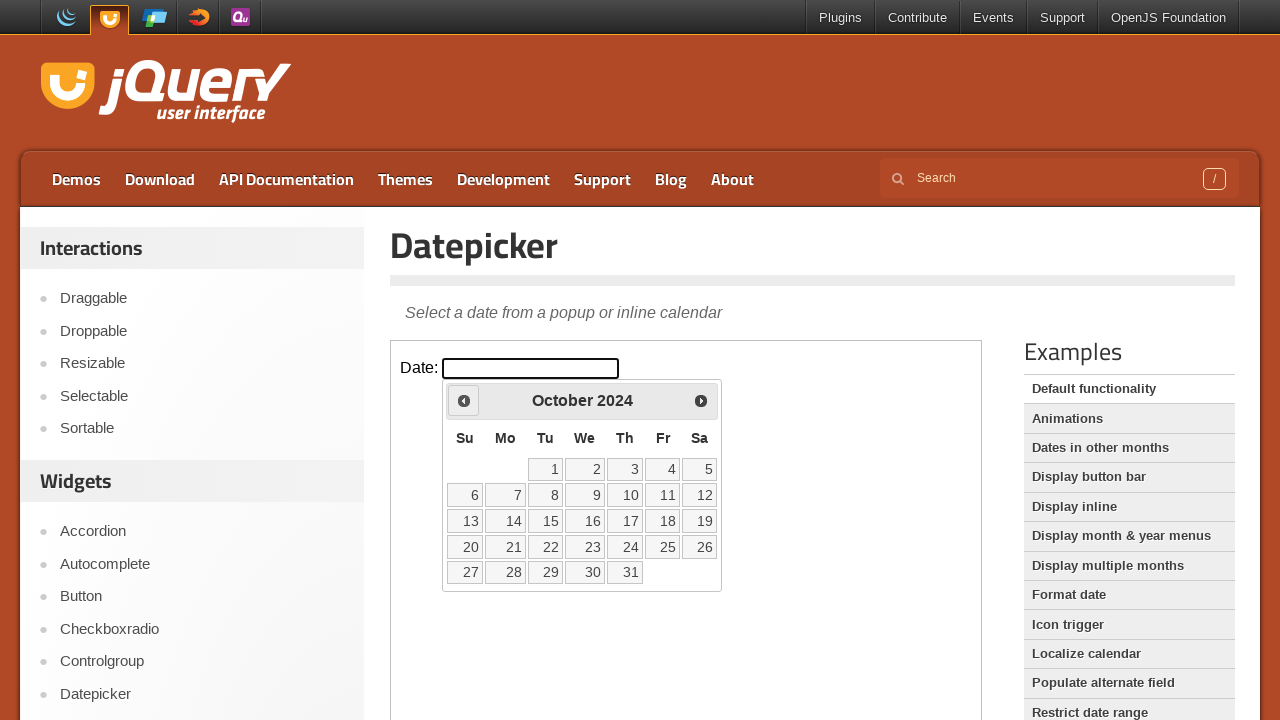

Waited 300ms for calendar to update
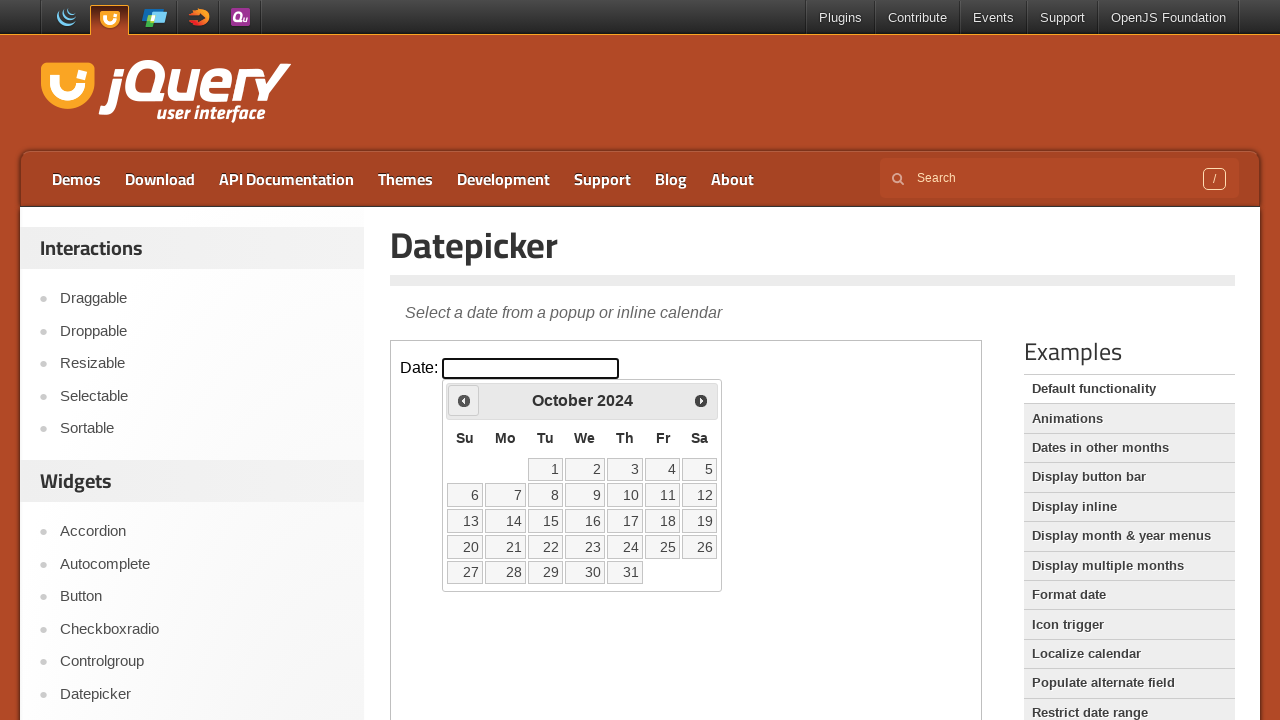

Retrieved current calendar month/year: October 2024
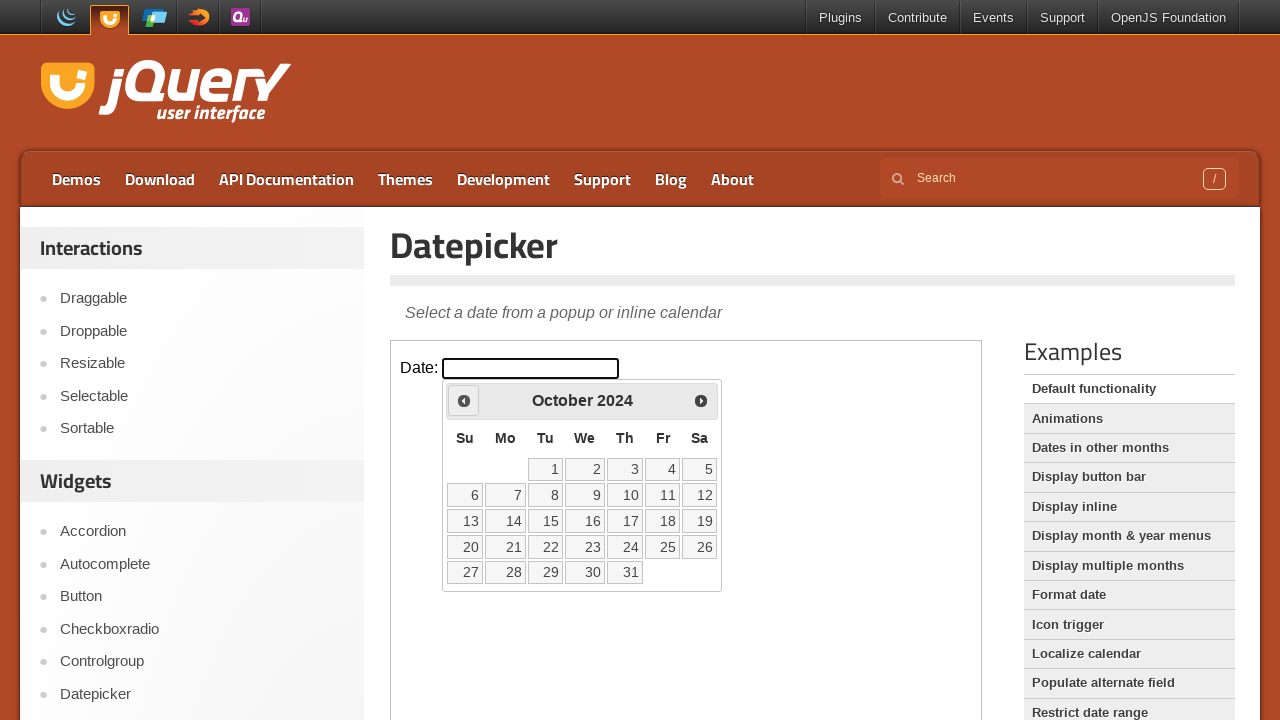

Clicked previous month button to navigate backwards at (464, 400) on iframe.demo-frame >> internal:control=enter-frame >> a[title='Prev']
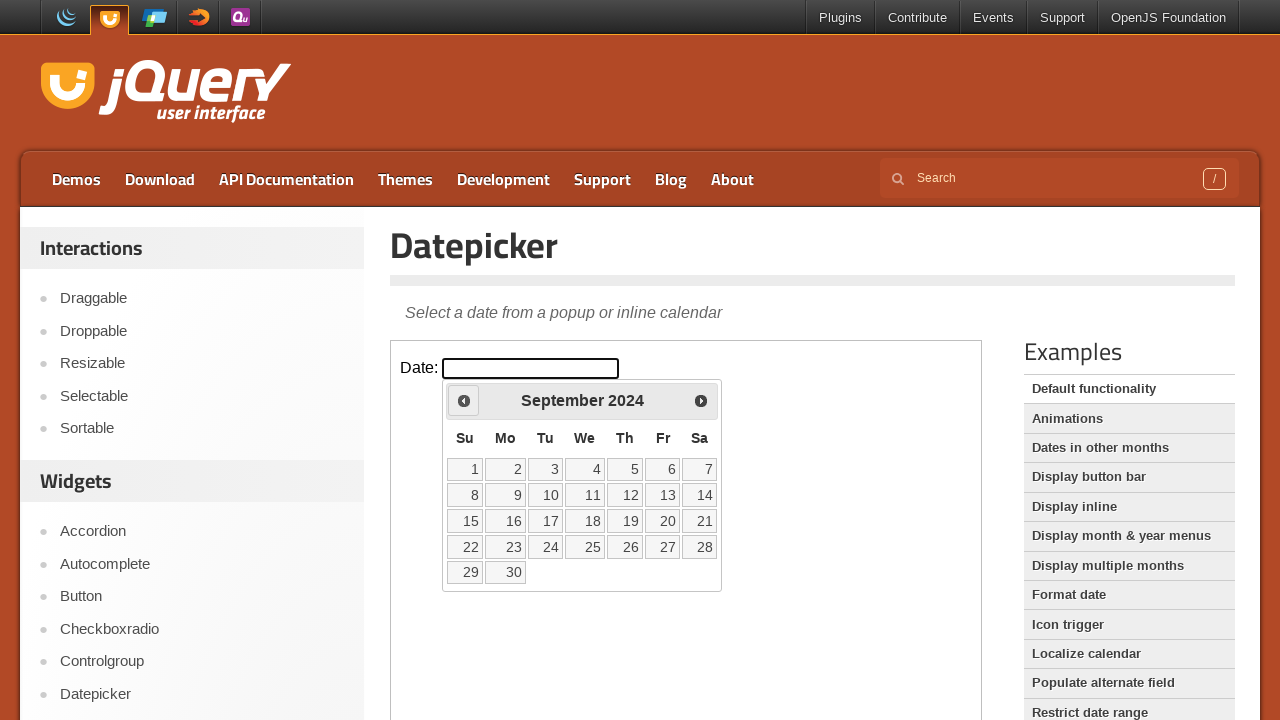

Waited 300ms for calendar to update
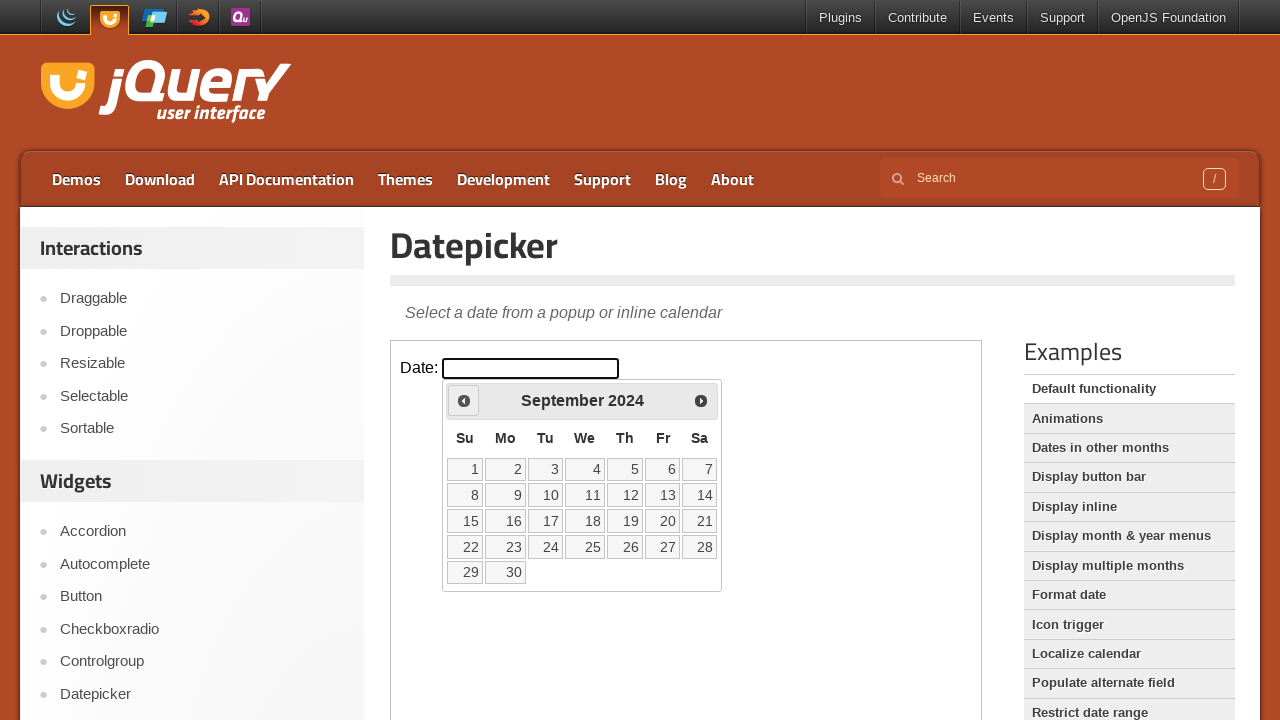

Retrieved current calendar month/year: September 2024
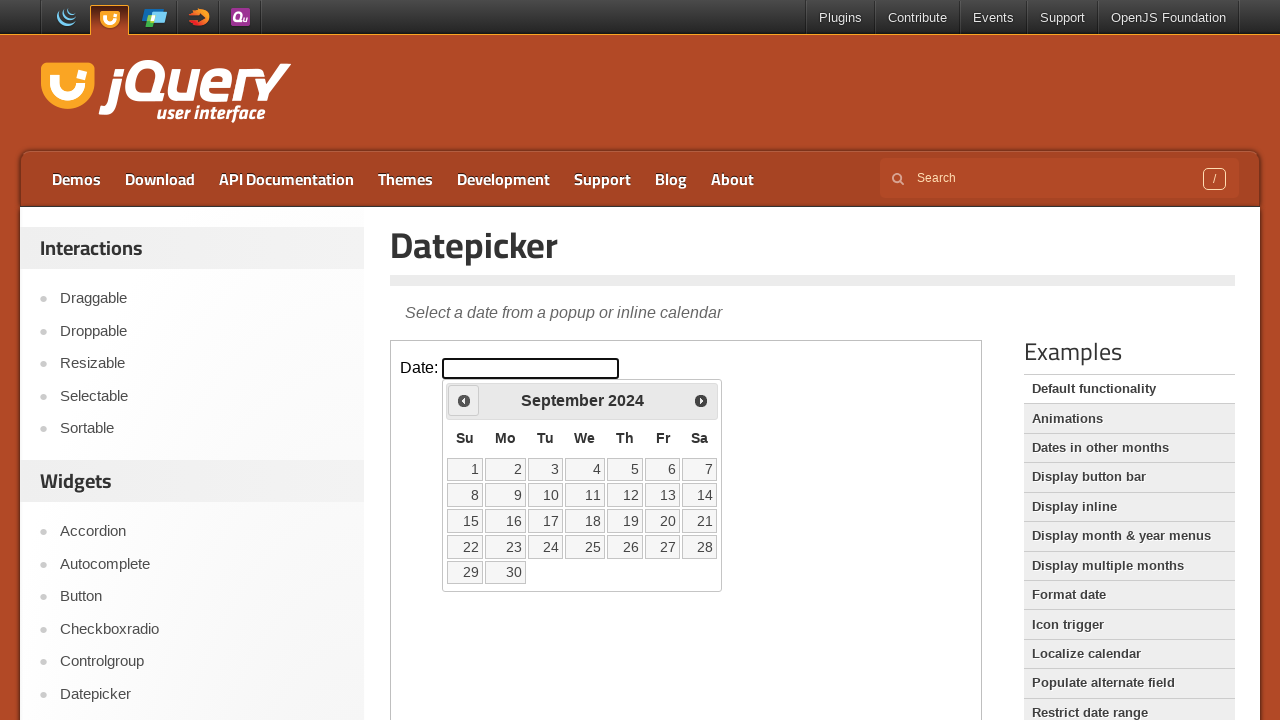

Clicked previous month button to navigate backwards at (464, 400) on iframe.demo-frame >> internal:control=enter-frame >> a[title='Prev']
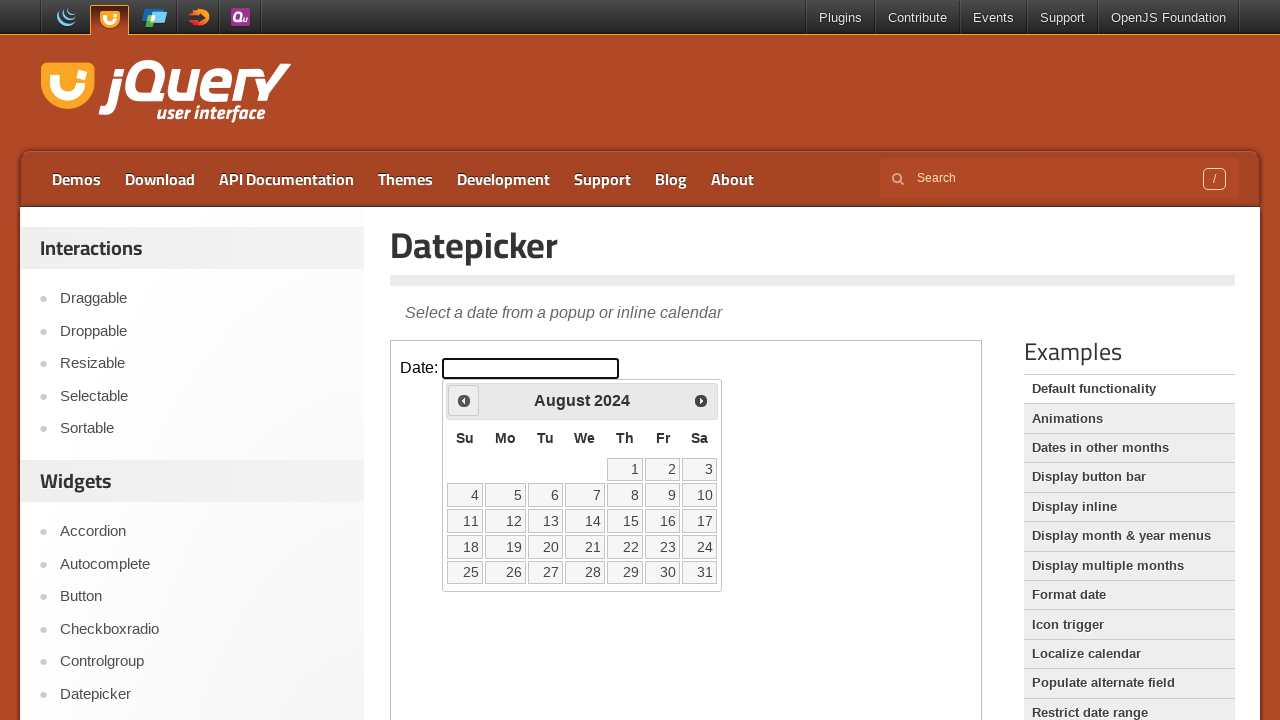

Waited 300ms for calendar to update
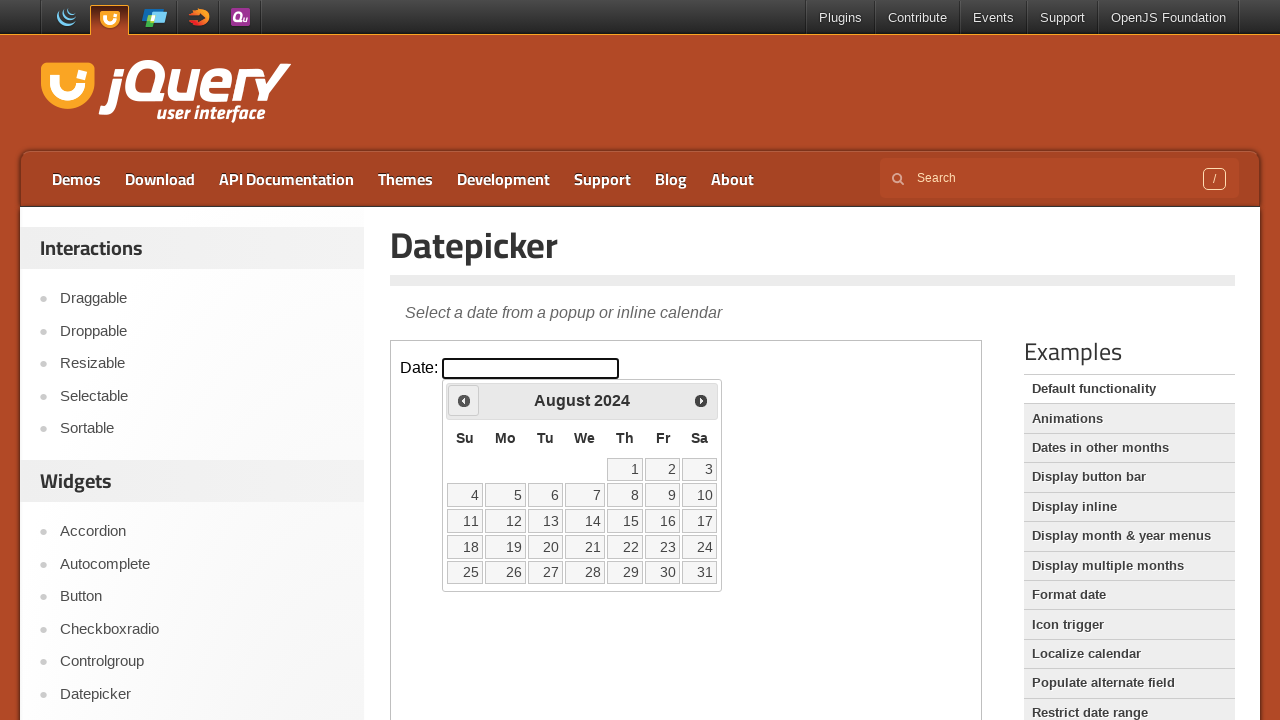

Retrieved current calendar month/year: August 2024
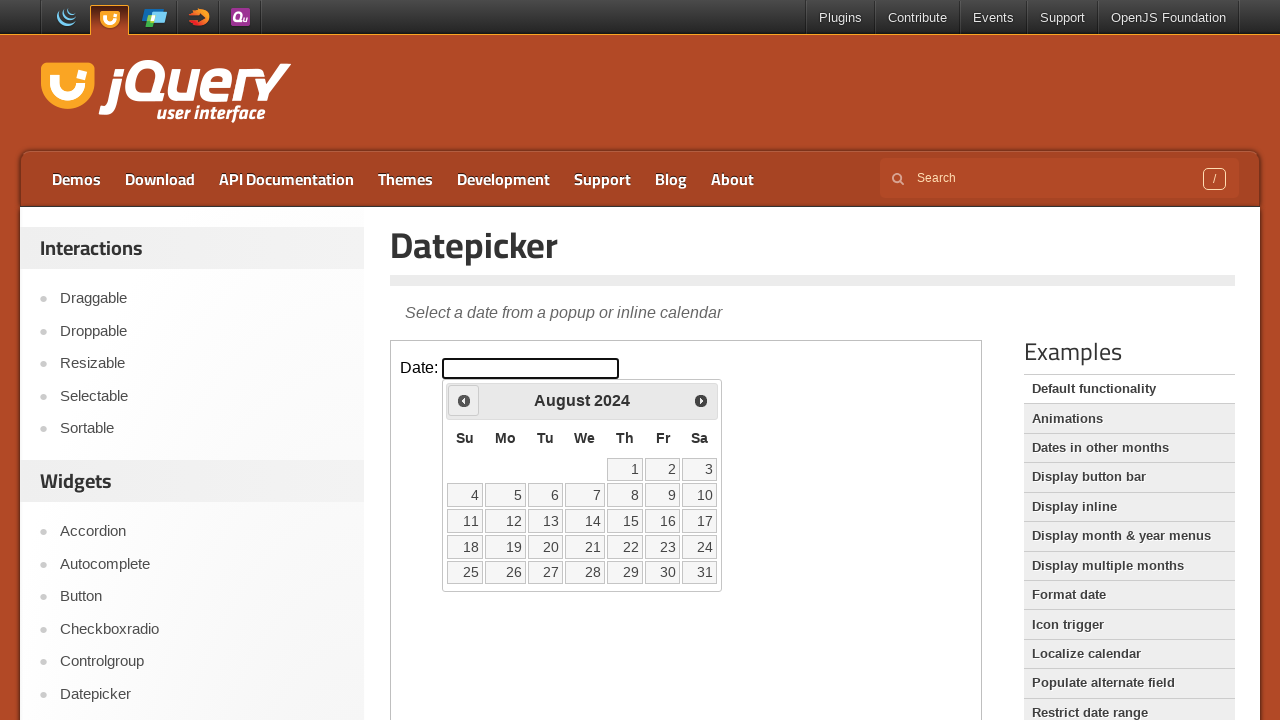

Clicked previous month button to navigate backwards at (464, 400) on iframe.demo-frame >> internal:control=enter-frame >> a[title='Prev']
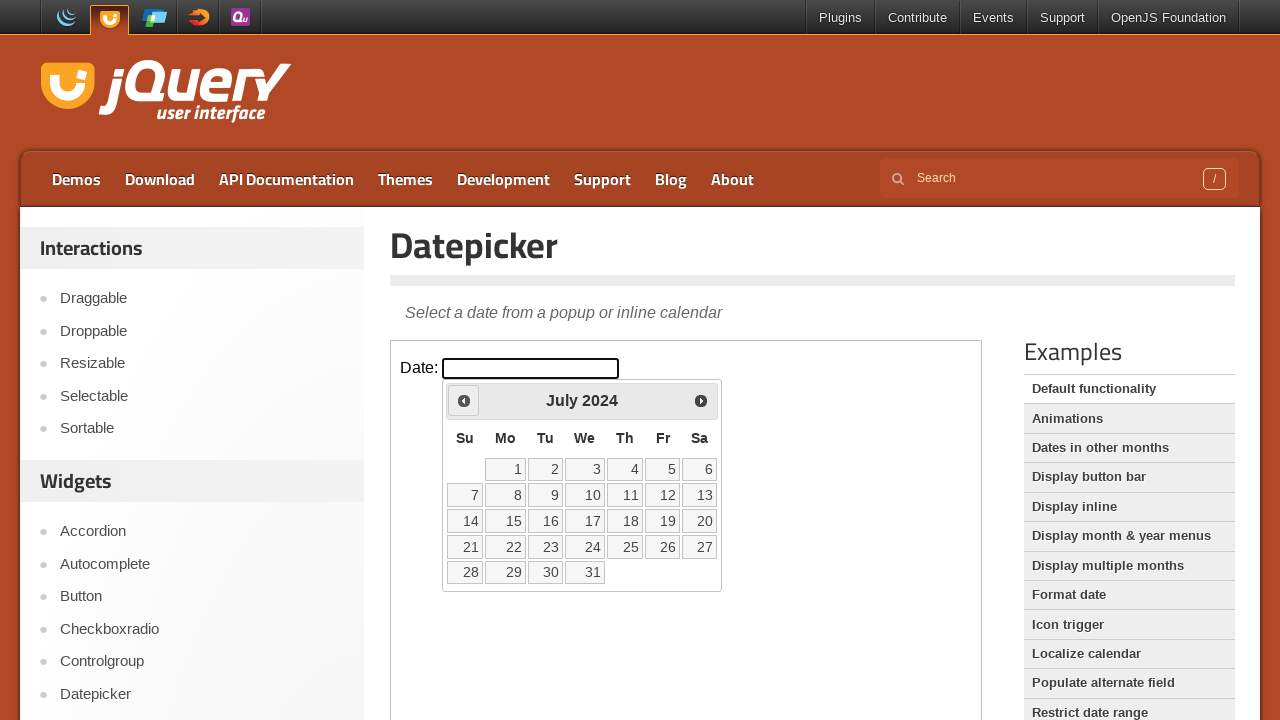

Waited 300ms for calendar to update
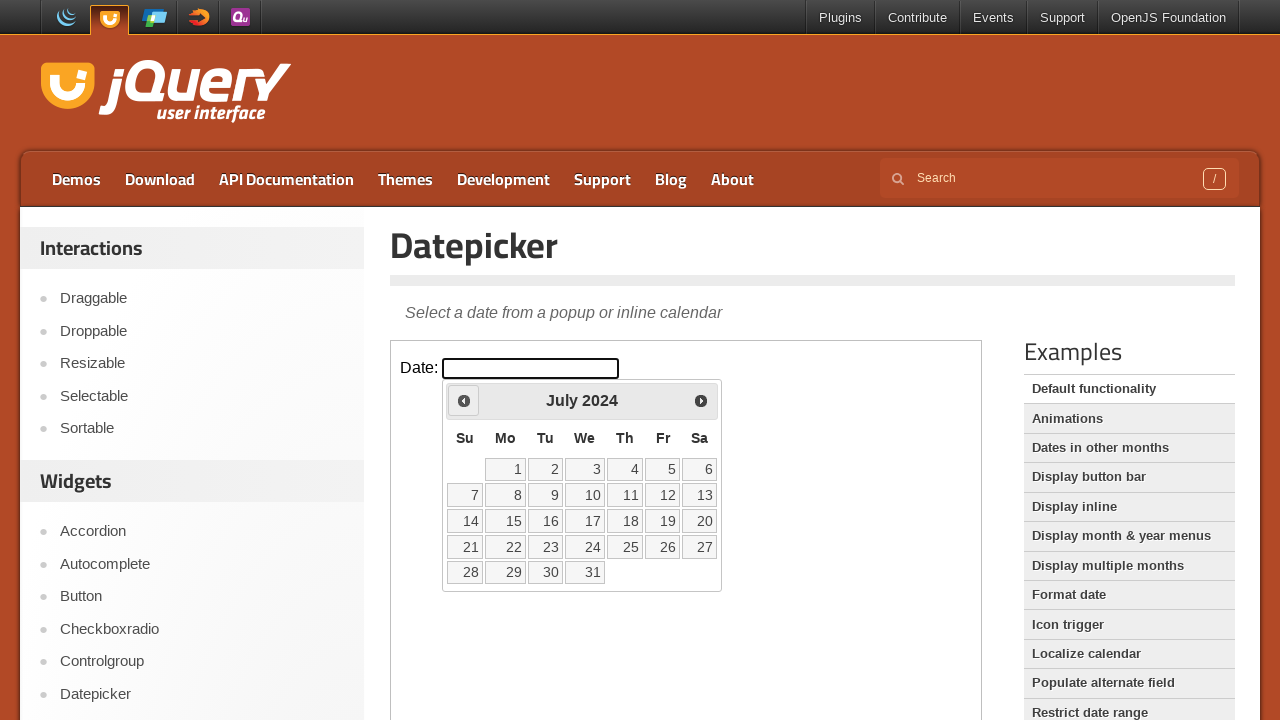

Retrieved current calendar month/year: July 2024
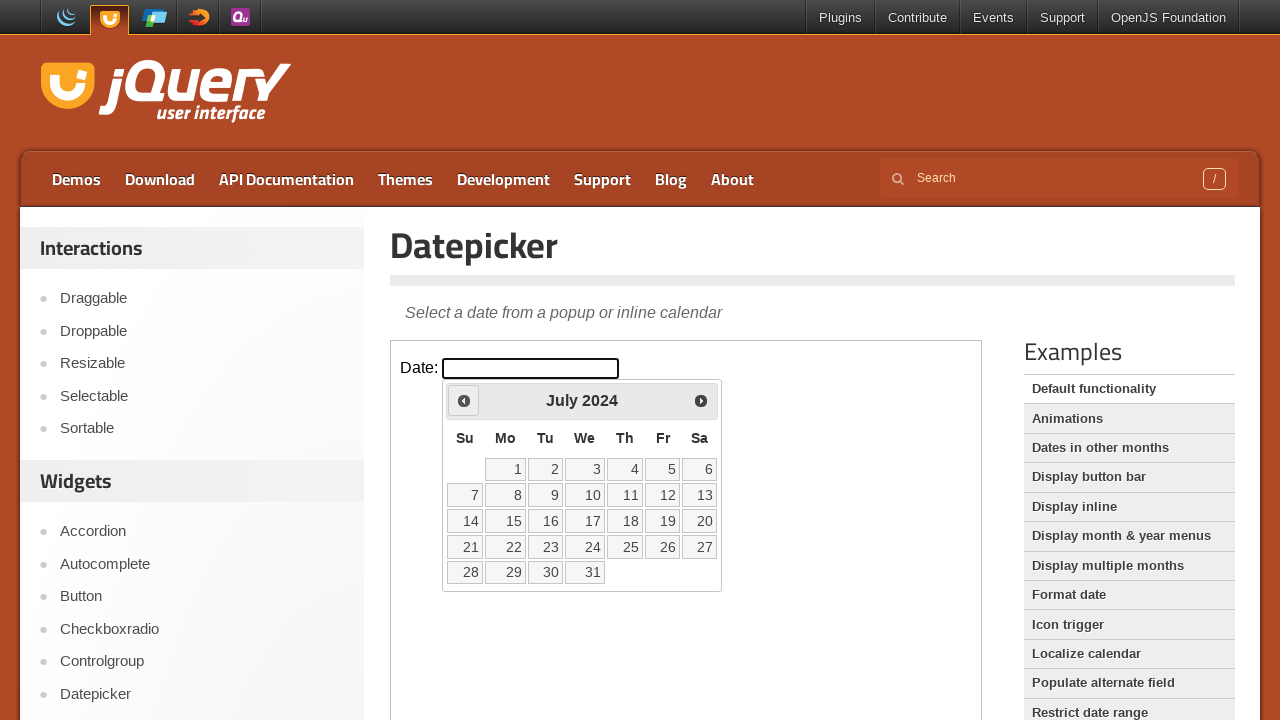

Clicked previous month button to navigate backwards at (464, 400) on iframe.demo-frame >> internal:control=enter-frame >> a[title='Prev']
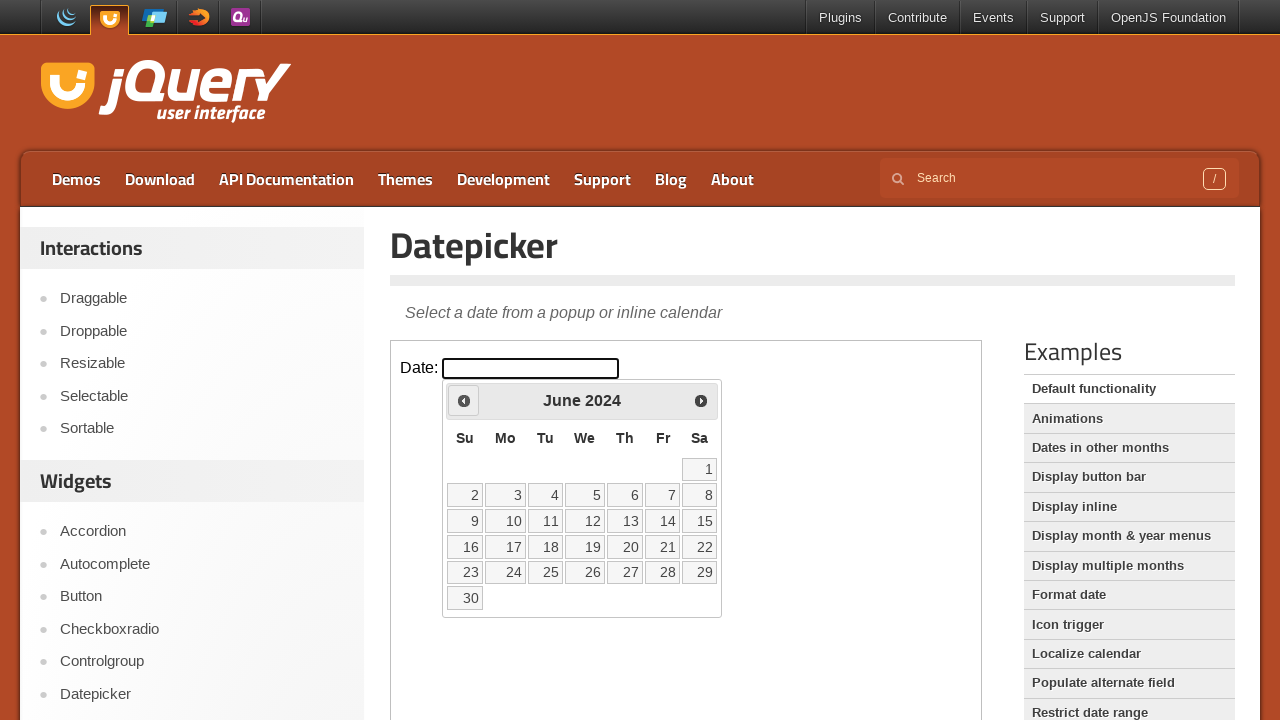

Waited 300ms for calendar to update
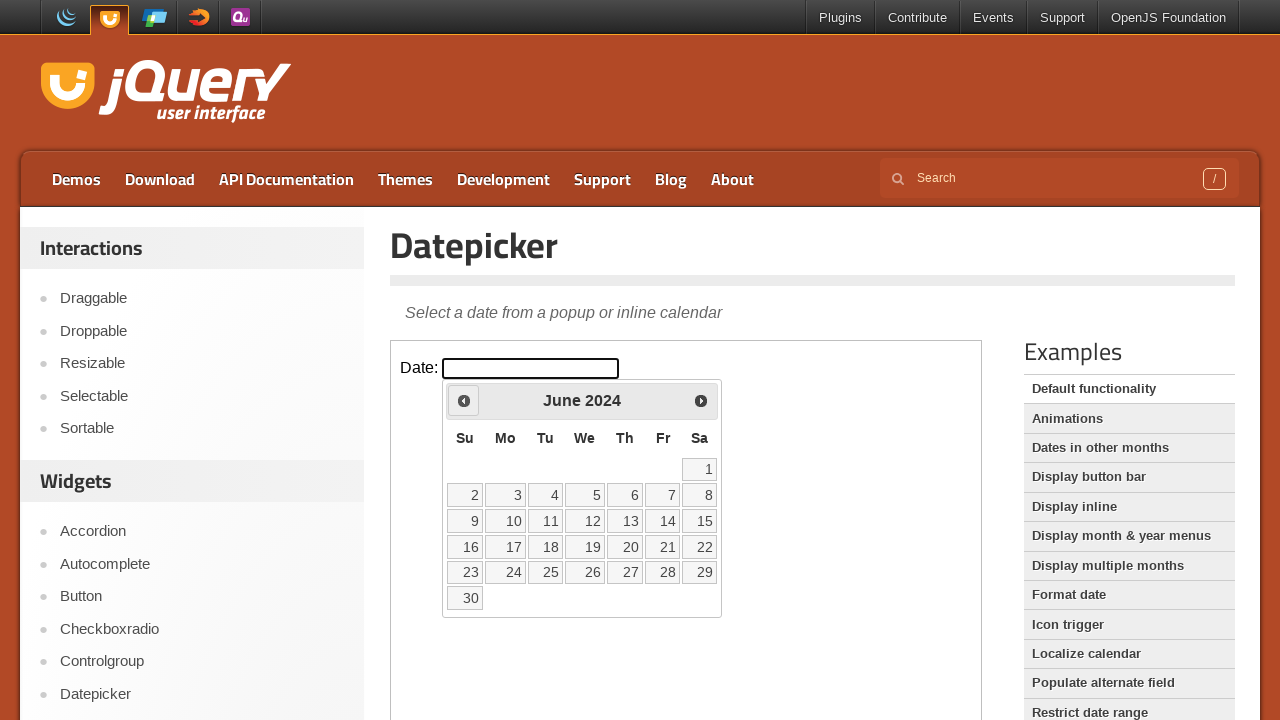

Retrieved current calendar month/year: June 2024
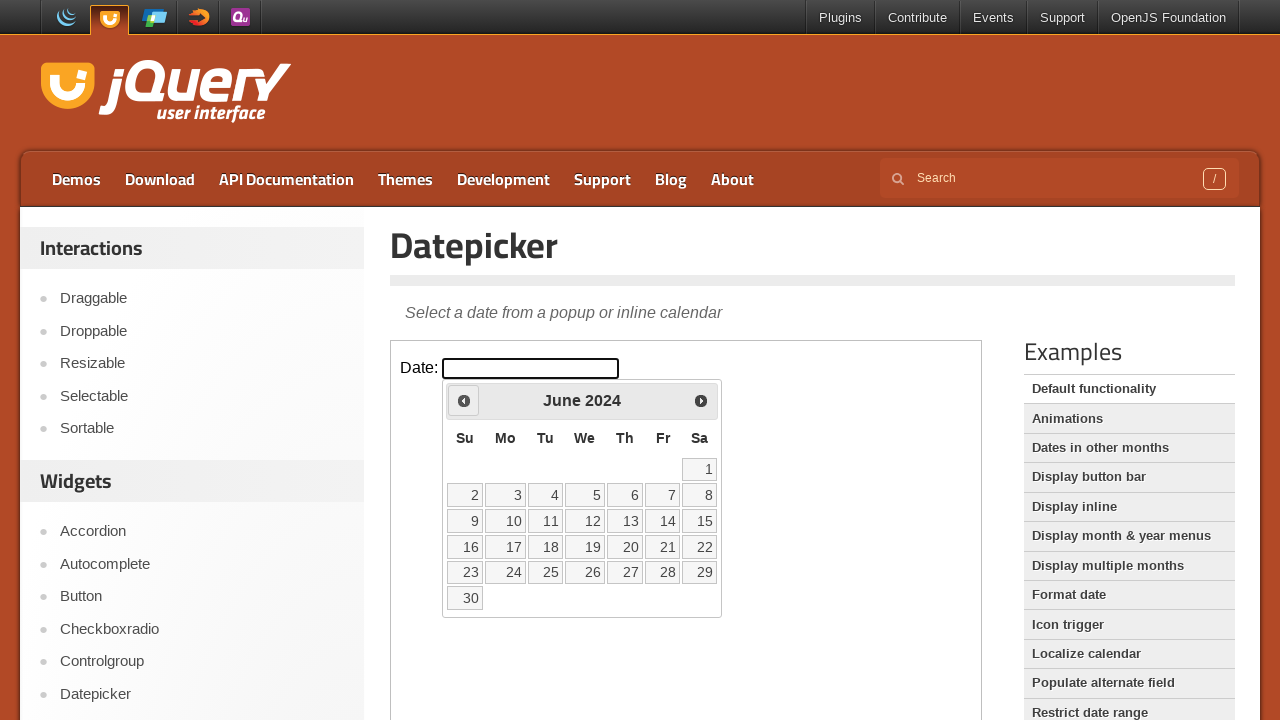

Clicked previous month button to navigate backwards at (464, 400) on iframe.demo-frame >> internal:control=enter-frame >> a[title='Prev']
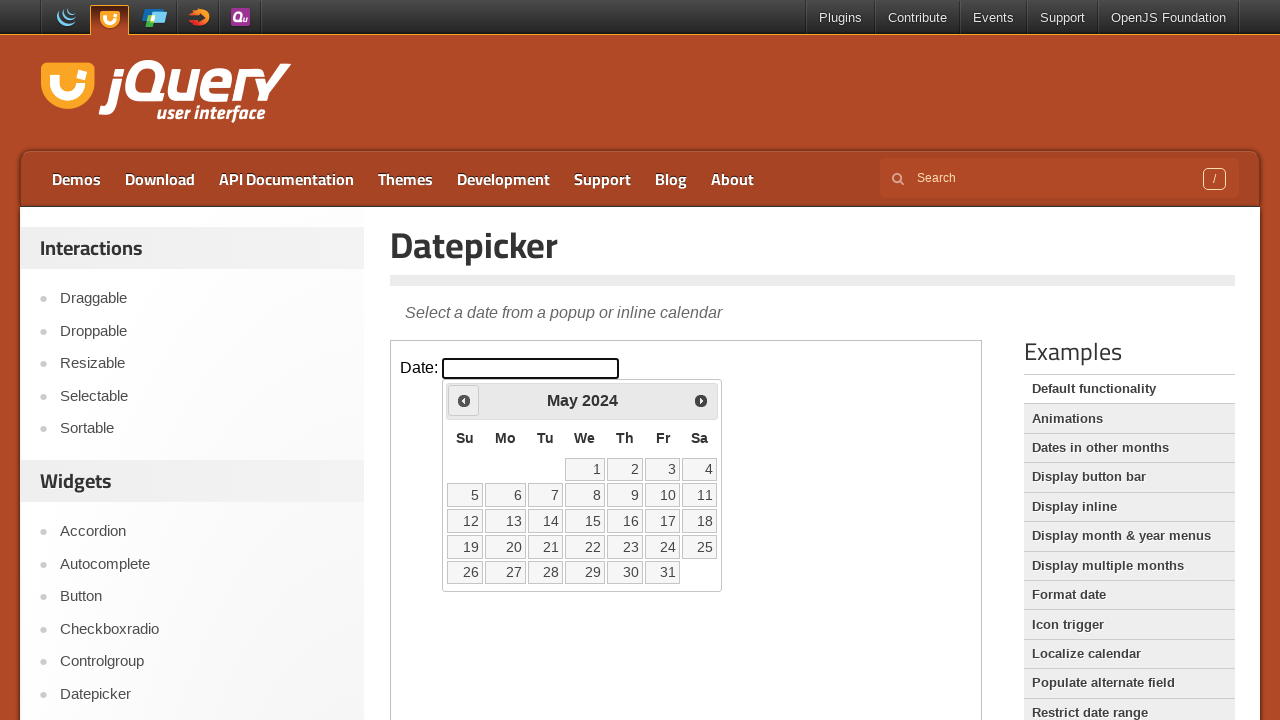

Waited 300ms for calendar to update
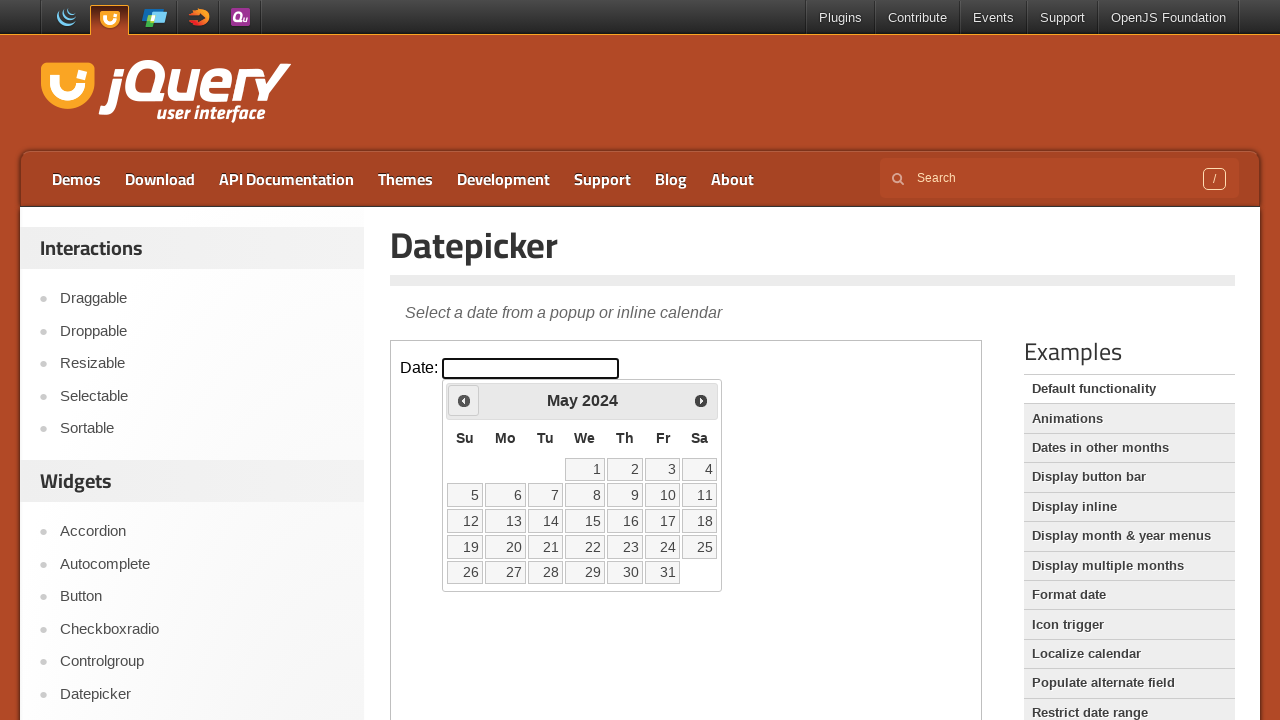

Retrieved current calendar month/year: May 2024
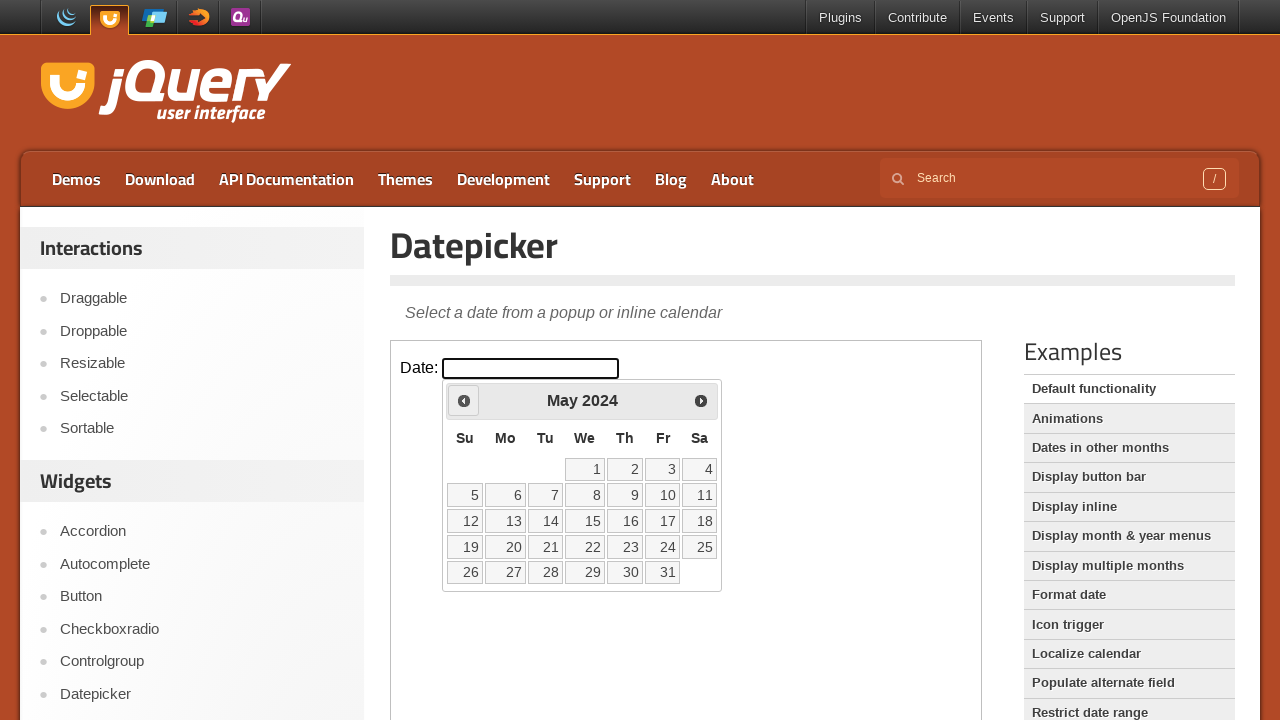

Clicked previous month button to navigate backwards at (464, 400) on iframe.demo-frame >> internal:control=enter-frame >> a[title='Prev']
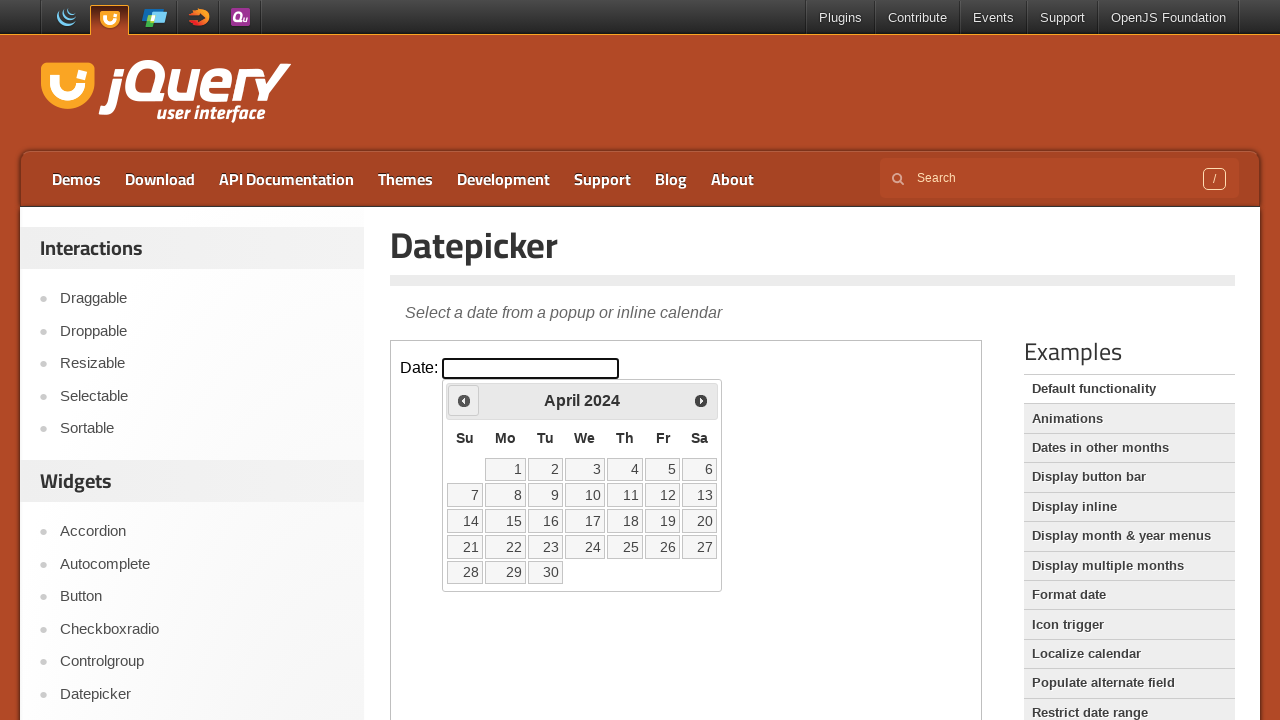

Waited 300ms for calendar to update
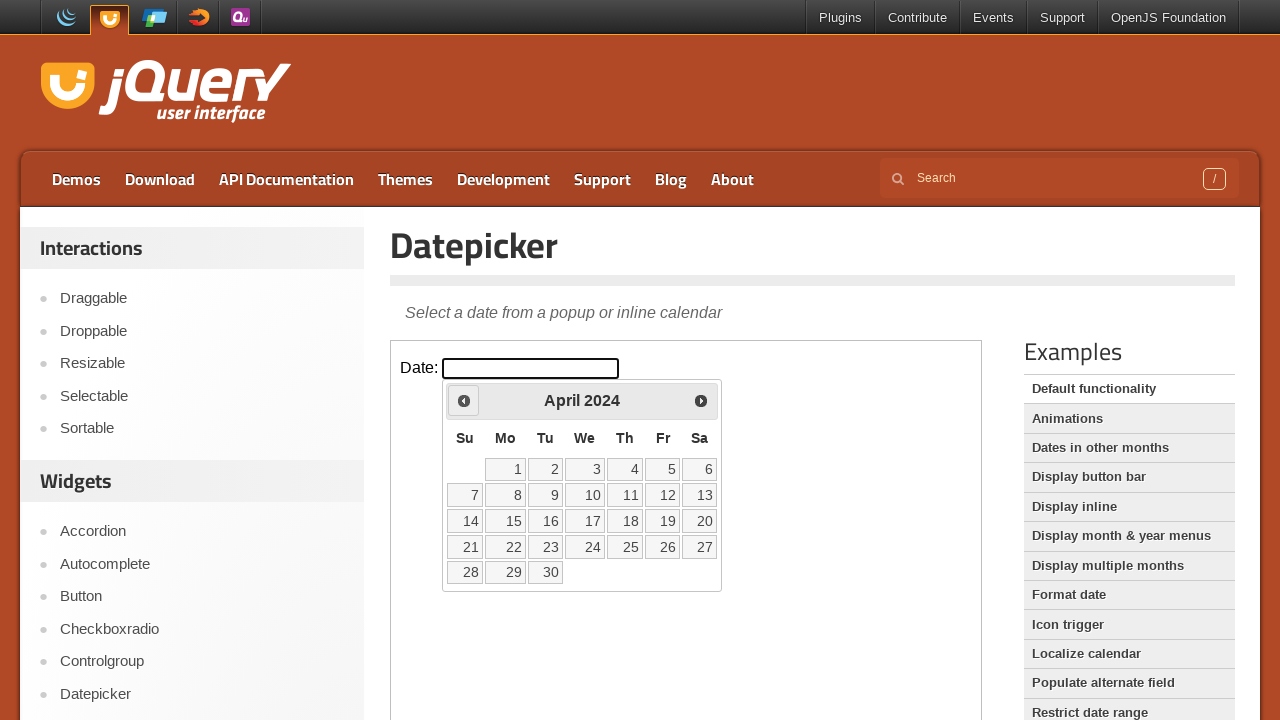

Retrieved current calendar month/year: April 2024
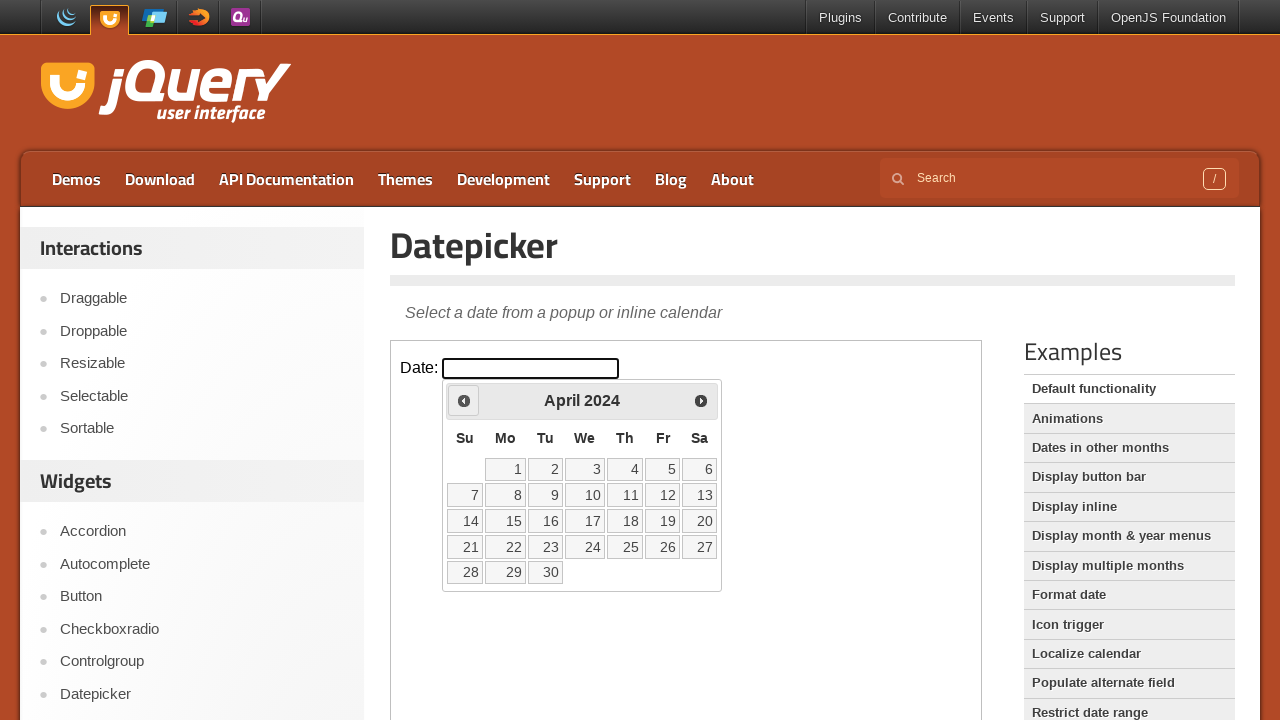

Clicked previous month button to navigate backwards at (464, 400) on iframe.demo-frame >> internal:control=enter-frame >> a[title='Prev']
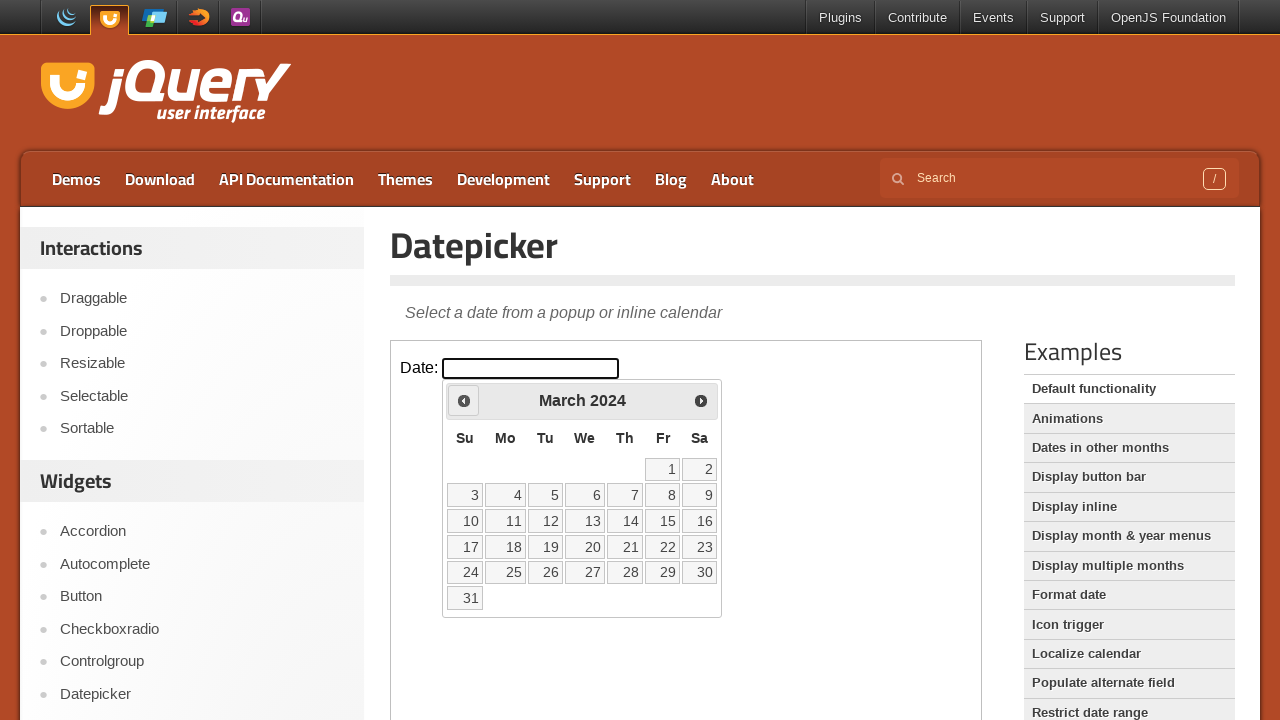

Waited 300ms for calendar to update
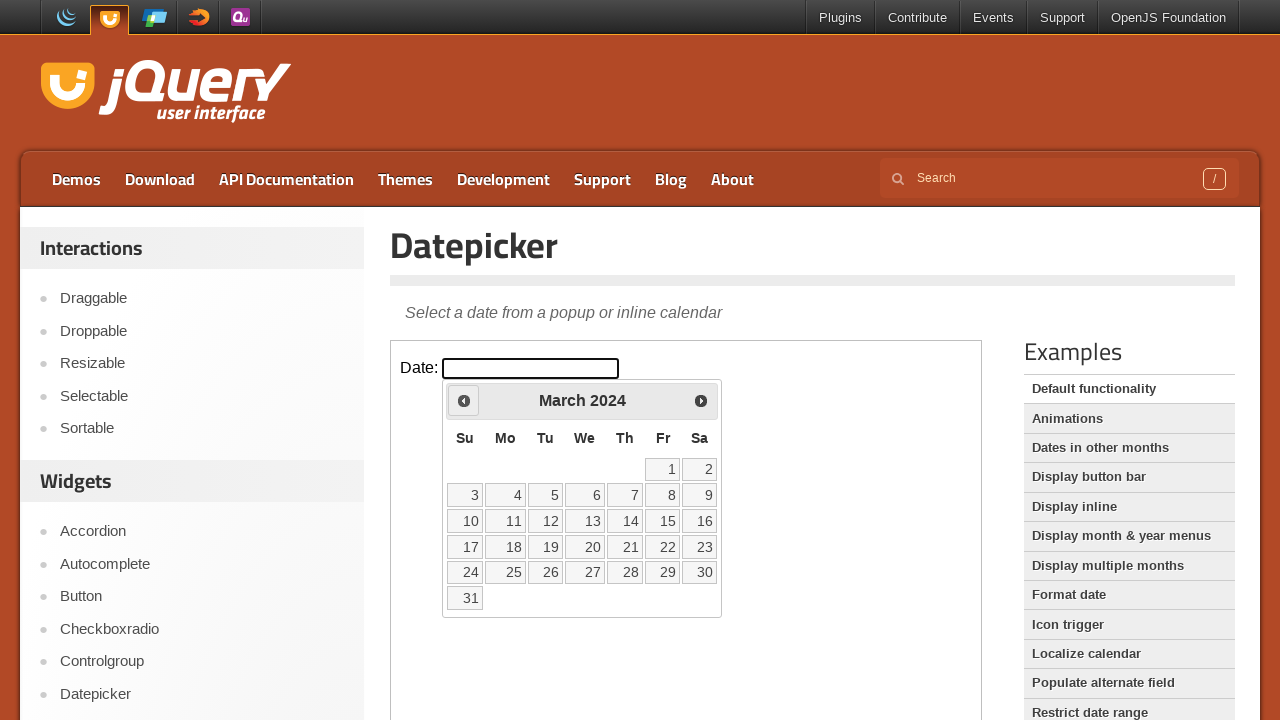

Retrieved current calendar month/year: March 2024
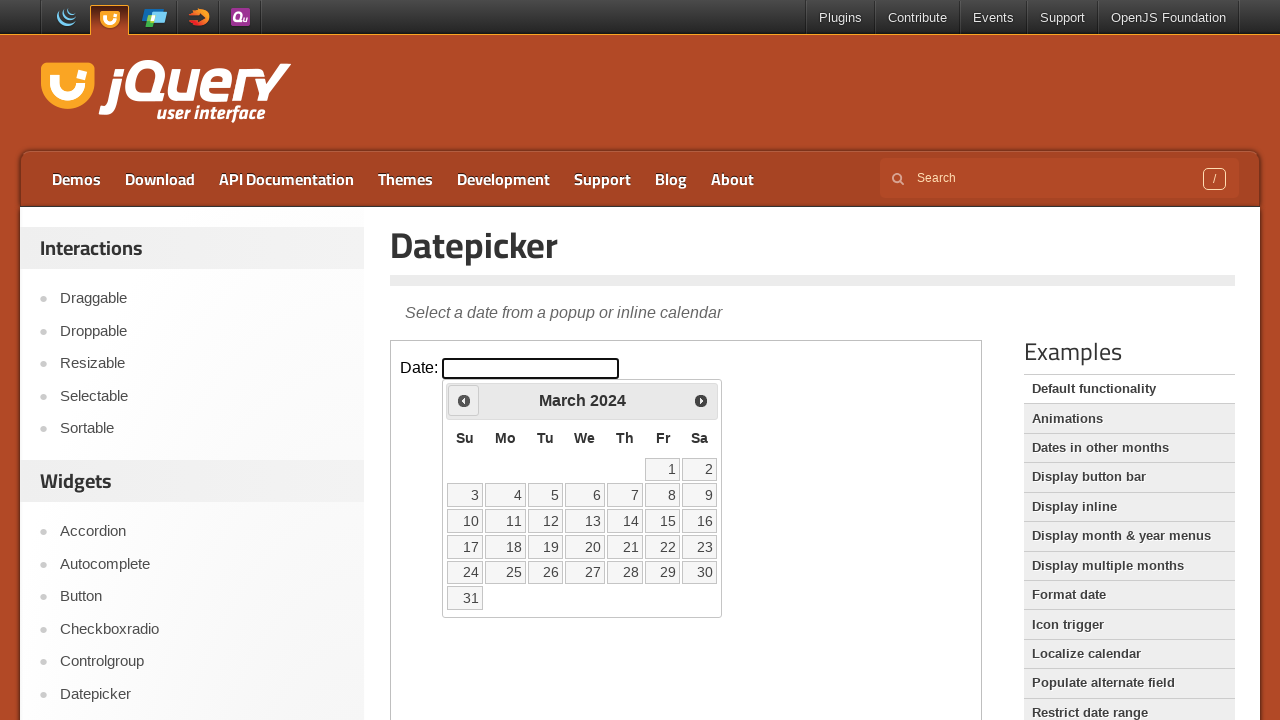

Clicked previous month button to navigate backwards at (464, 400) on iframe.demo-frame >> internal:control=enter-frame >> a[title='Prev']
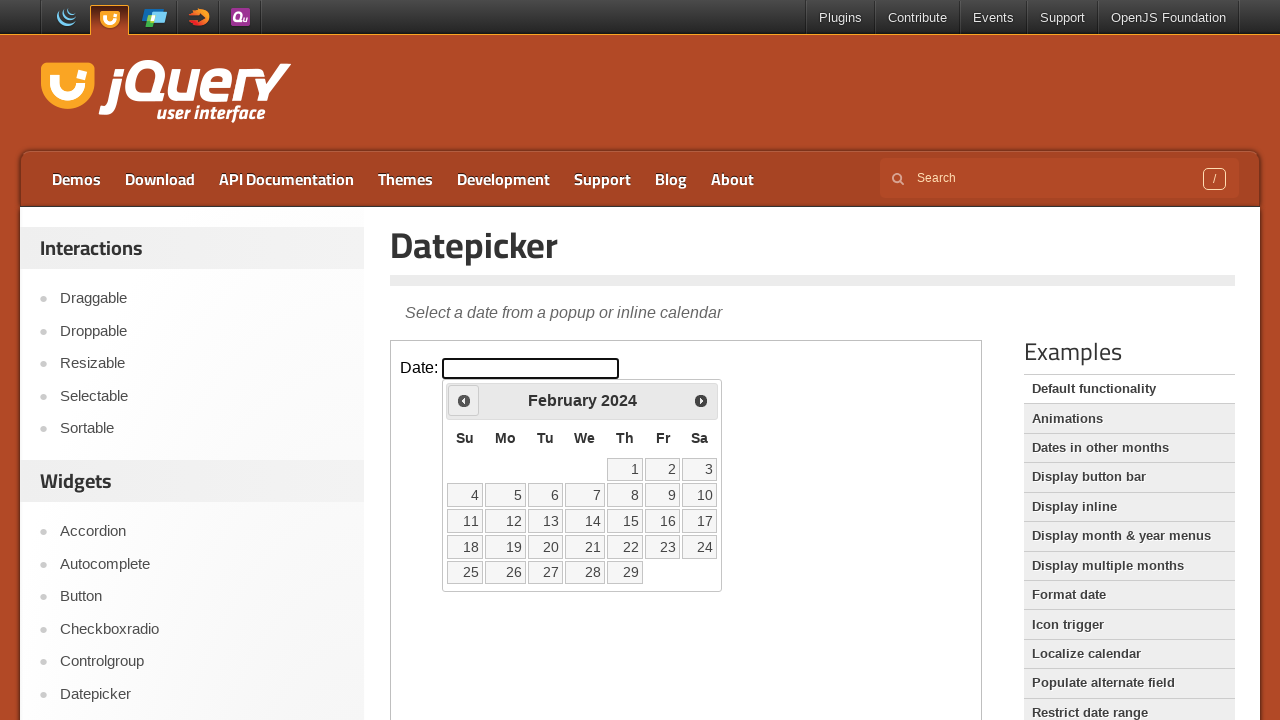

Waited 300ms for calendar to update
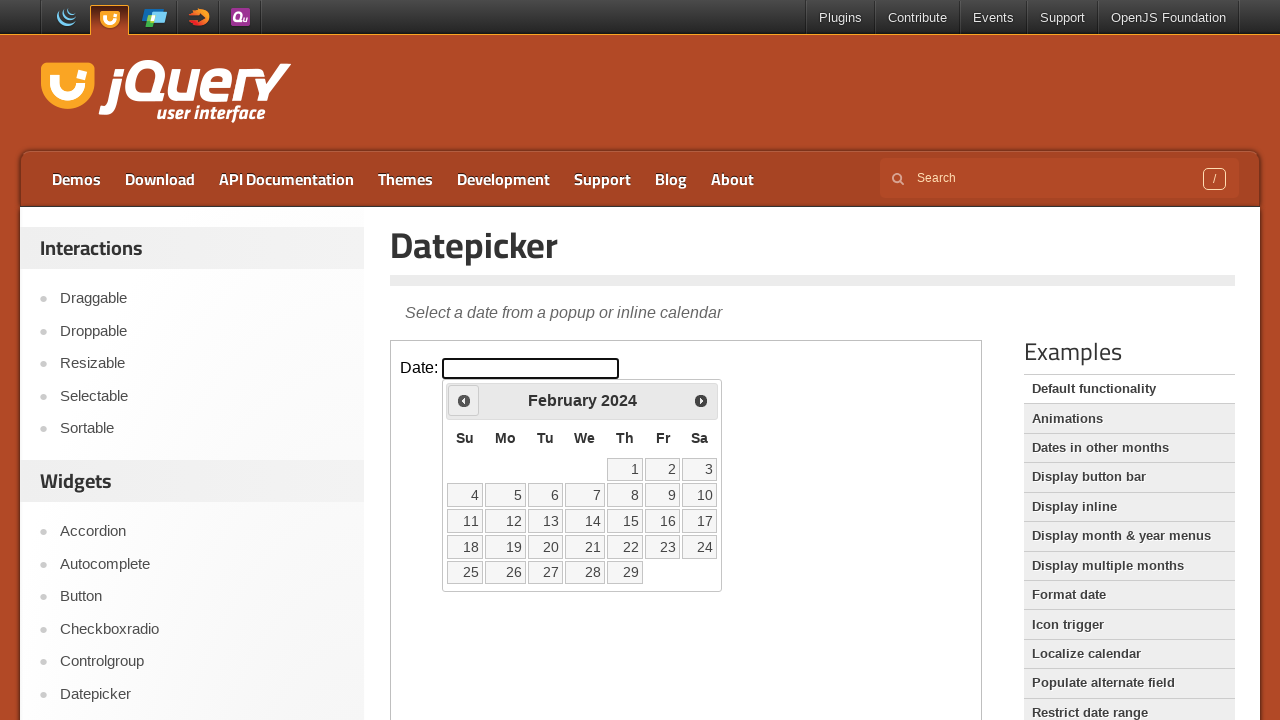

Retrieved current calendar month/year: February 2024
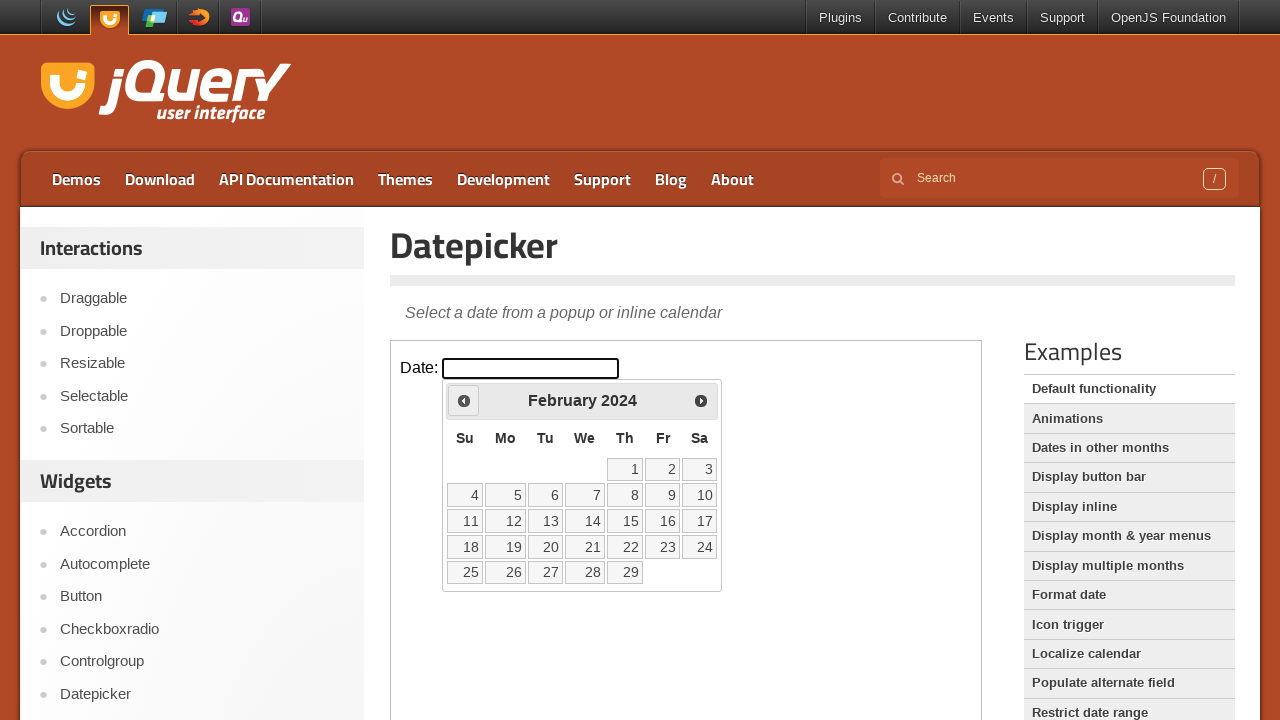

Clicked previous month button to navigate backwards at (464, 400) on iframe.demo-frame >> internal:control=enter-frame >> a[title='Prev']
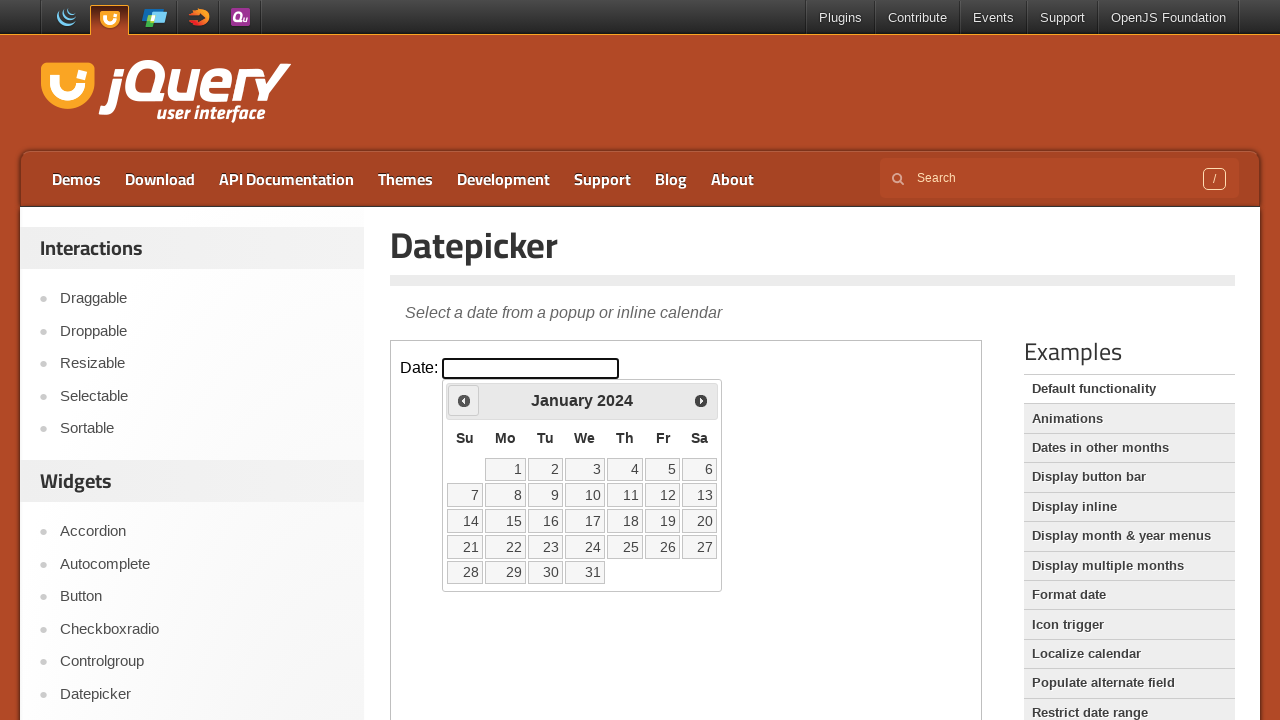

Waited 300ms for calendar to update
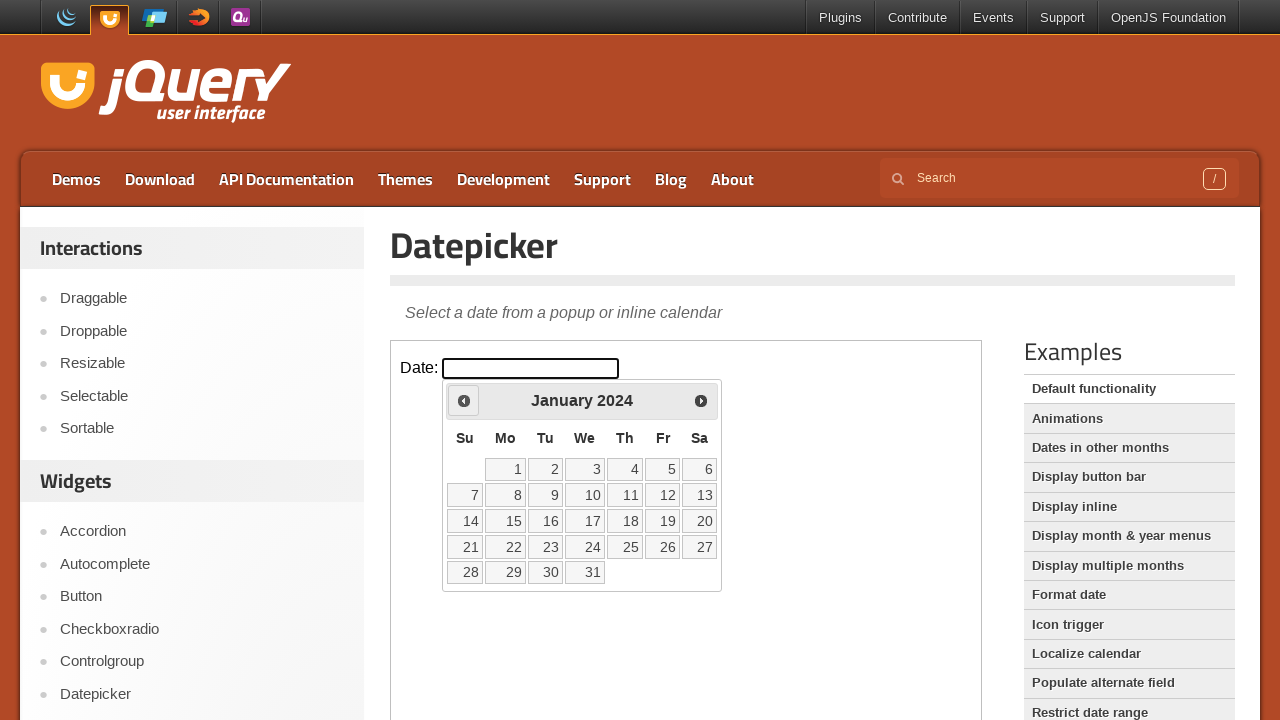

Retrieved current calendar month/year: January 2024
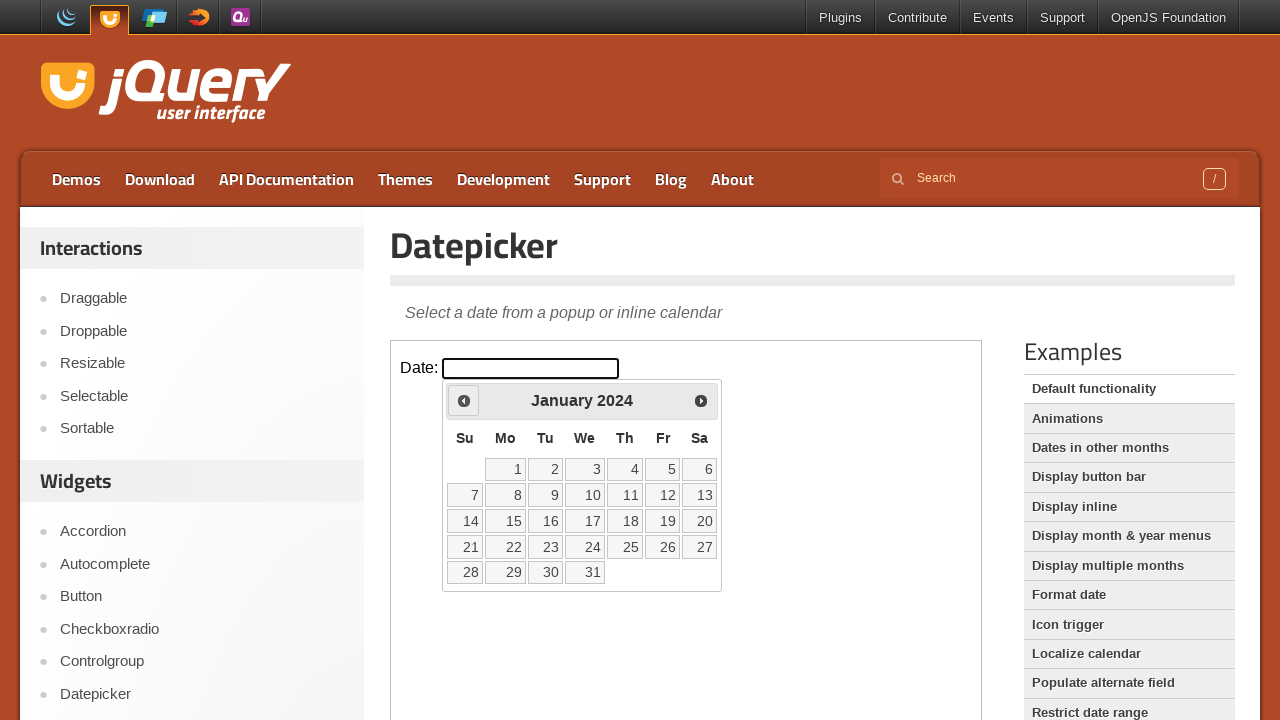

Clicked previous month button to navigate backwards at (464, 400) on iframe.demo-frame >> internal:control=enter-frame >> a[title='Prev']
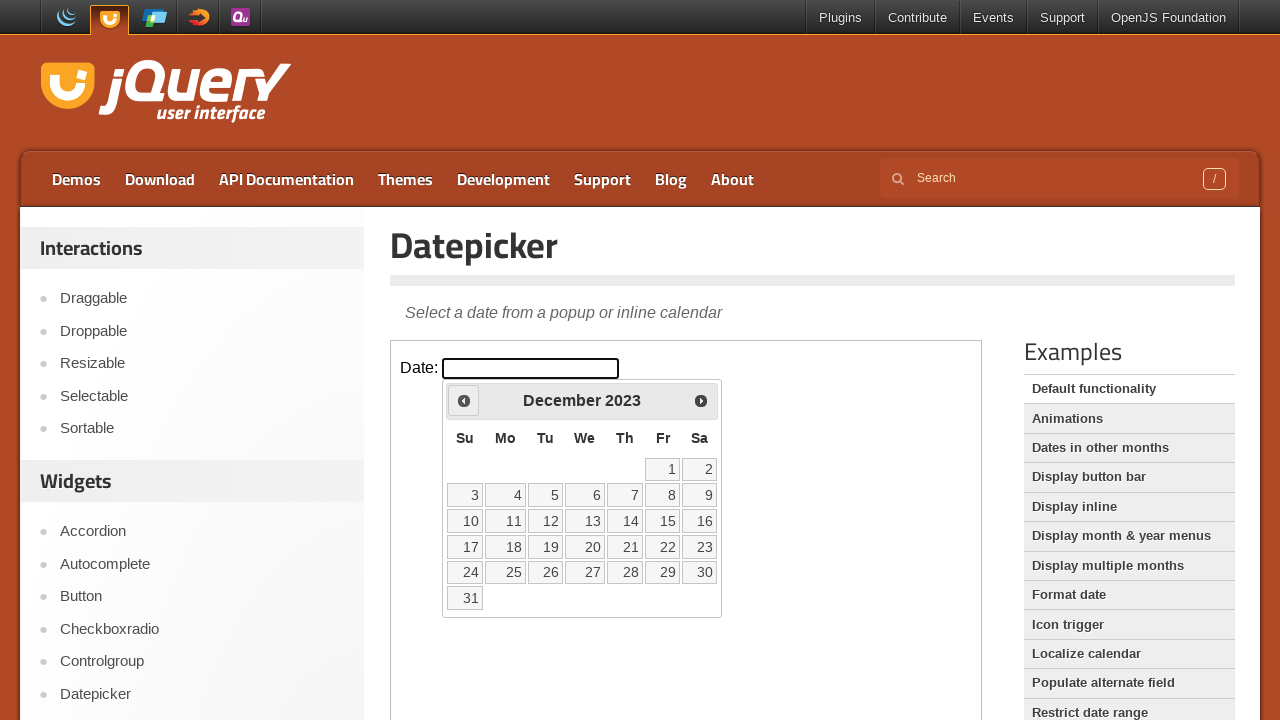

Waited 300ms for calendar to update
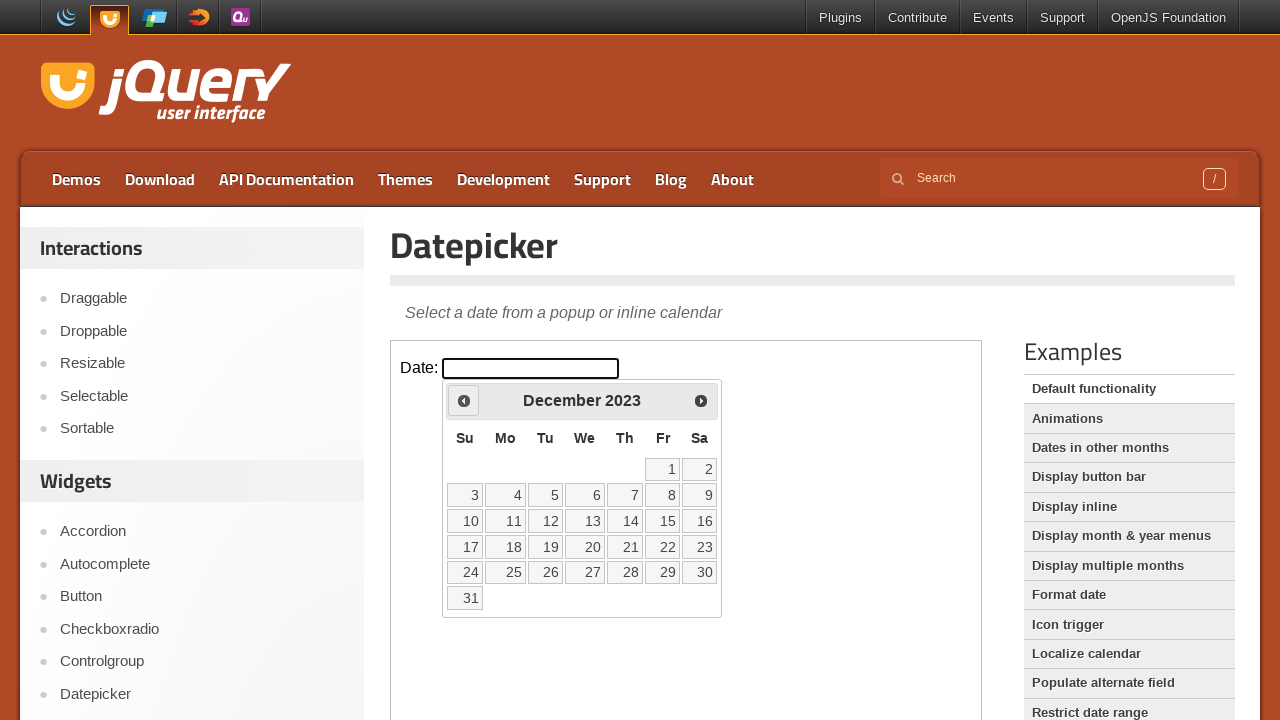

Retrieved current calendar month/year: December 2023
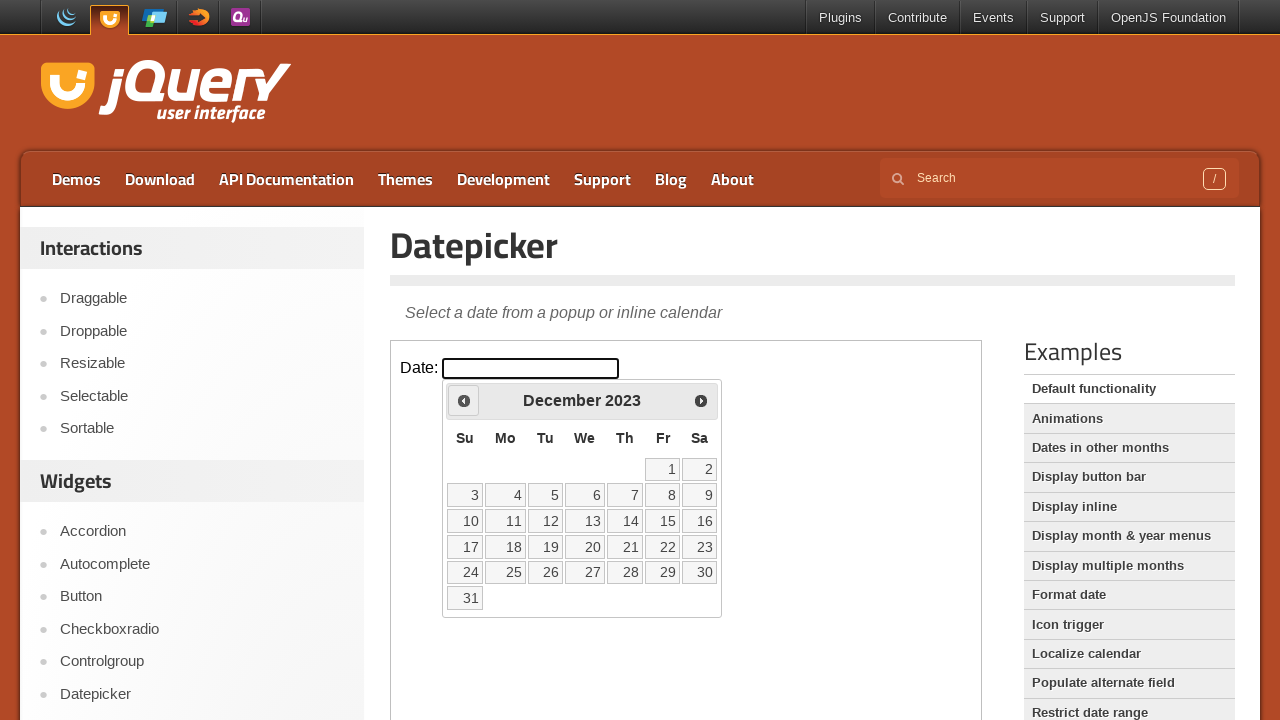

Clicked previous month button to navigate backwards at (464, 400) on iframe.demo-frame >> internal:control=enter-frame >> a[title='Prev']
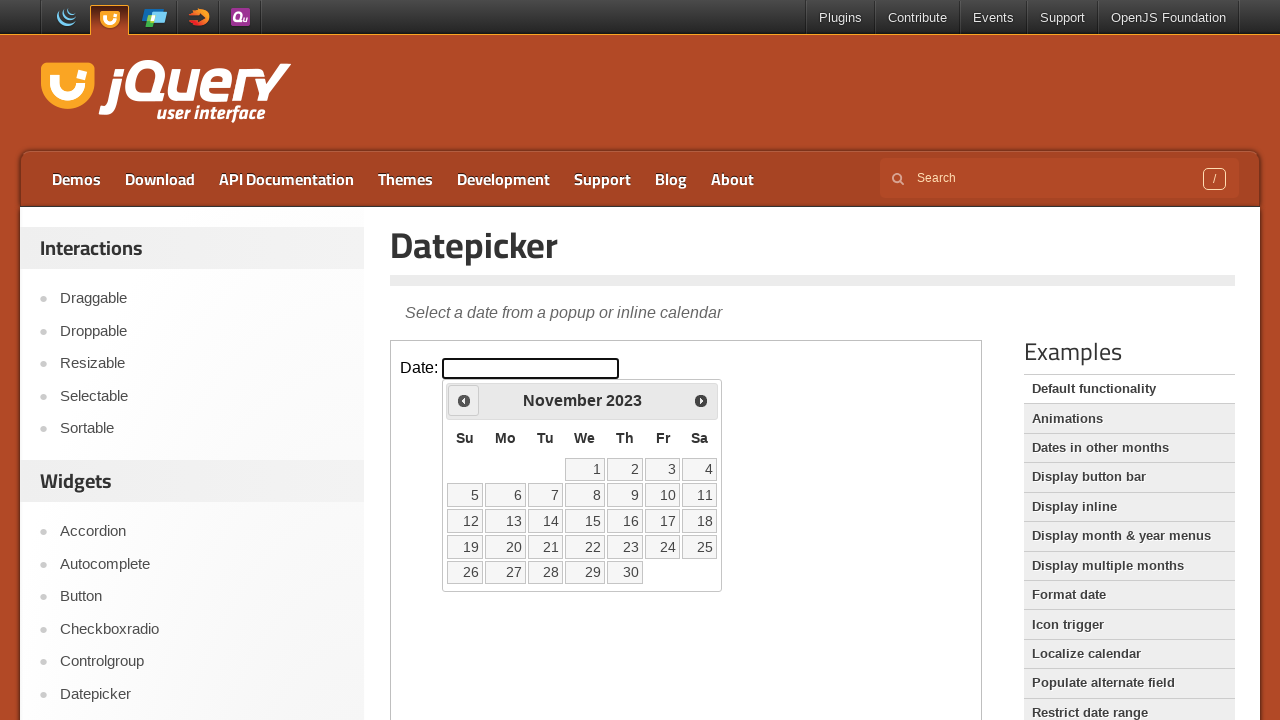

Waited 300ms for calendar to update
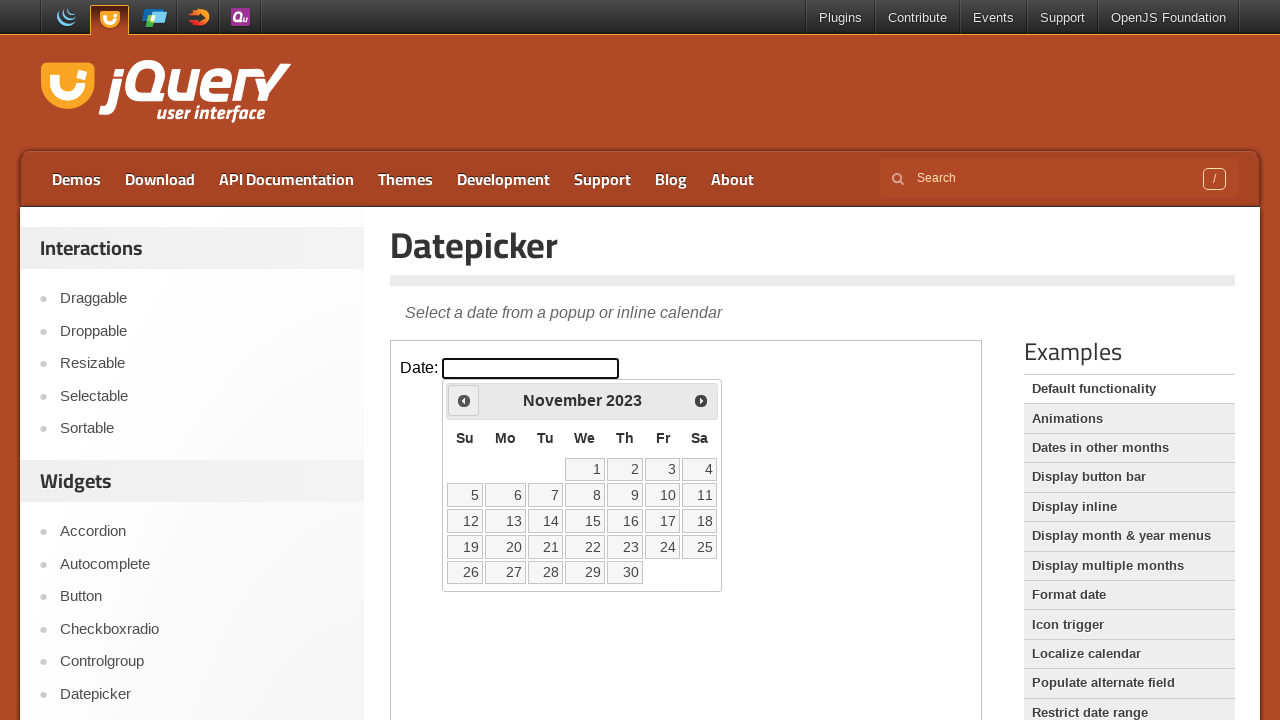

Retrieved current calendar month/year: November 2023
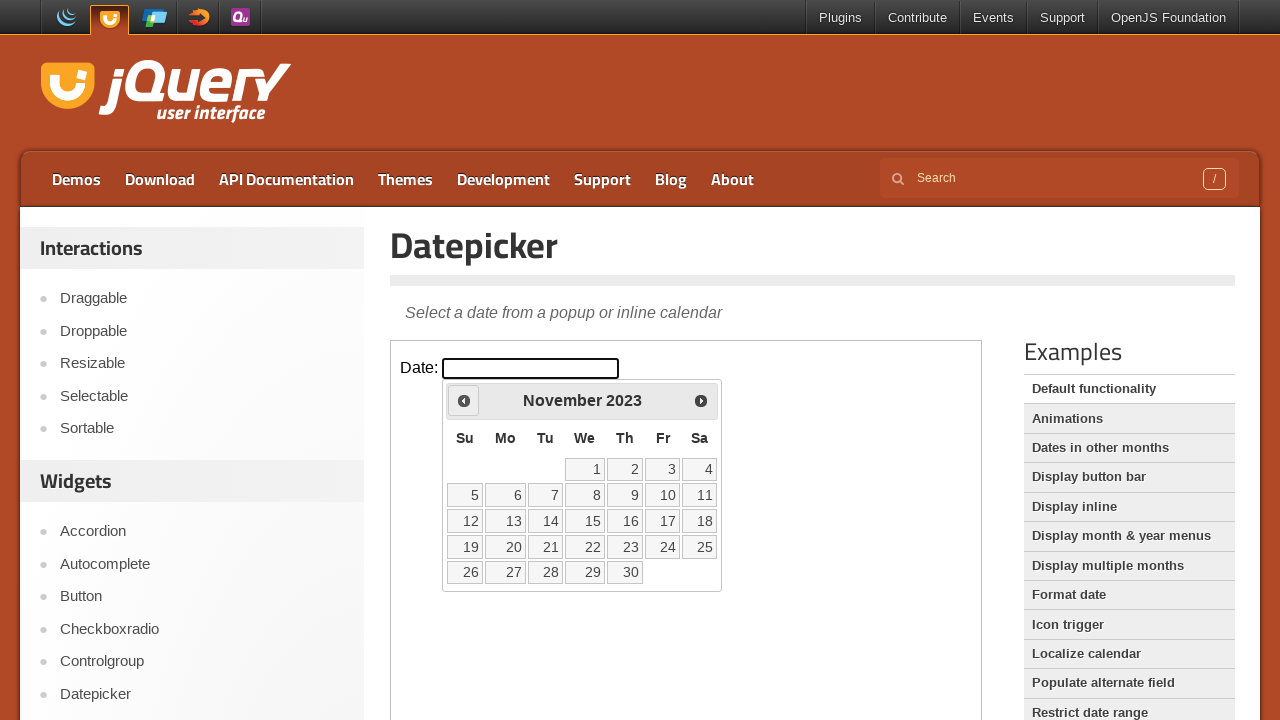

Clicked previous month button to navigate backwards at (464, 400) on iframe.demo-frame >> internal:control=enter-frame >> a[title='Prev']
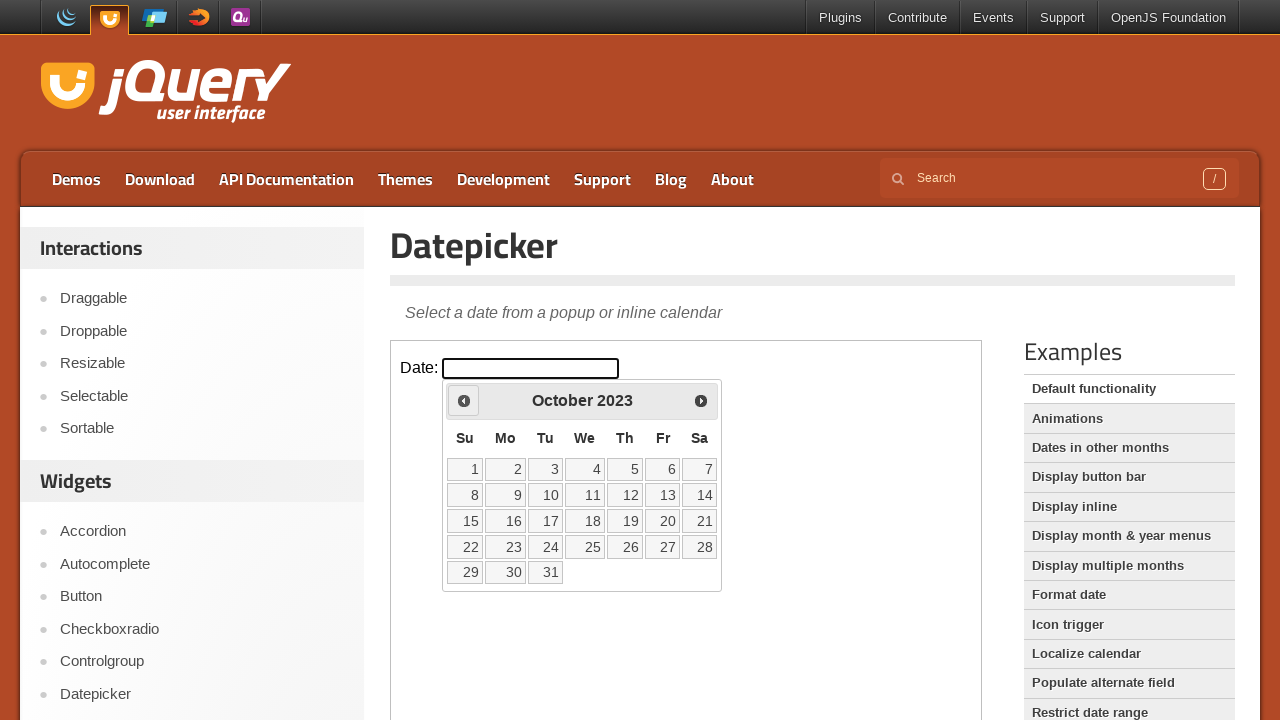

Waited 300ms for calendar to update
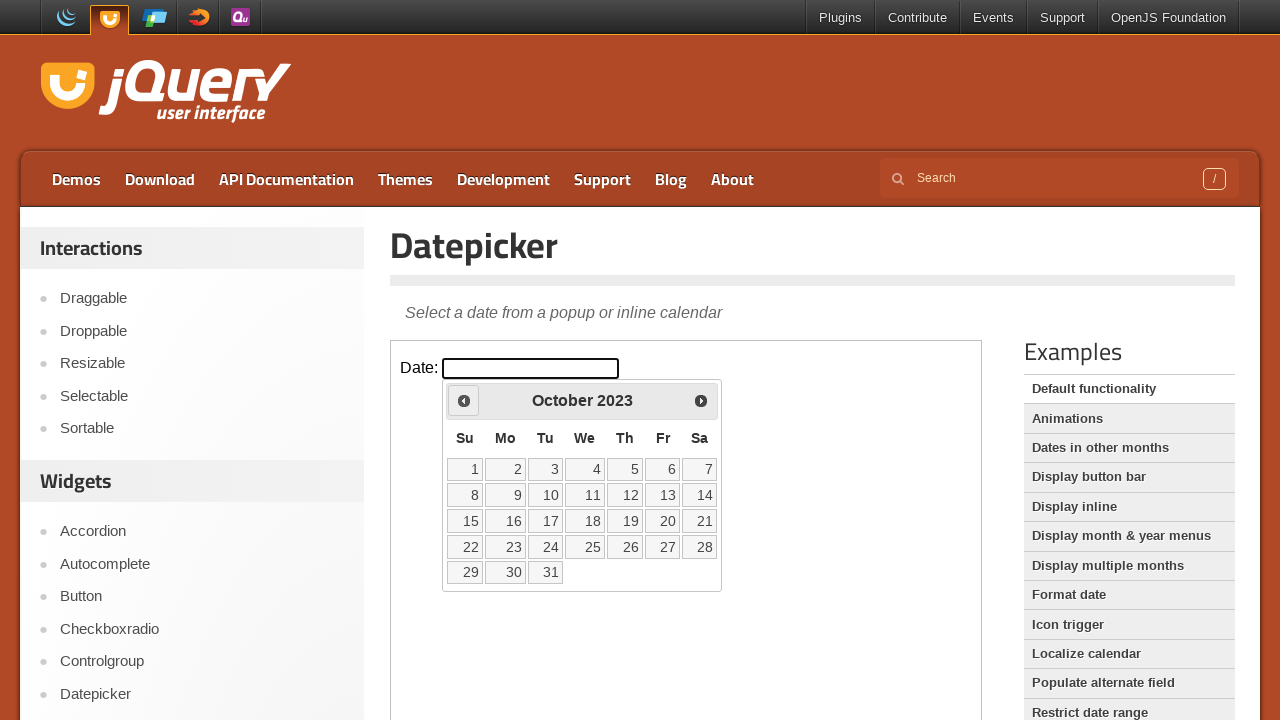

Retrieved current calendar month/year: October 2023
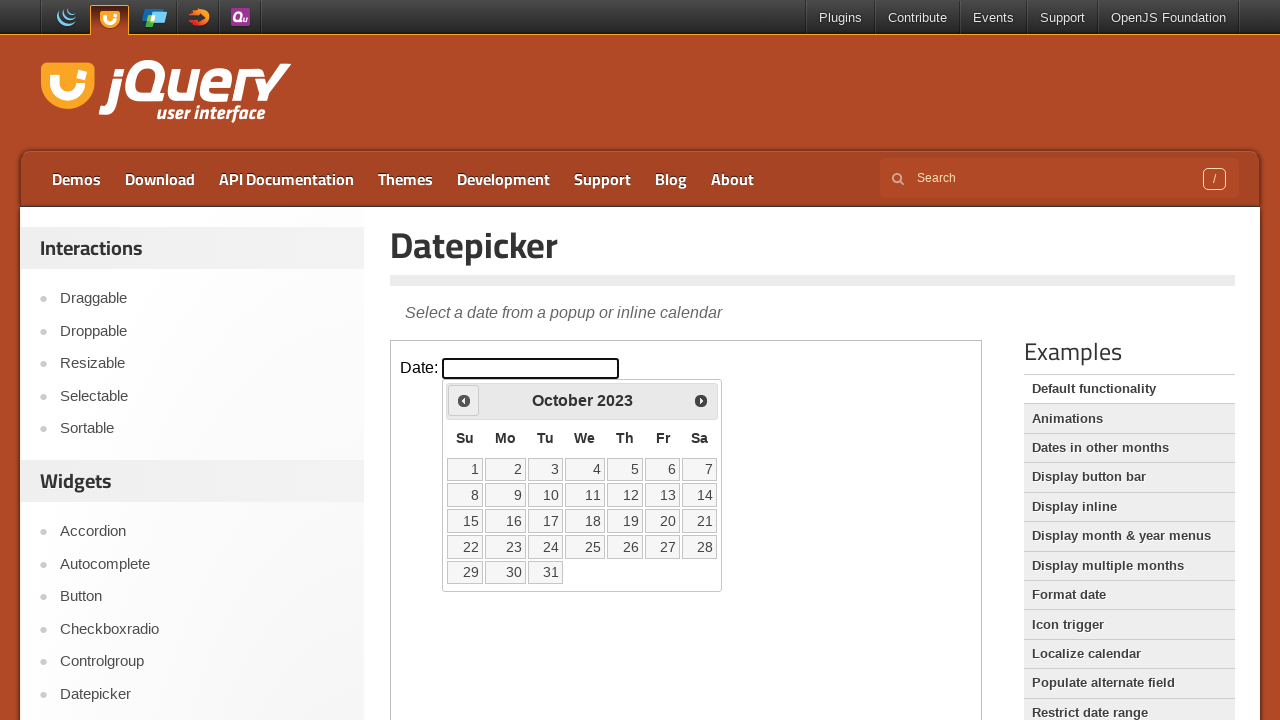

Clicked previous month button to navigate backwards at (464, 400) on iframe.demo-frame >> internal:control=enter-frame >> a[title='Prev']
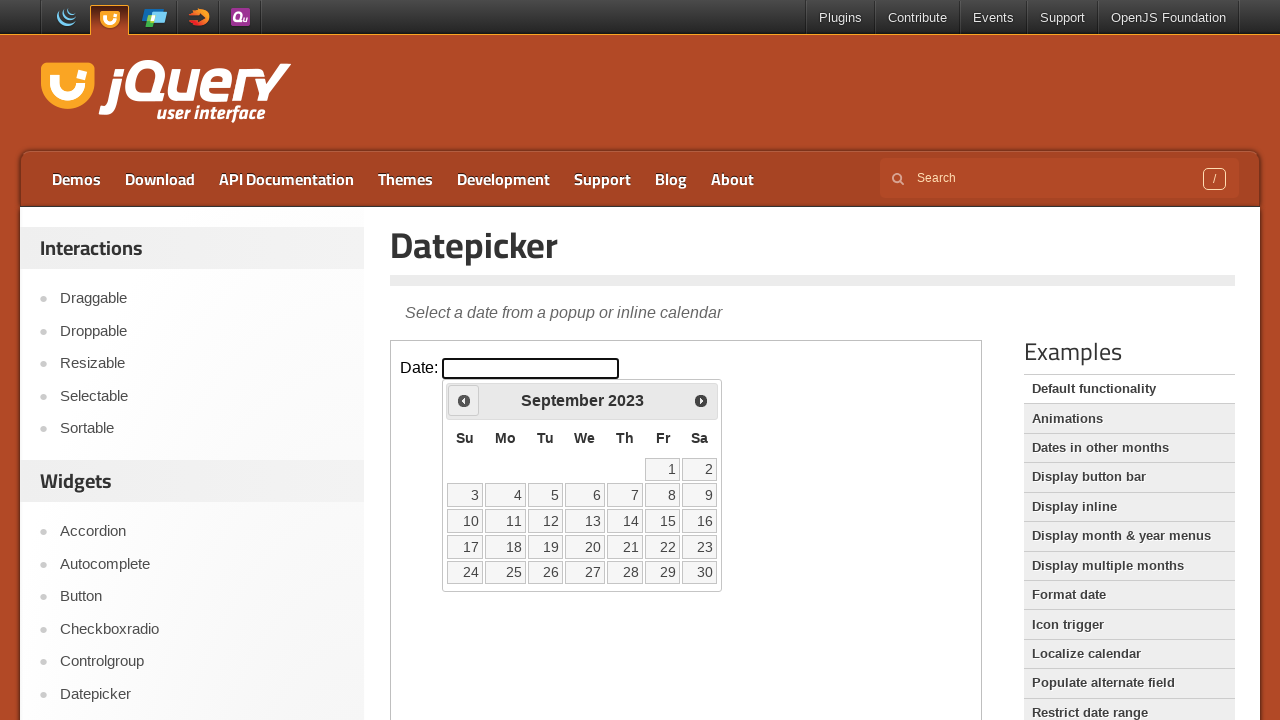

Waited 300ms for calendar to update
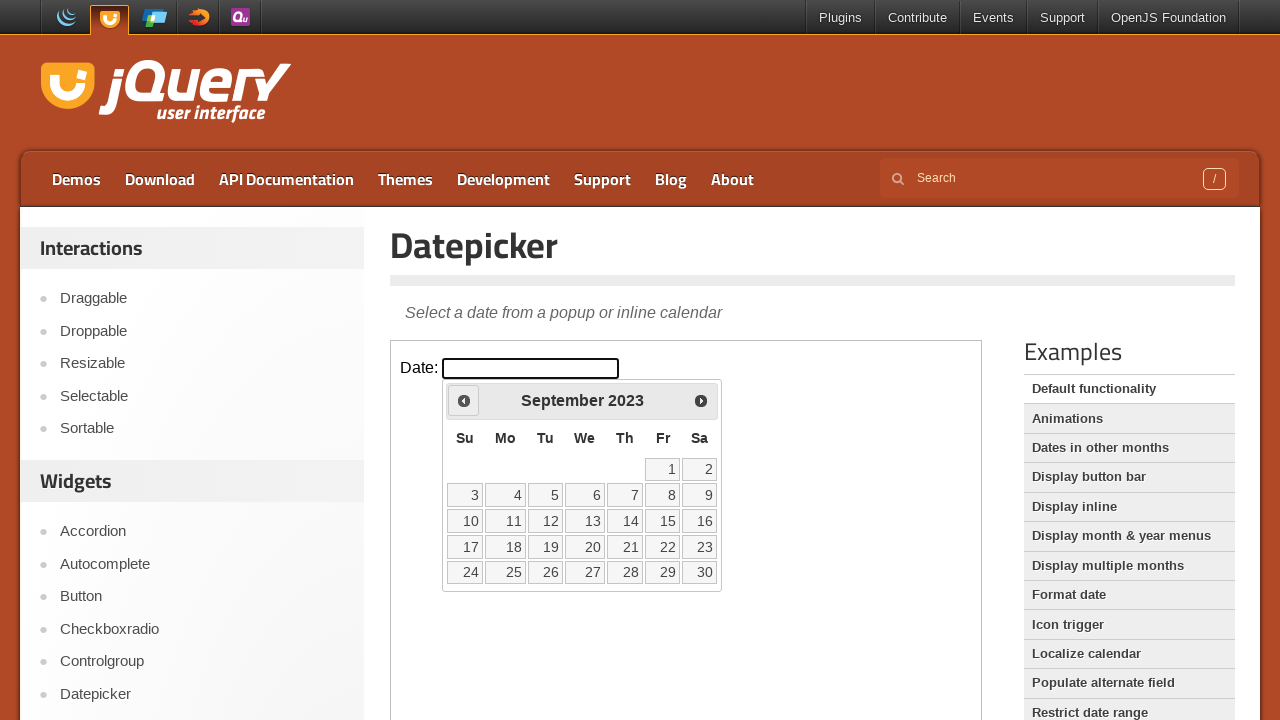

Retrieved current calendar month/year: September 2023
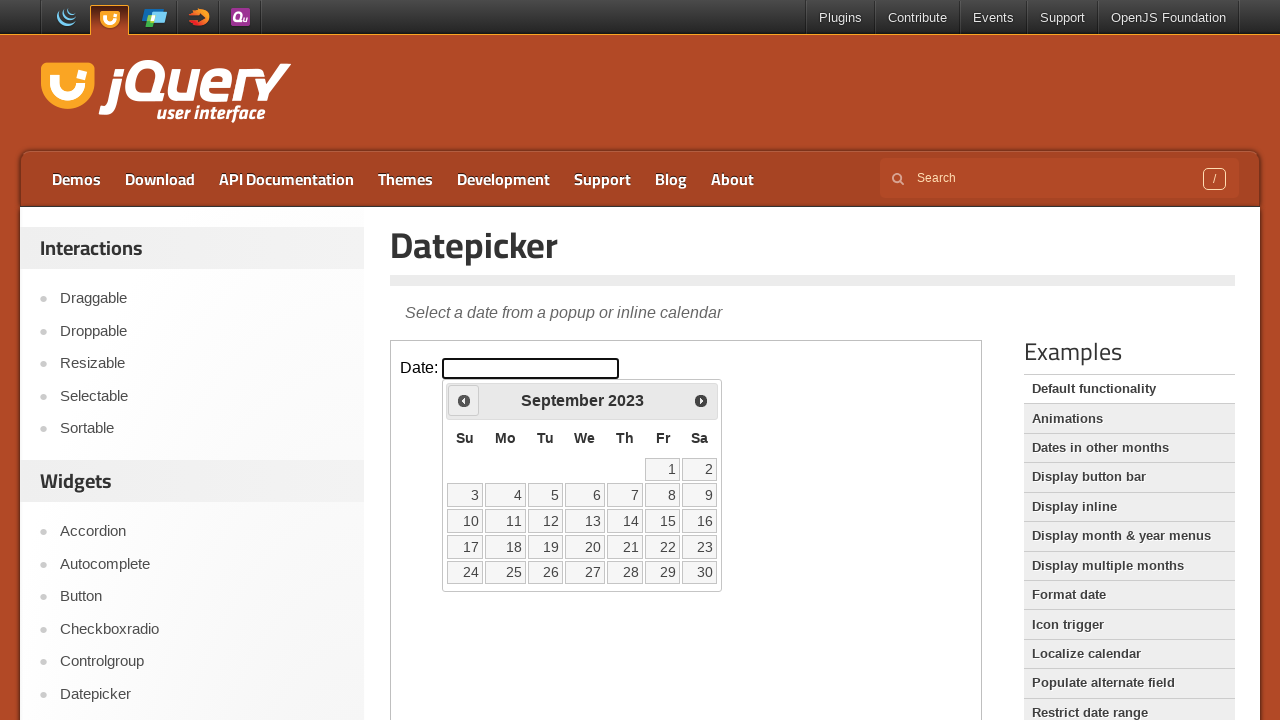

Clicked previous month button to navigate backwards at (464, 400) on iframe.demo-frame >> internal:control=enter-frame >> a[title='Prev']
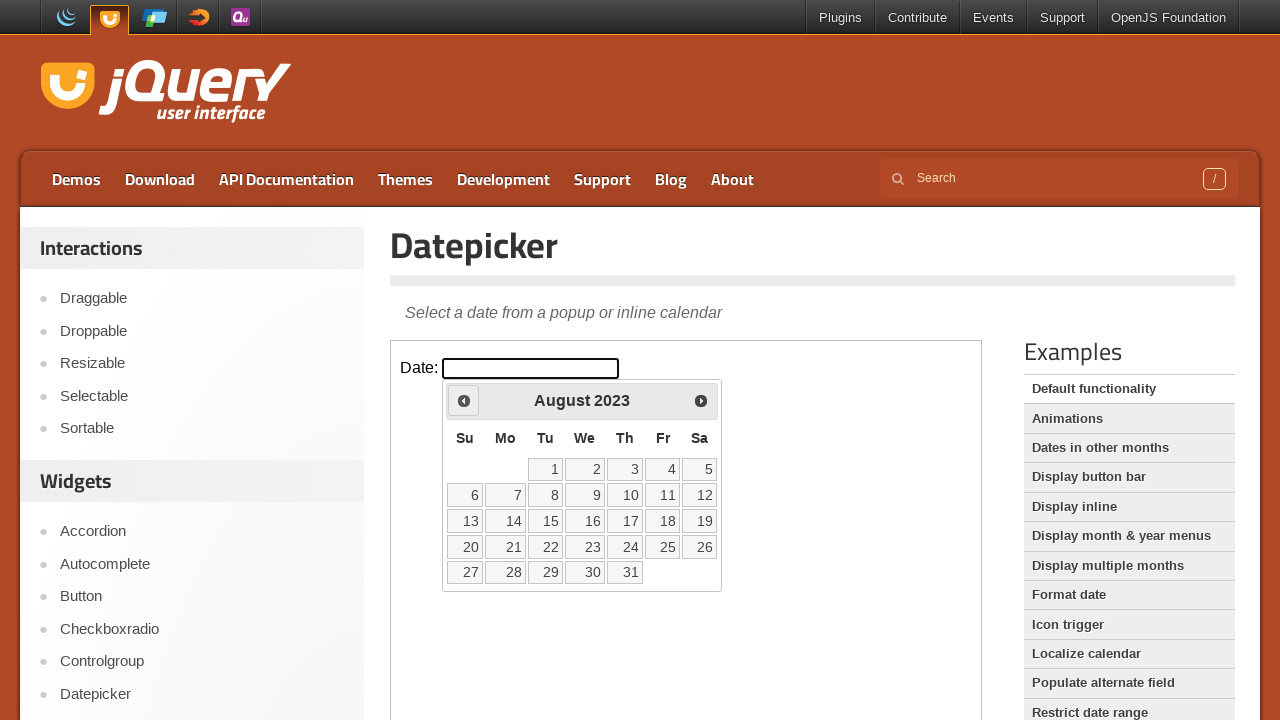

Waited 300ms for calendar to update
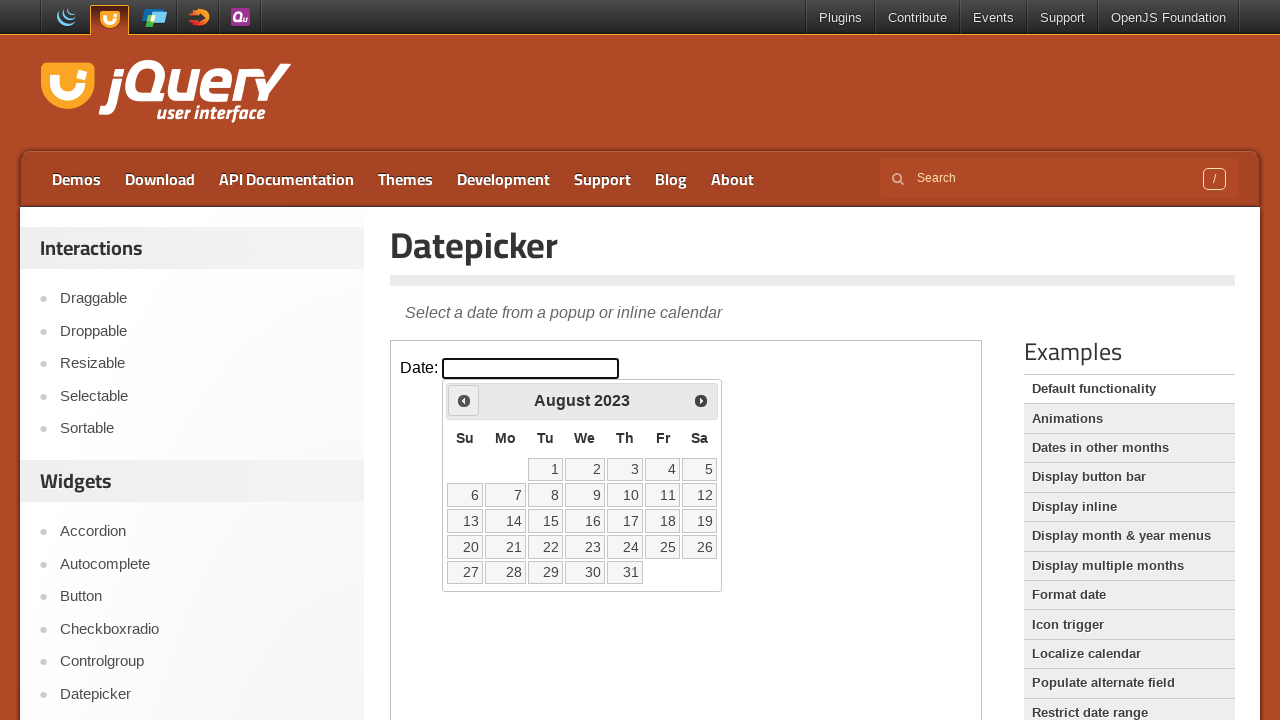

Retrieved current calendar month/year: August 2023
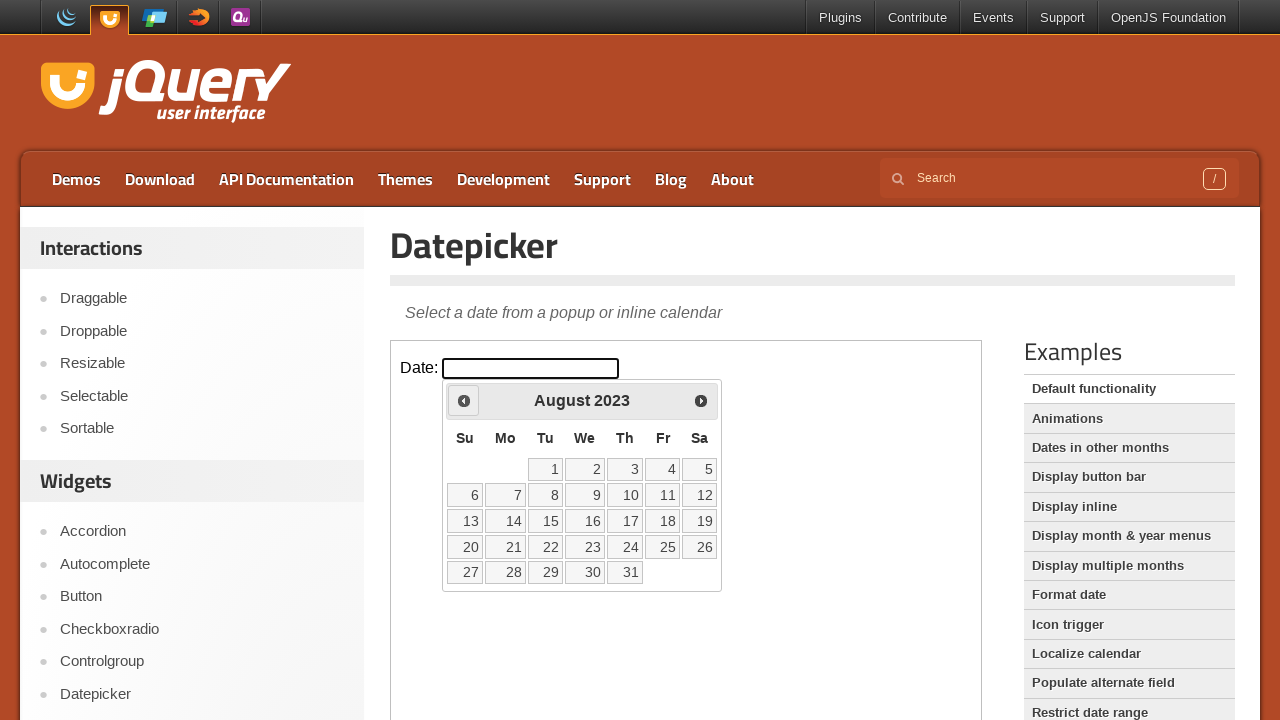

Clicked previous month button to navigate backwards at (464, 400) on iframe.demo-frame >> internal:control=enter-frame >> a[title='Prev']
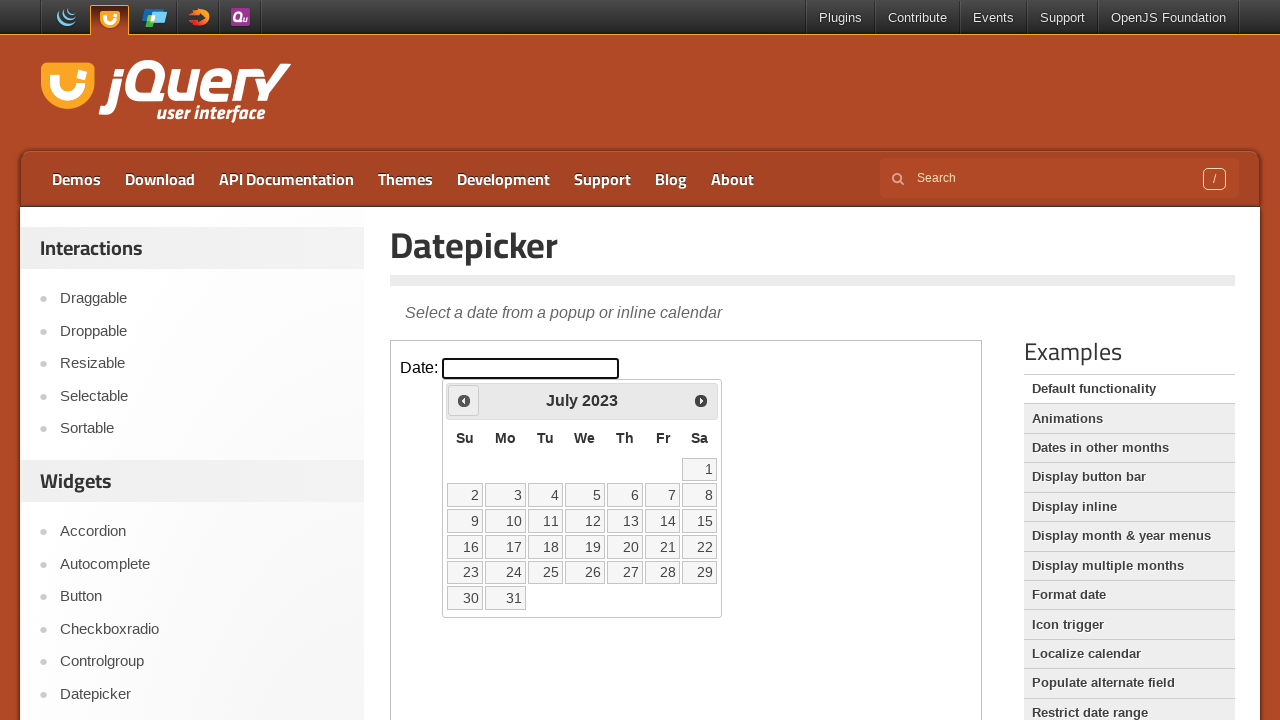

Waited 300ms for calendar to update
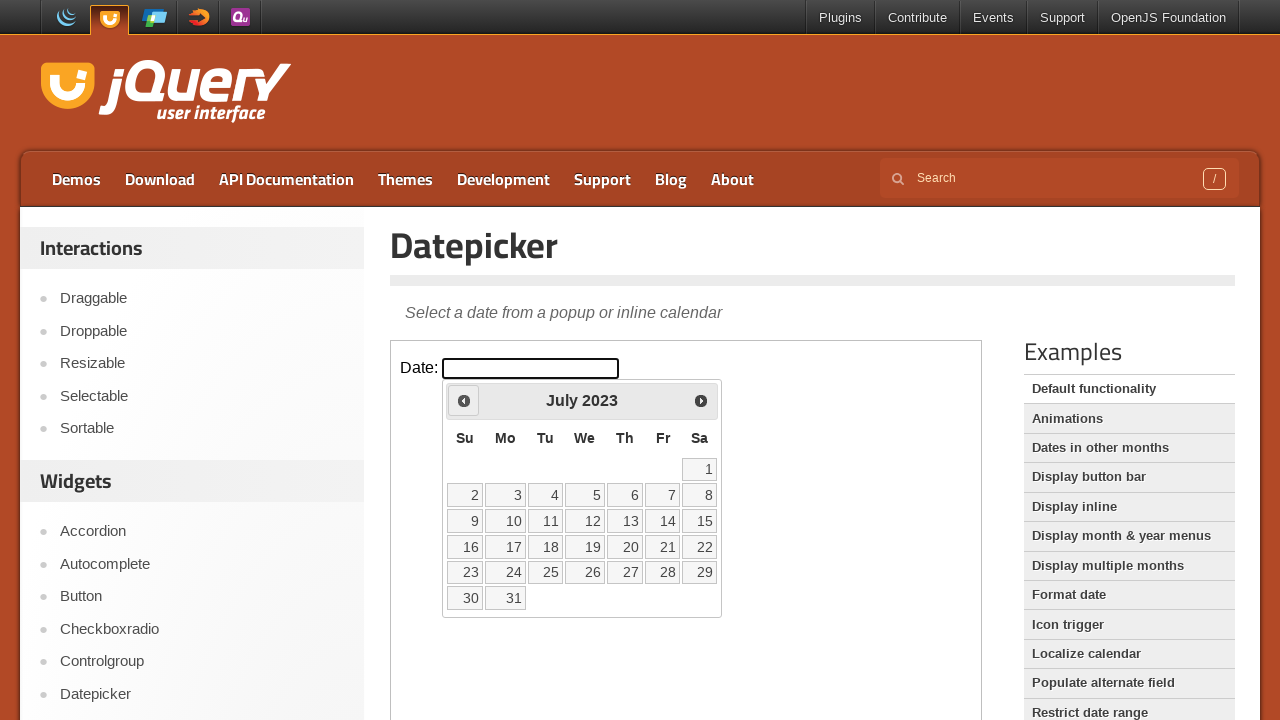

Retrieved current calendar month/year: July 2023
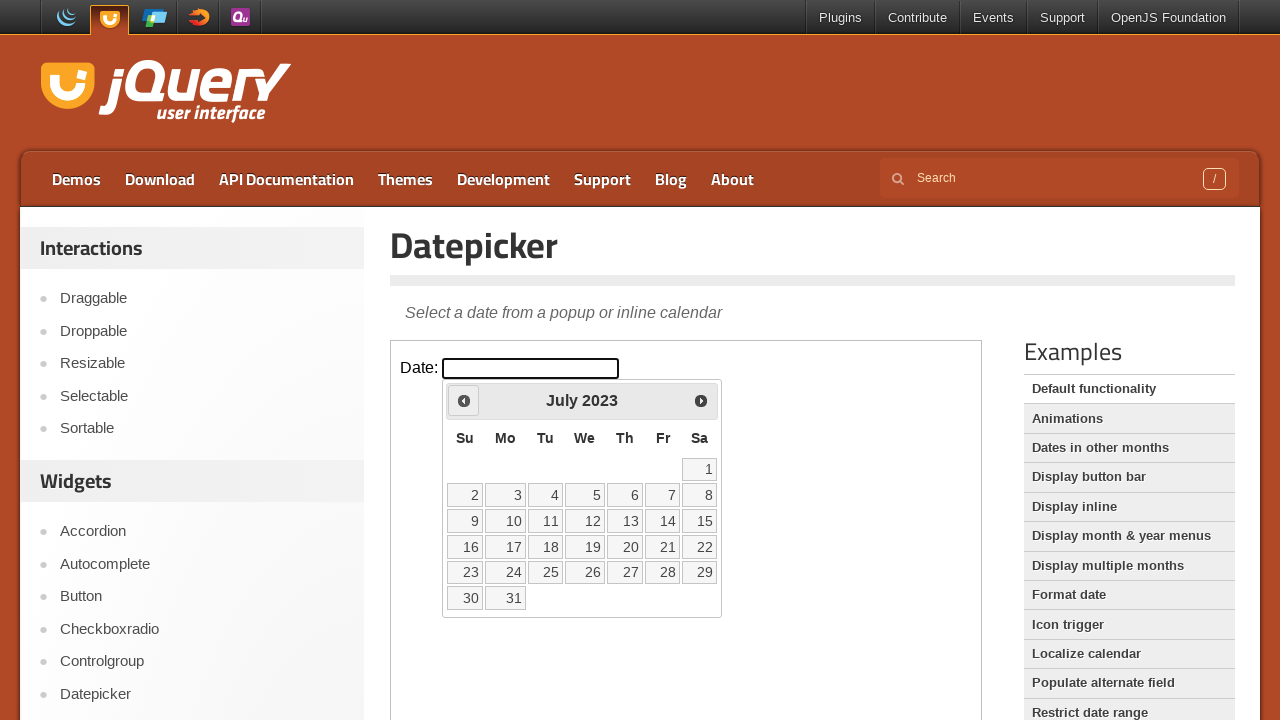

Clicked previous month button to navigate backwards at (464, 400) on iframe.demo-frame >> internal:control=enter-frame >> a[title='Prev']
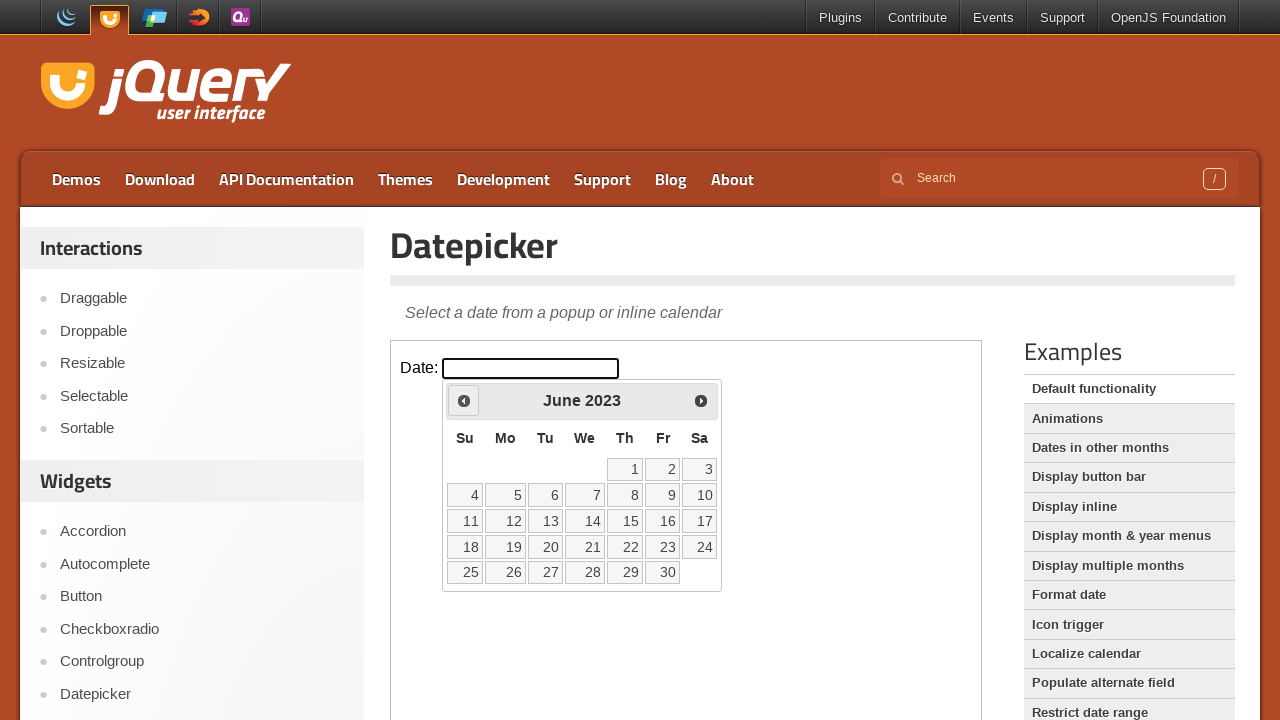

Waited 300ms for calendar to update
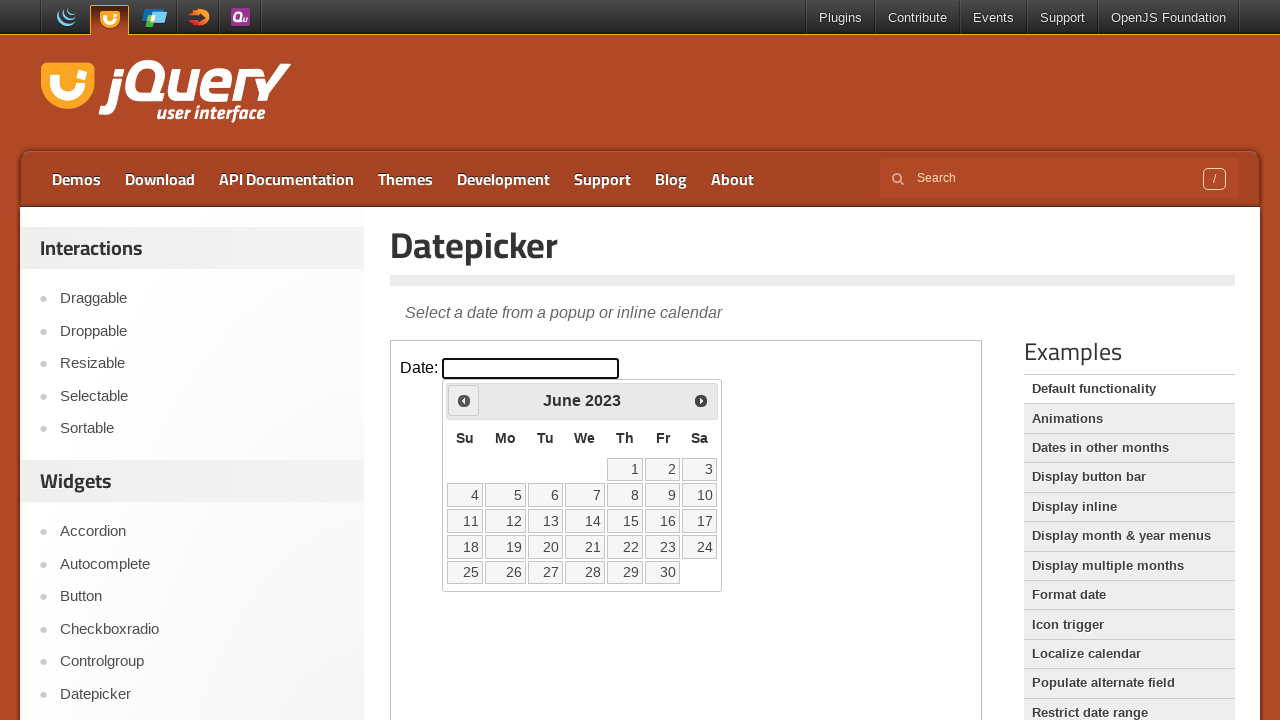

Retrieved current calendar month/year: June 2023
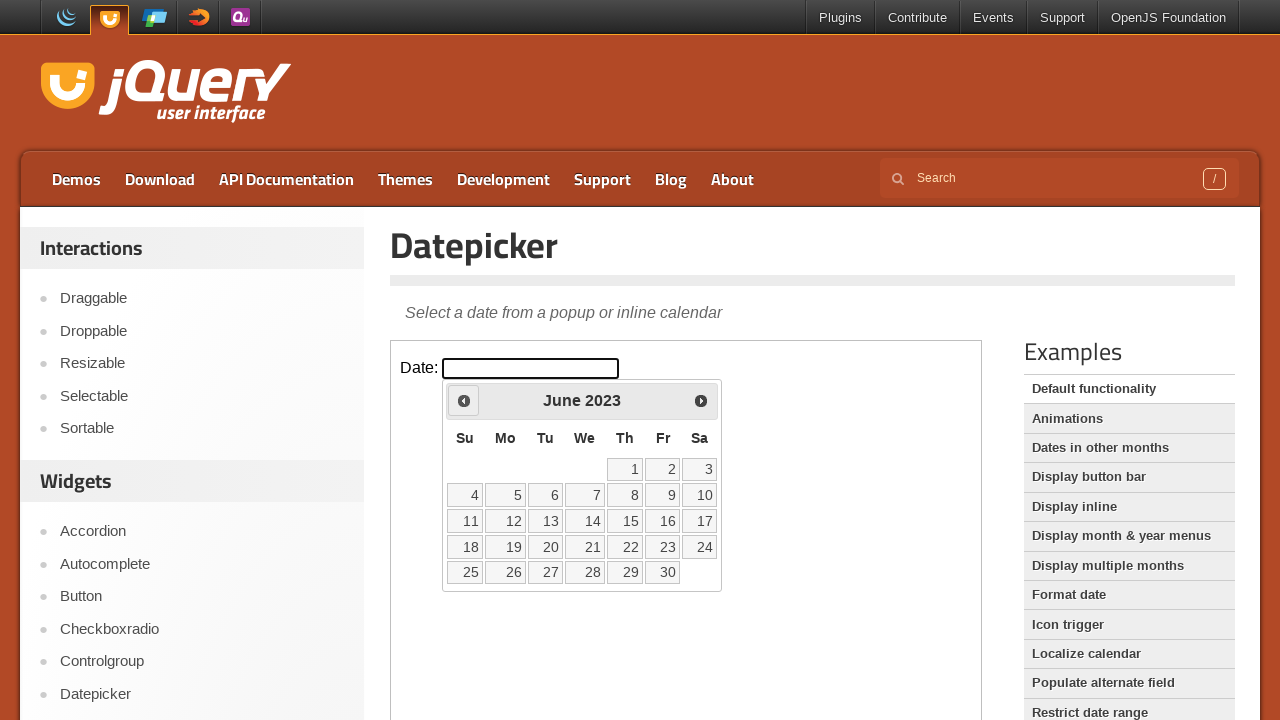

Clicked previous month button to navigate backwards at (464, 400) on iframe.demo-frame >> internal:control=enter-frame >> a[title='Prev']
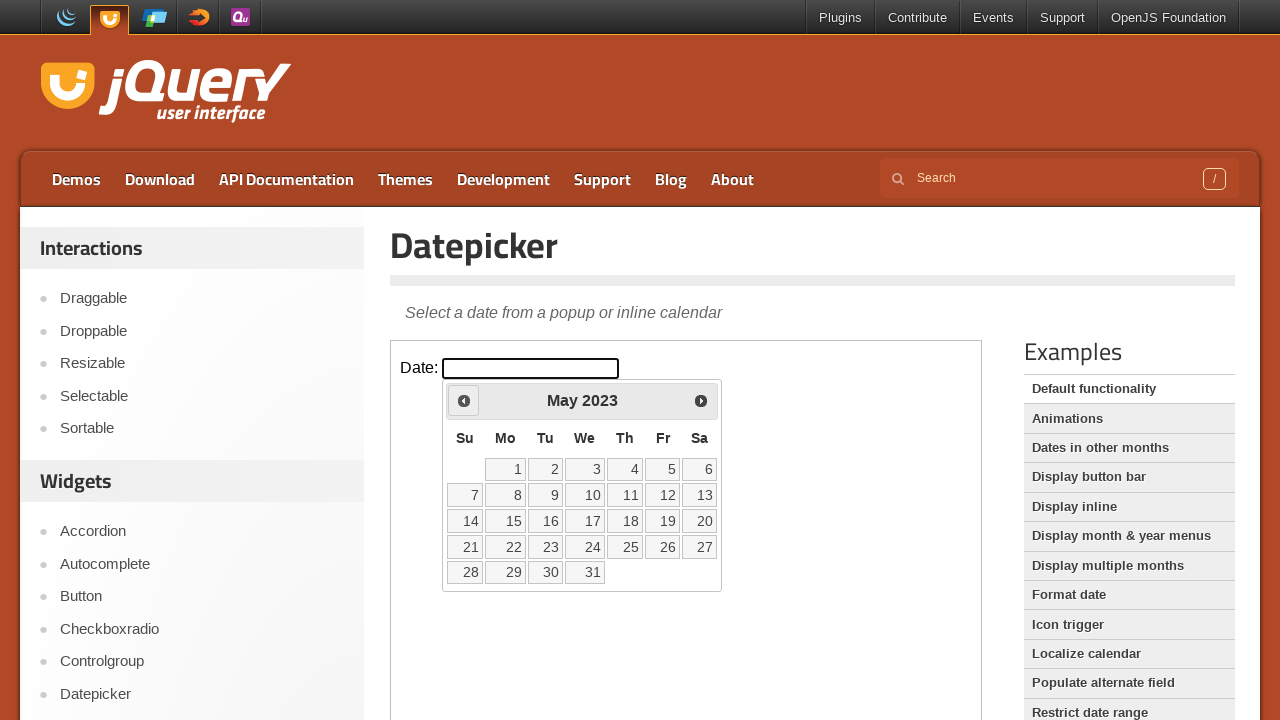

Waited 300ms for calendar to update
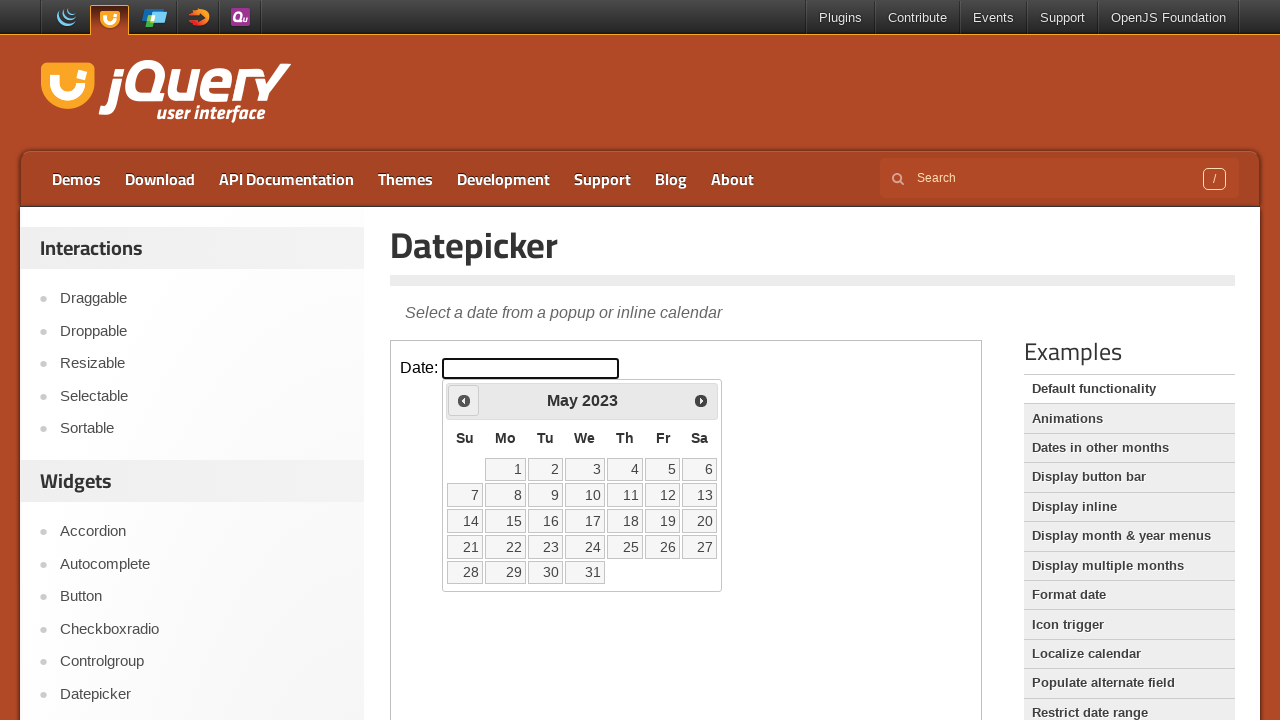

Retrieved current calendar month/year: May 2023
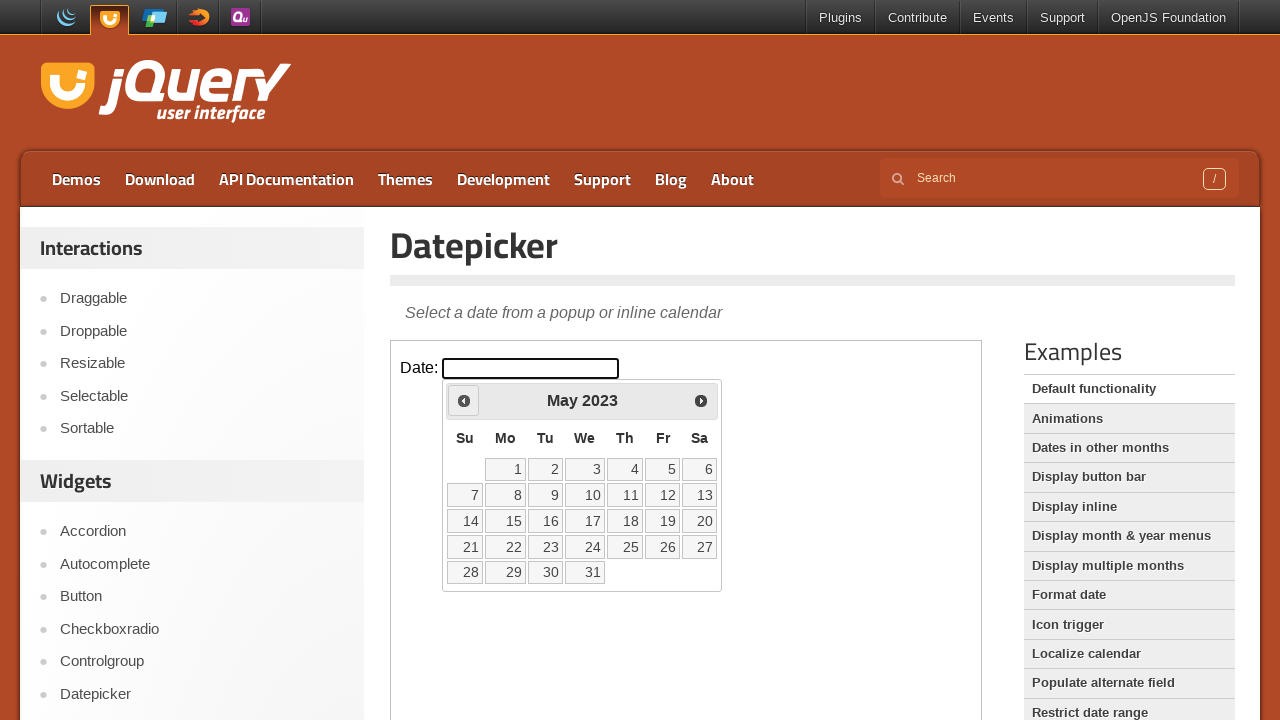

Selected May 6, 2023 from the calendar at (700, 469) on iframe.demo-frame >> internal:control=enter-frame >> table.ui-datepicker-calenda
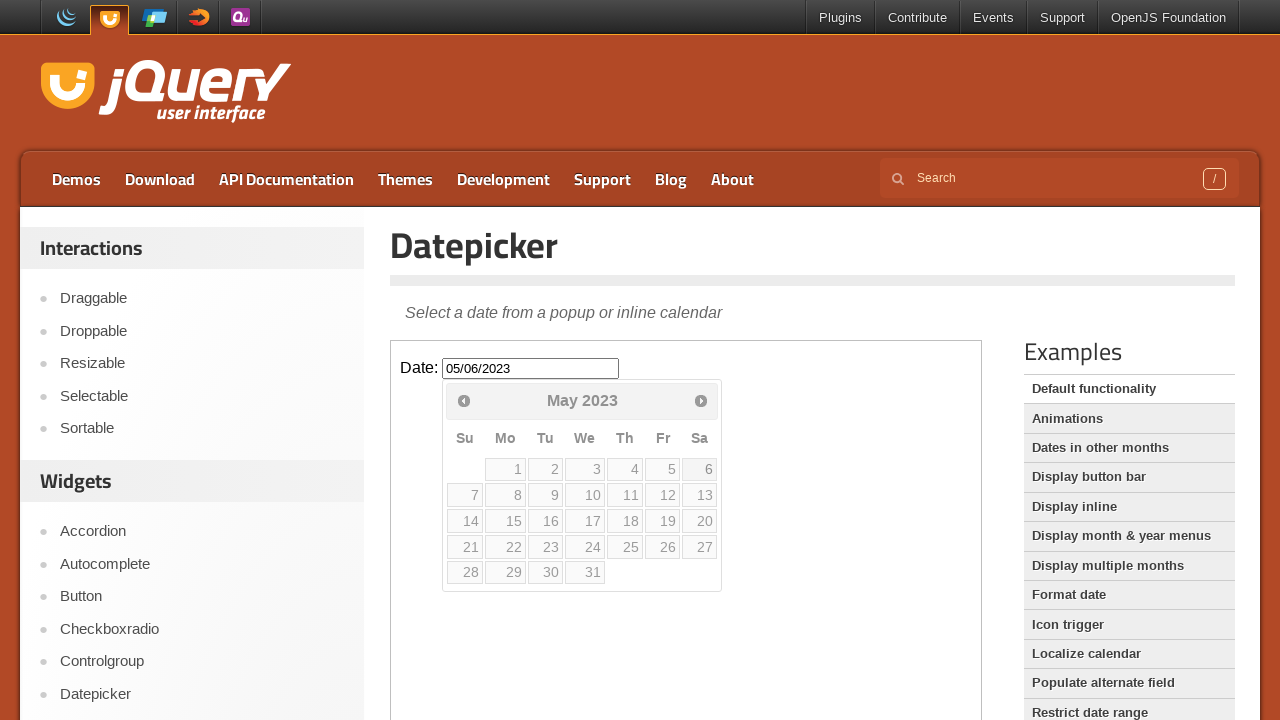

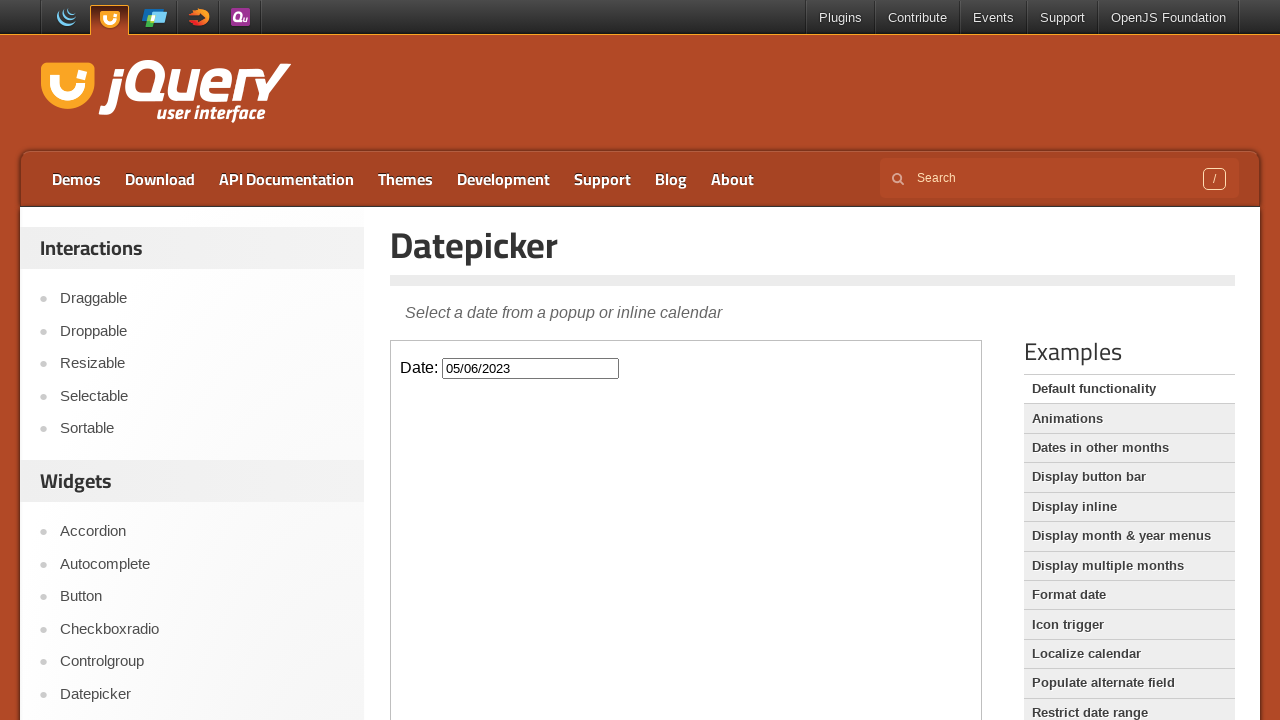